Tests add/remove element functionality by clicking the "Add Element" button 100 times to create delete buttons, then clicking 40 delete buttons to remove them, and validating the remaining count.

Starting URL: http://the-internet.herokuapp.com/add_remove_elements/

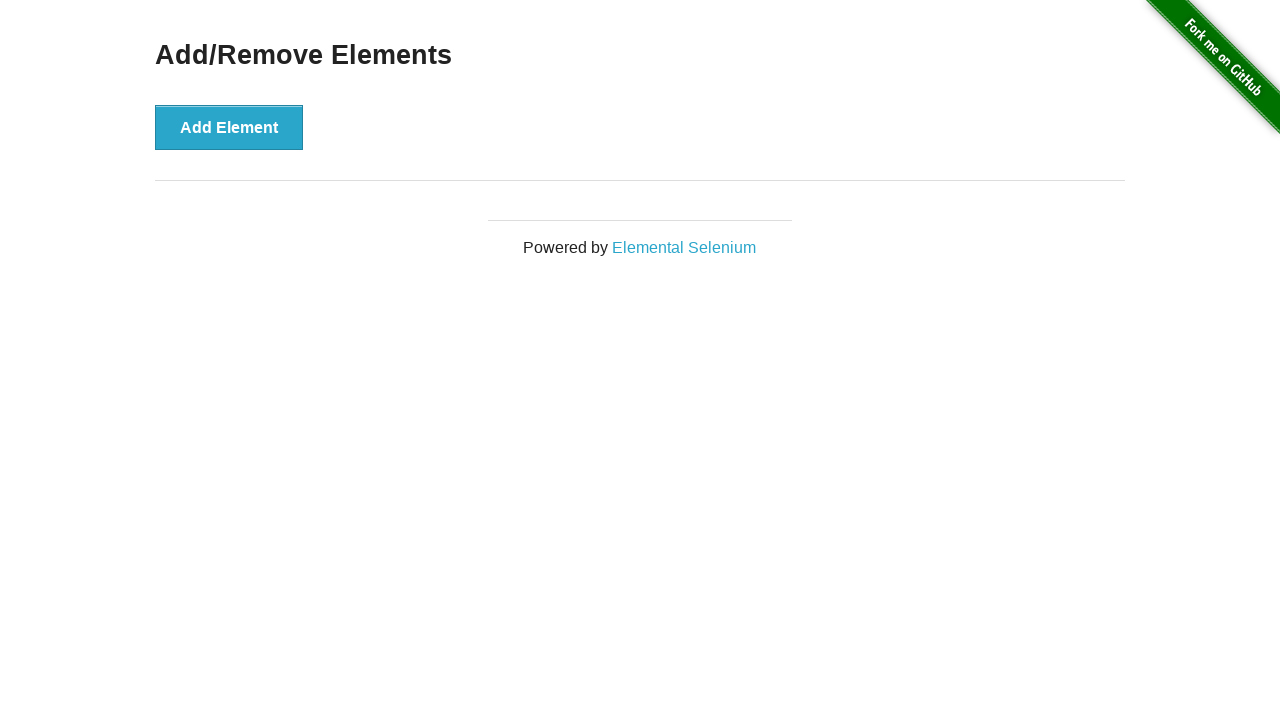

Navigated to add/remove elements page
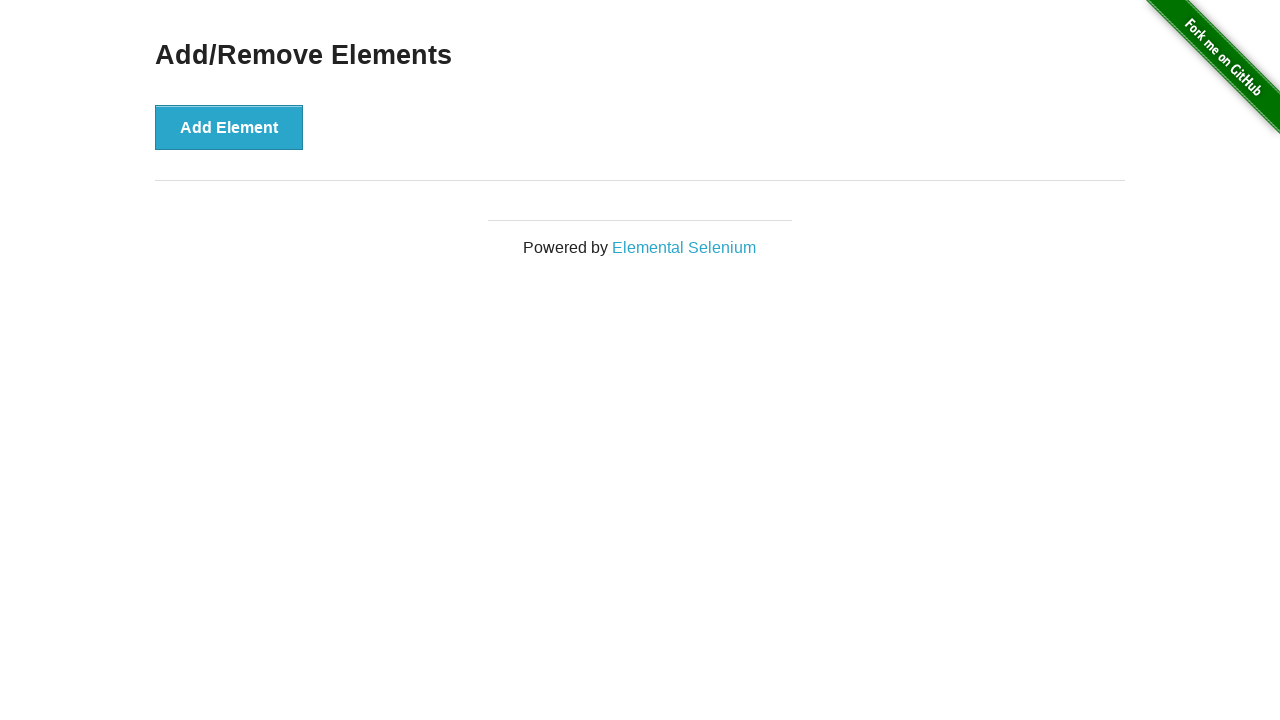

Clicked Add Element button (iteration 1/100) at (229, 127) on button[onclick='addElement()']
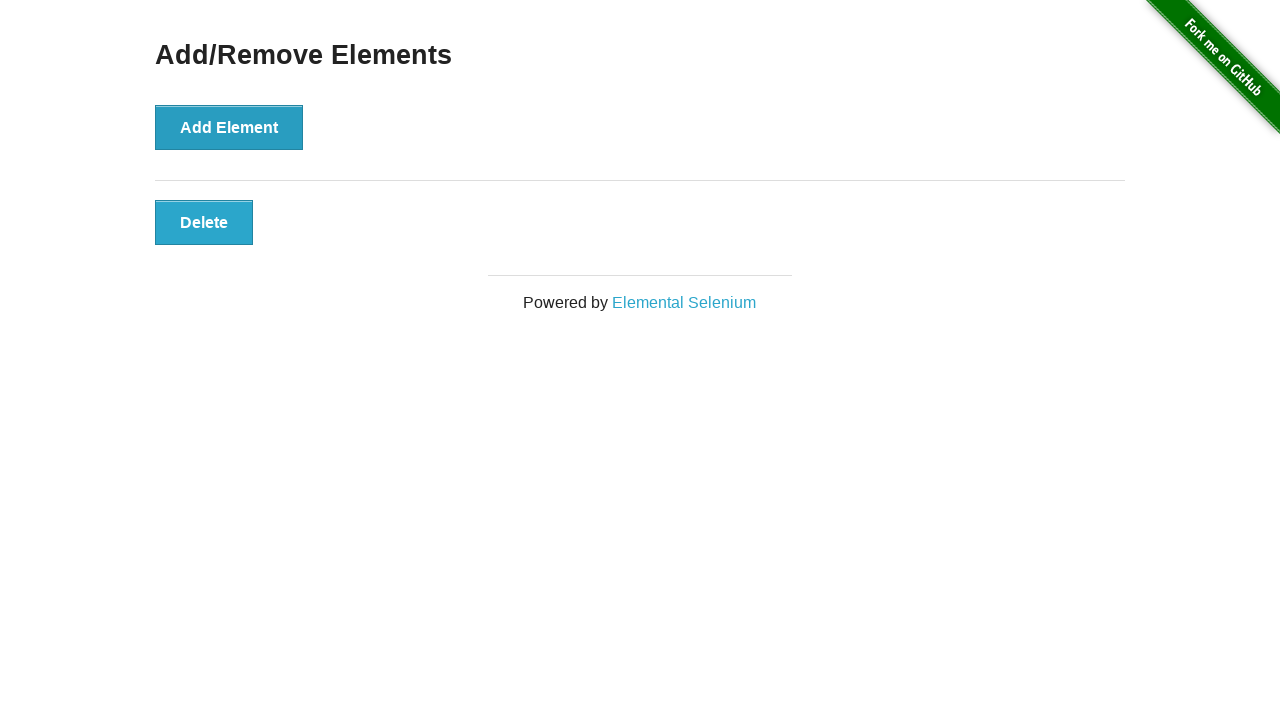

Clicked Add Element button (iteration 2/100) at (229, 127) on button[onclick='addElement()']
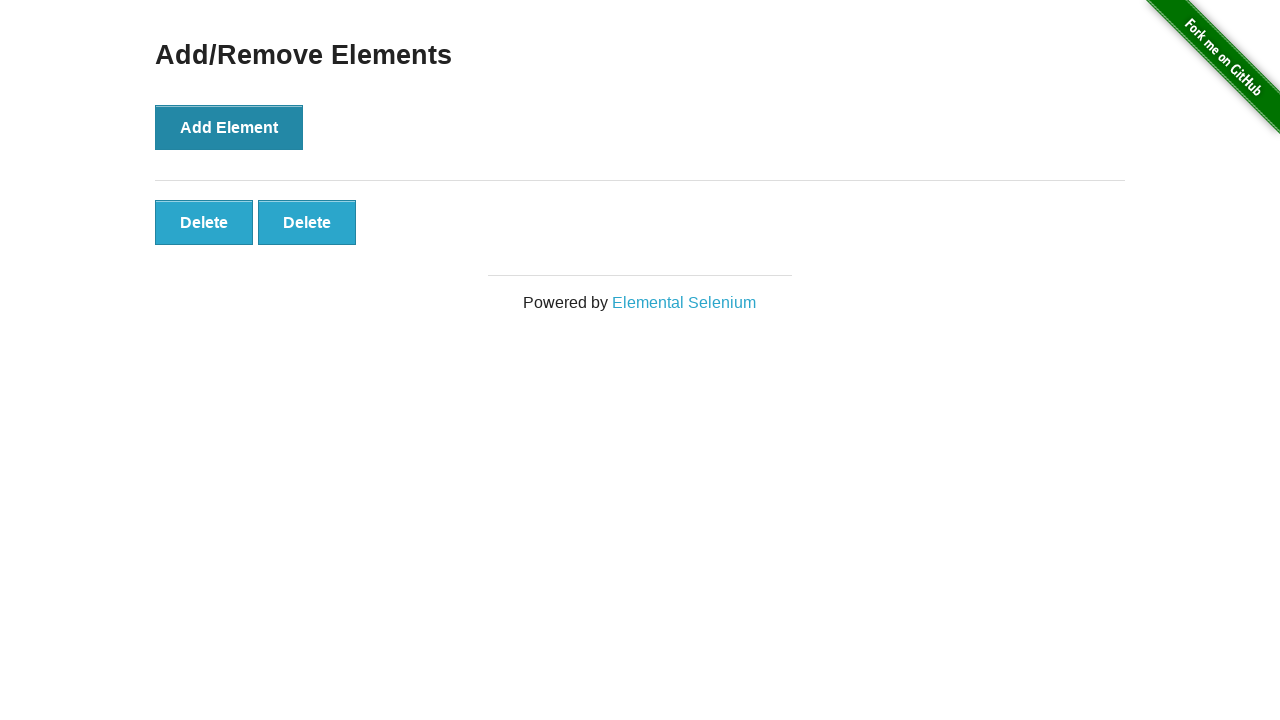

Clicked Add Element button (iteration 3/100) at (229, 127) on button[onclick='addElement()']
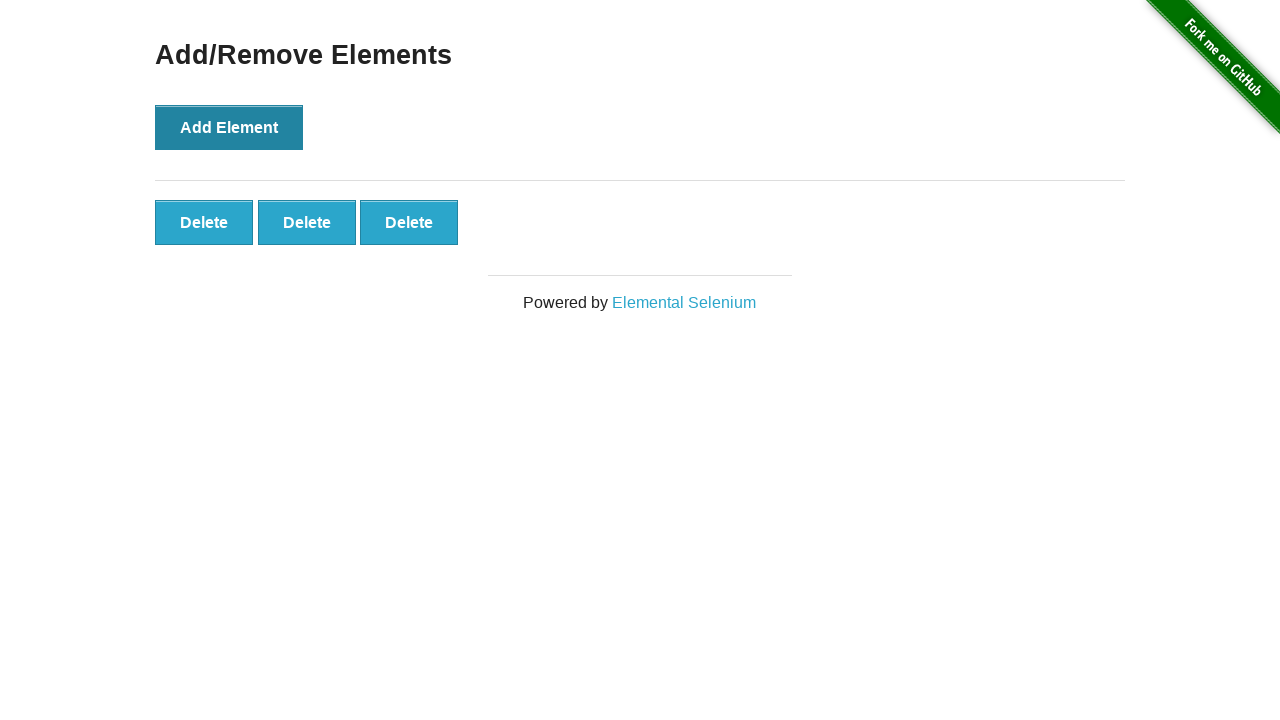

Clicked Add Element button (iteration 4/100) at (229, 127) on button[onclick='addElement()']
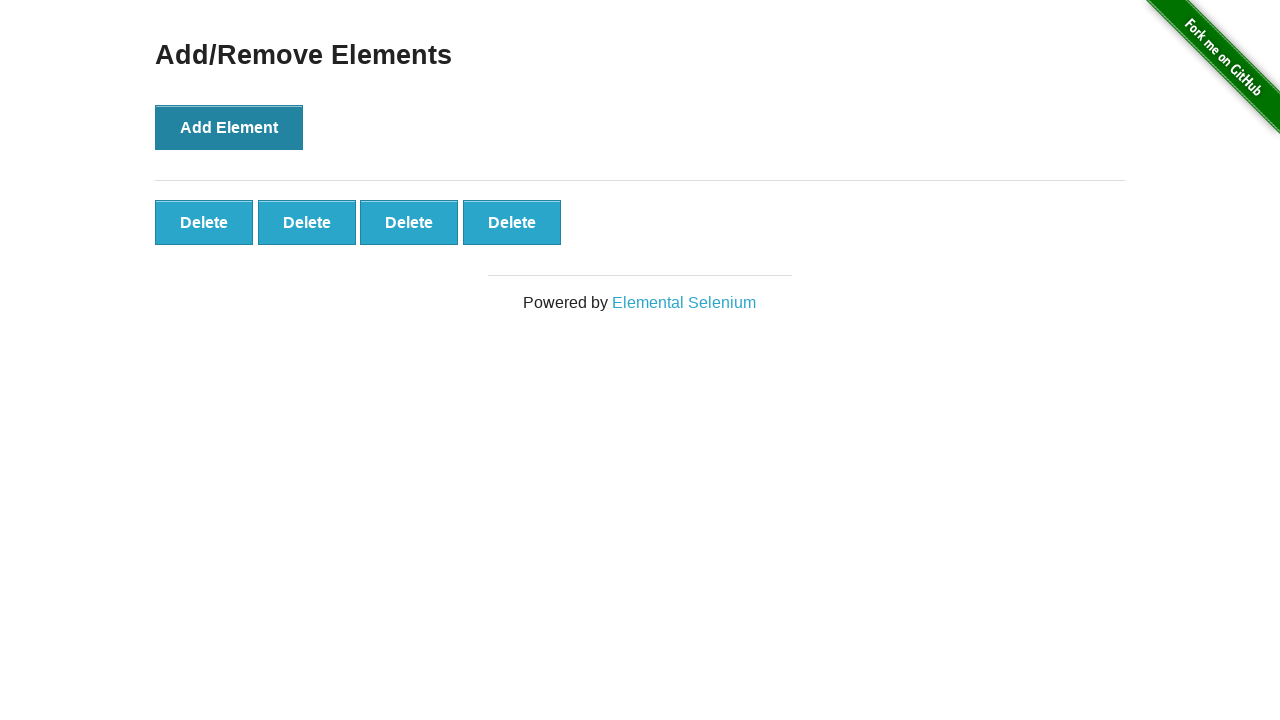

Clicked Add Element button (iteration 5/100) at (229, 127) on button[onclick='addElement()']
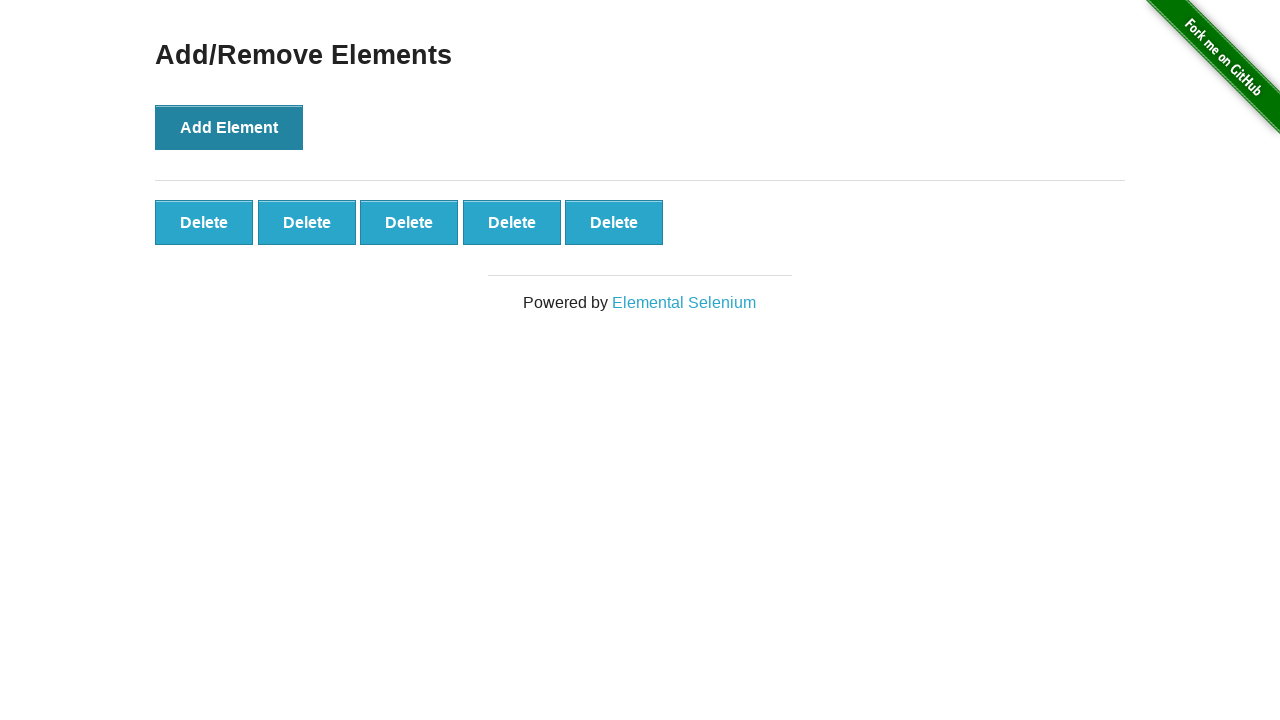

Clicked Add Element button (iteration 6/100) at (229, 127) on button[onclick='addElement()']
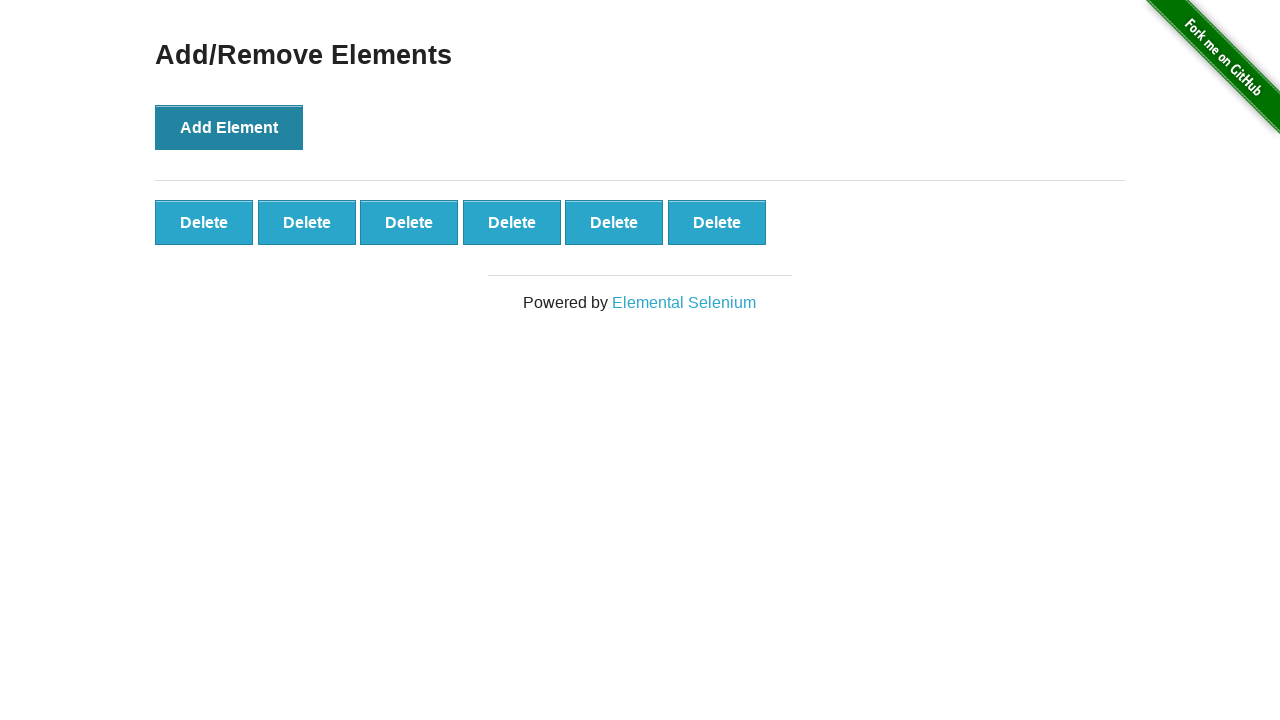

Clicked Add Element button (iteration 7/100) at (229, 127) on button[onclick='addElement()']
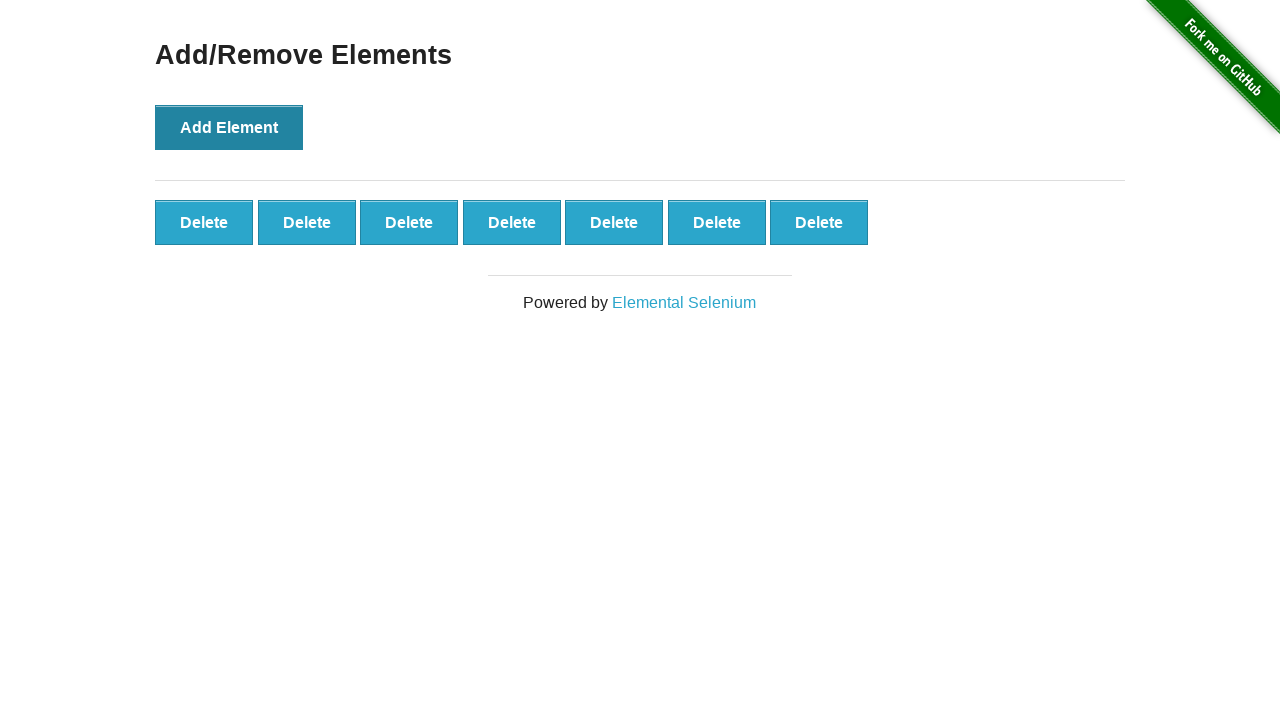

Clicked Add Element button (iteration 8/100) at (229, 127) on button[onclick='addElement()']
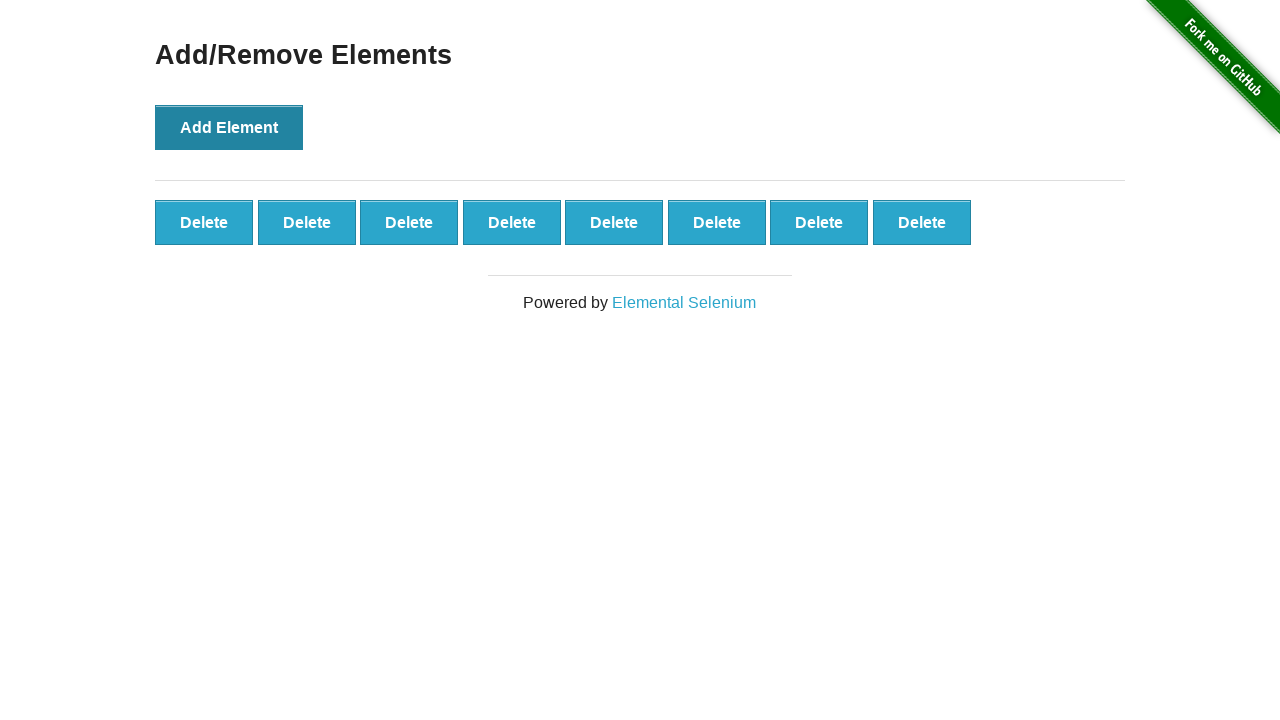

Clicked Add Element button (iteration 9/100) at (229, 127) on button[onclick='addElement()']
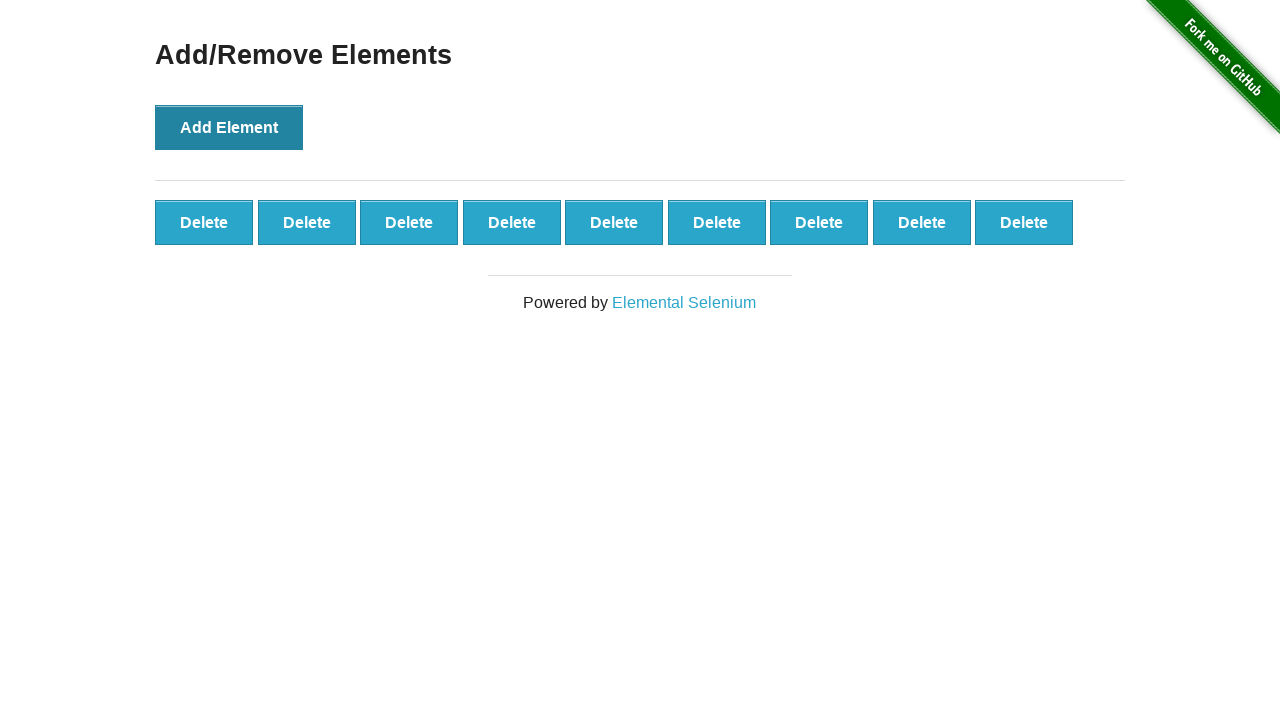

Clicked Add Element button (iteration 10/100) at (229, 127) on button[onclick='addElement()']
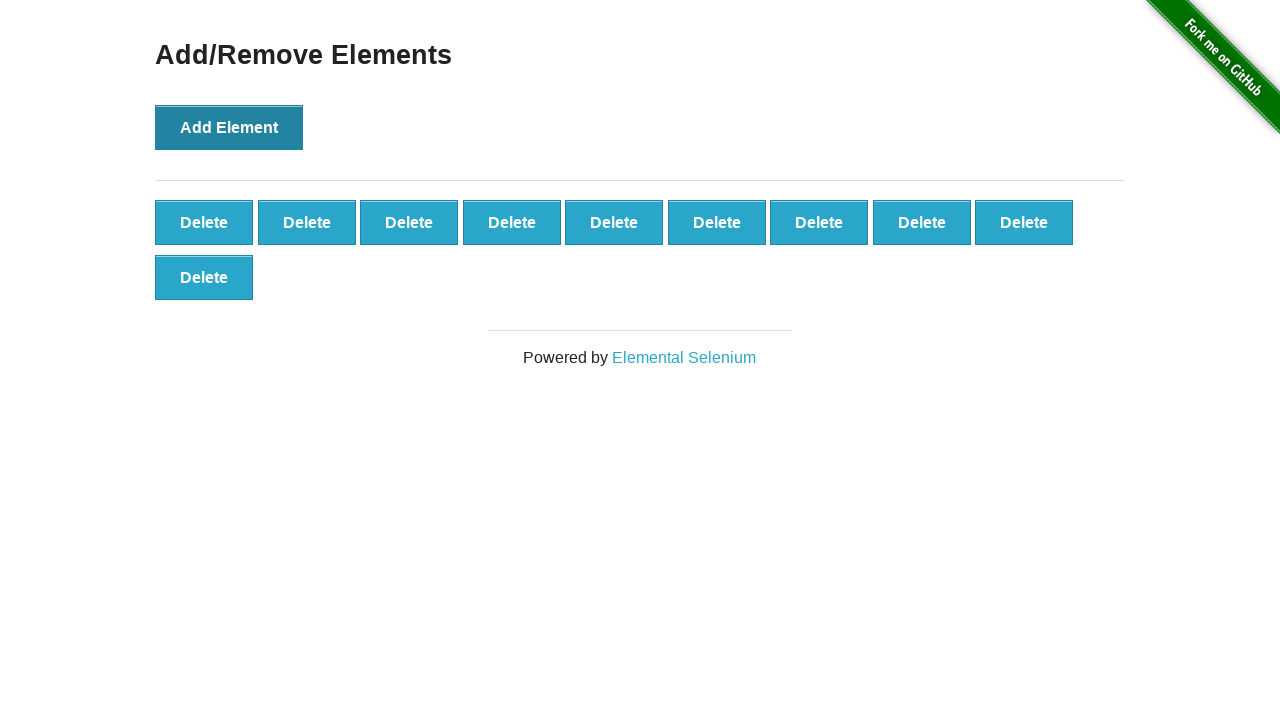

Clicked Add Element button (iteration 11/100) at (229, 127) on button[onclick='addElement()']
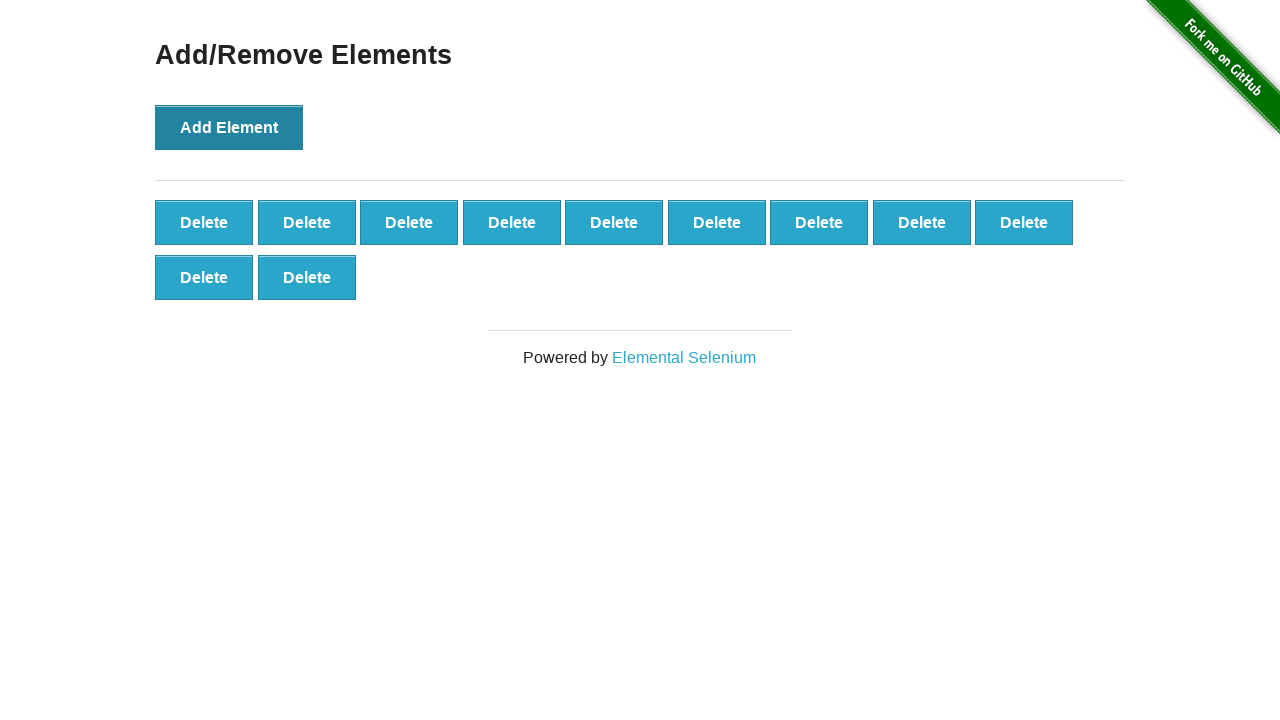

Clicked Add Element button (iteration 12/100) at (229, 127) on button[onclick='addElement()']
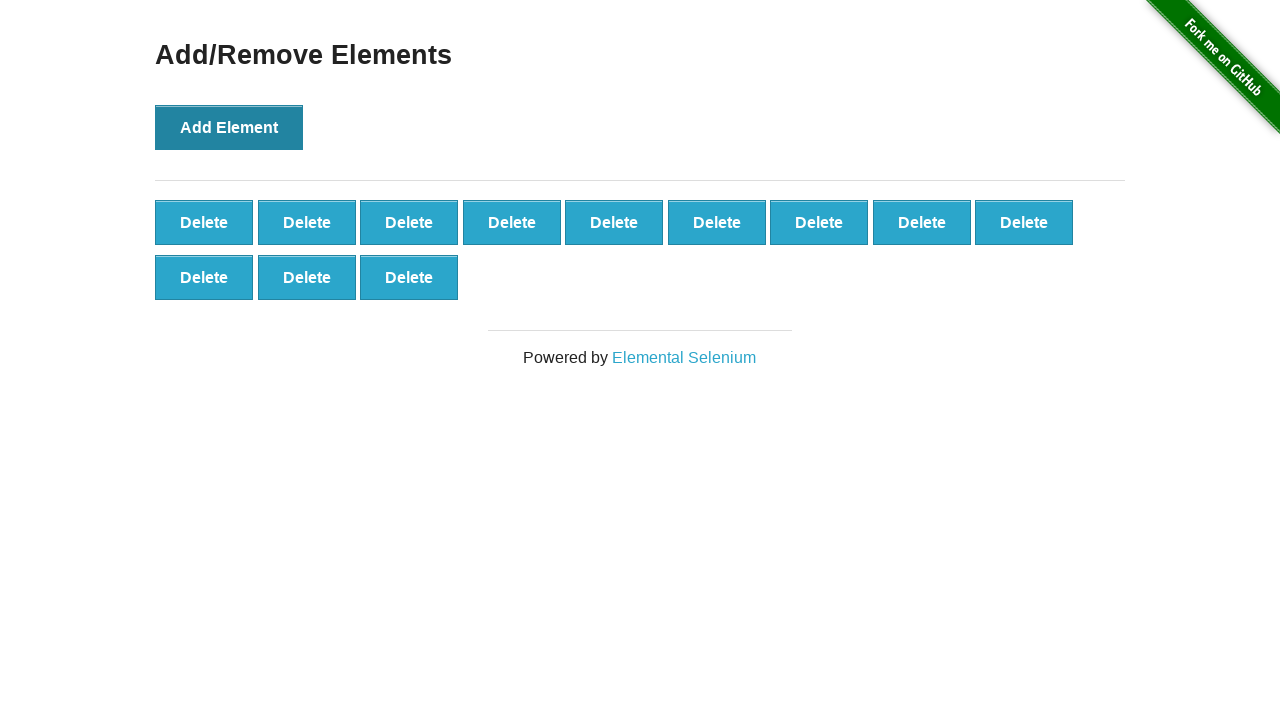

Clicked Add Element button (iteration 13/100) at (229, 127) on button[onclick='addElement()']
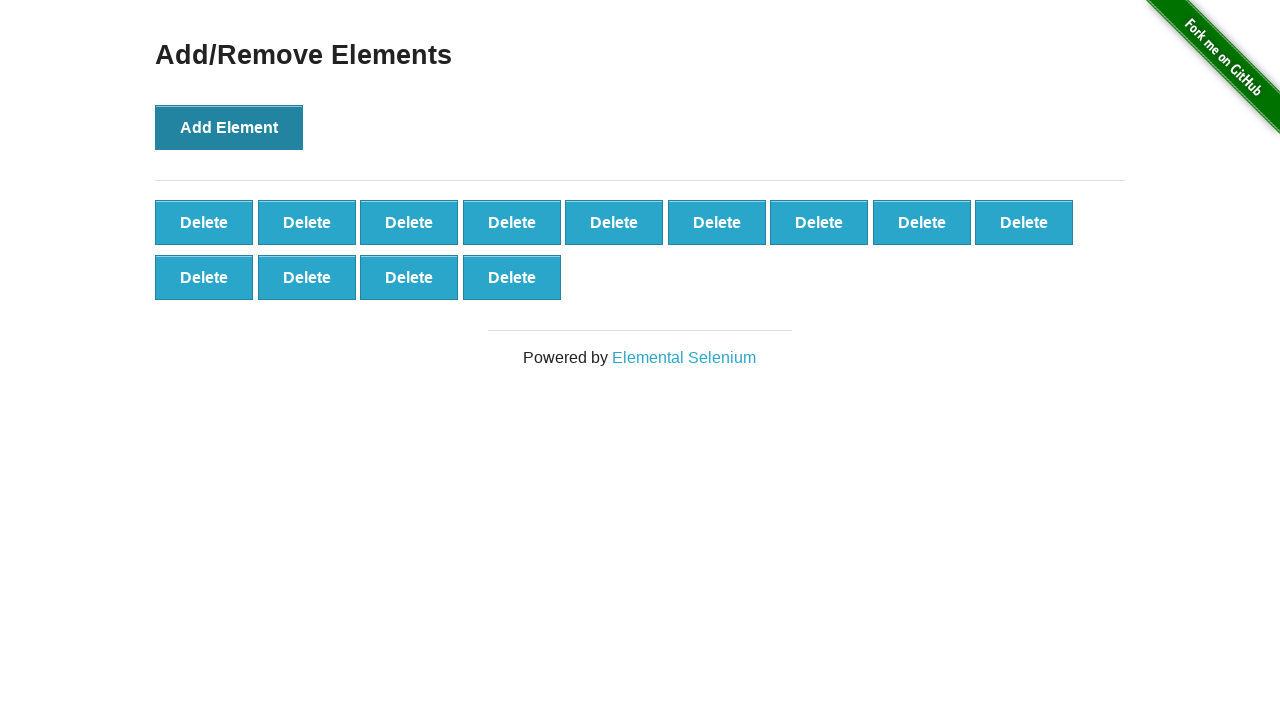

Clicked Add Element button (iteration 14/100) at (229, 127) on button[onclick='addElement()']
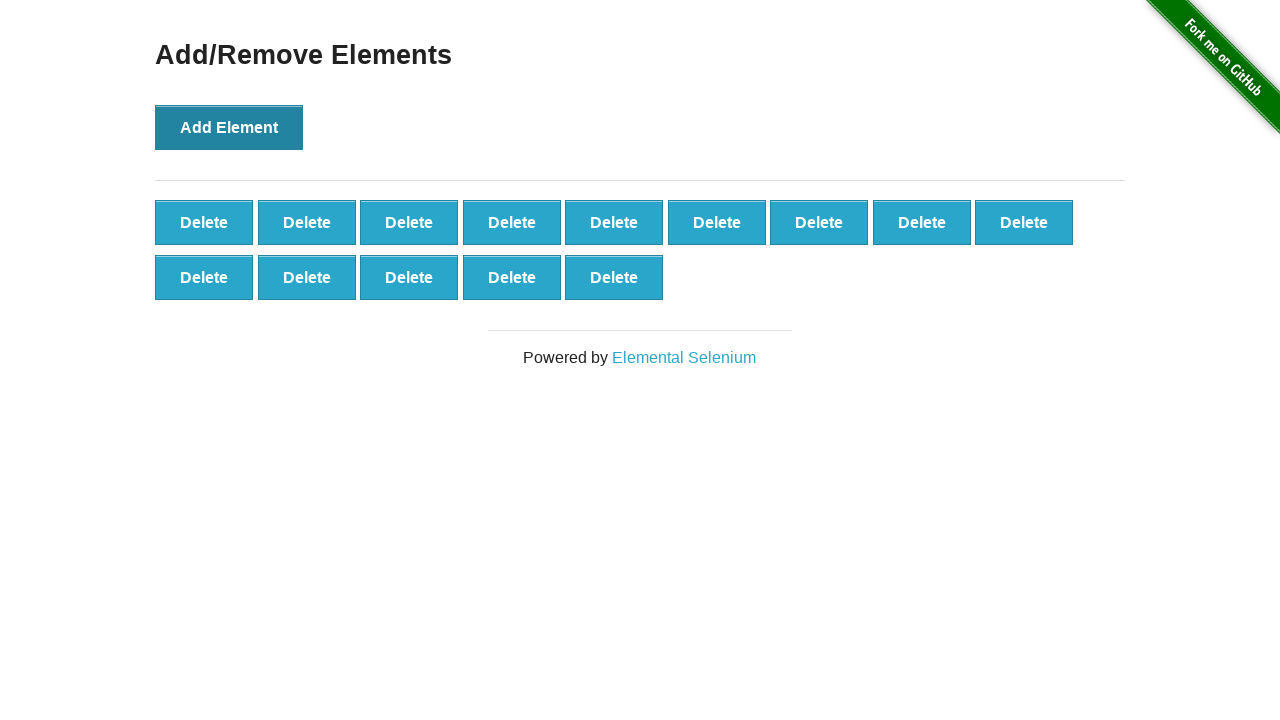

Clicked Add Element button (iteration 15/100) at (229, 127) on button[onclick='addElement()']
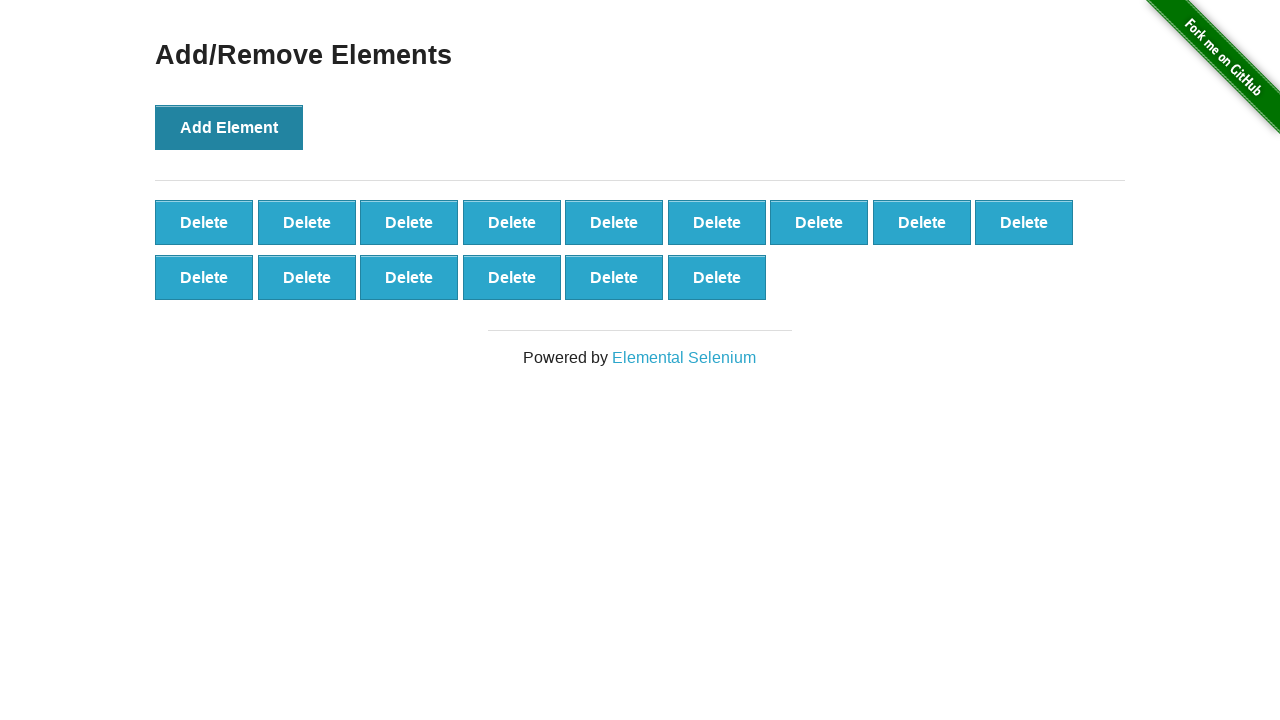

Clicked Add Element button (iteration 16/100) at (229, 127) on button[onclick='addElement()']
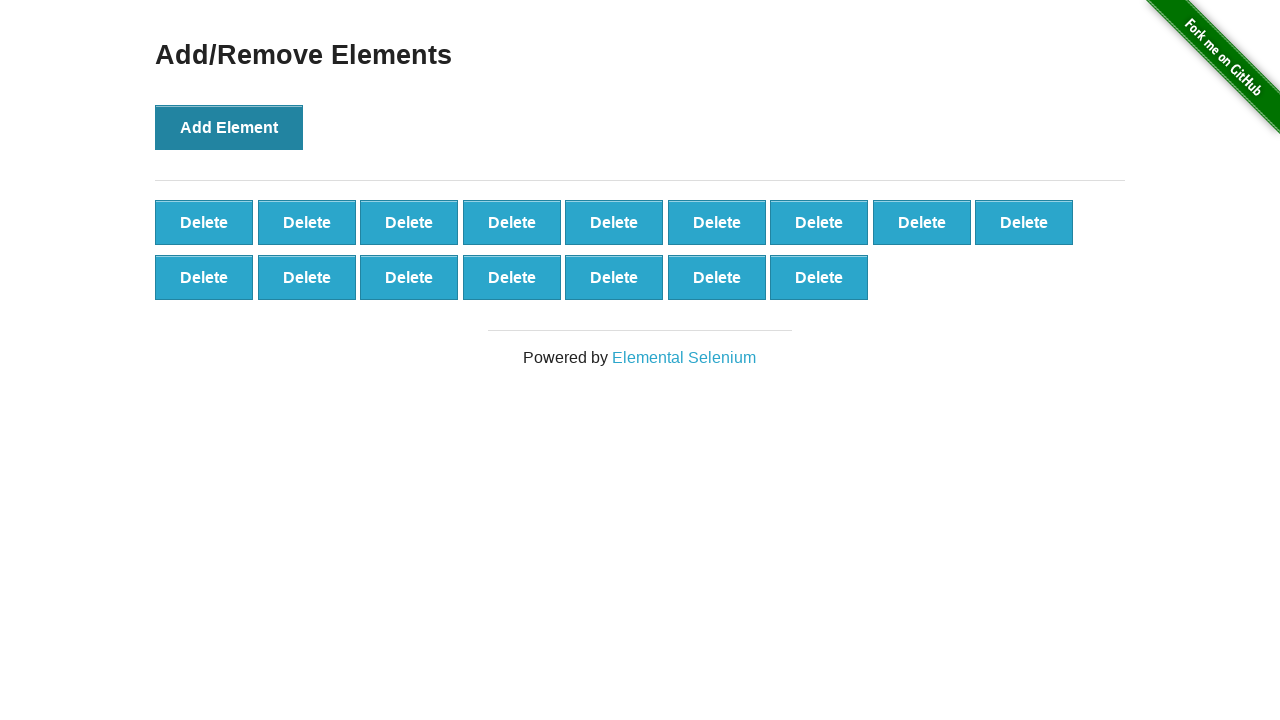

Clicked Add Element button (iteration 17/100) at (229, 127) on button[onclick='addElement()']
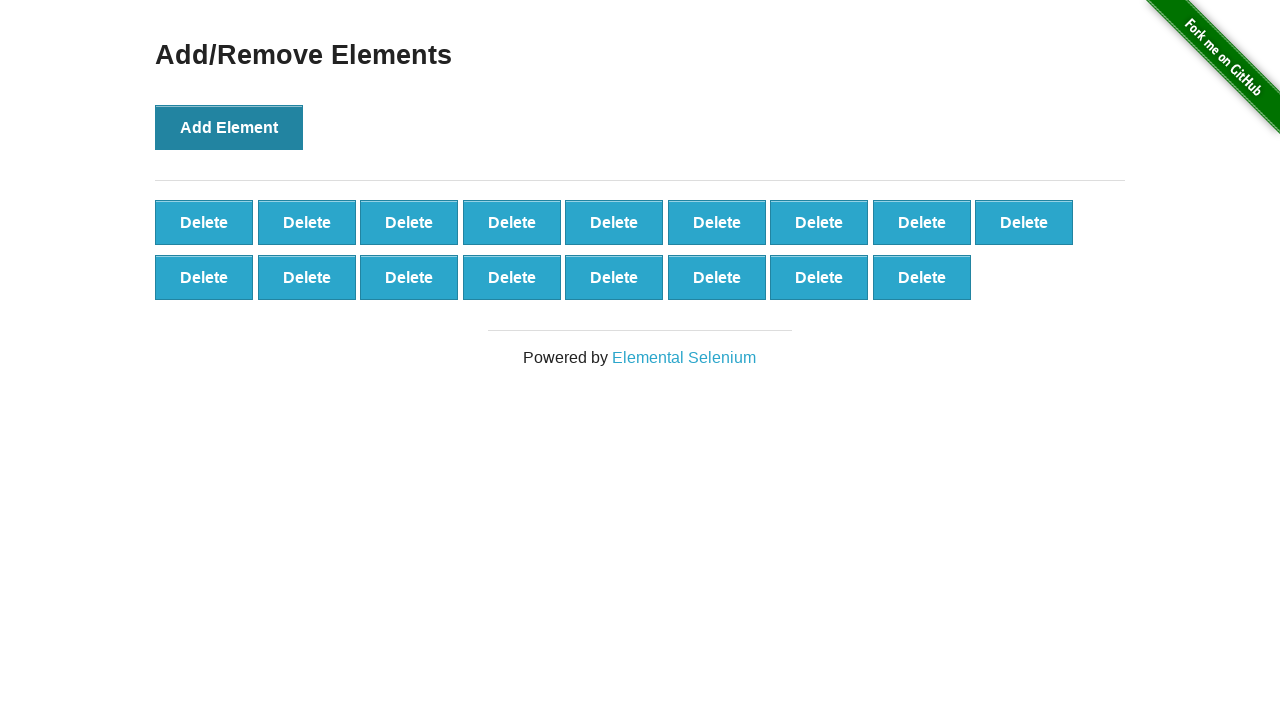

Clicked Add Element button (iteration 18/100) at (229, 127) on button[onclick='addElement()']
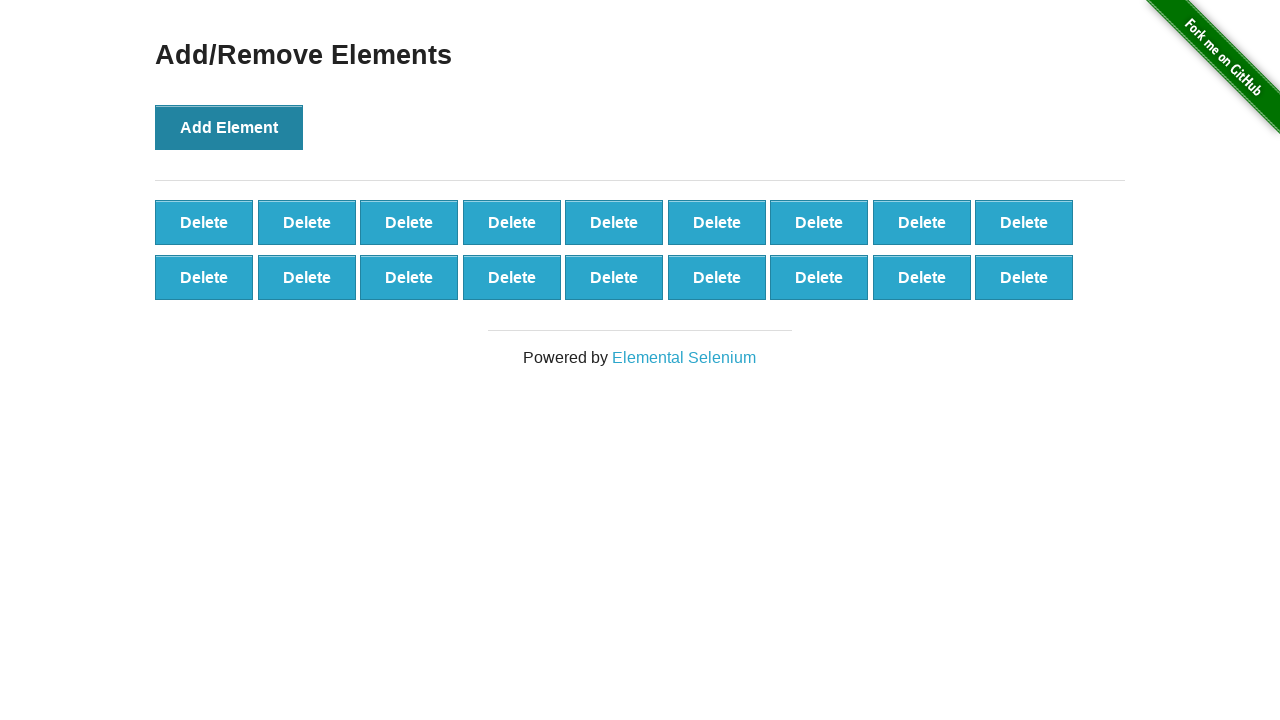

Clicked Add Element button (iteration 19/100) at (229, 127) on button[onclick='addElement()']
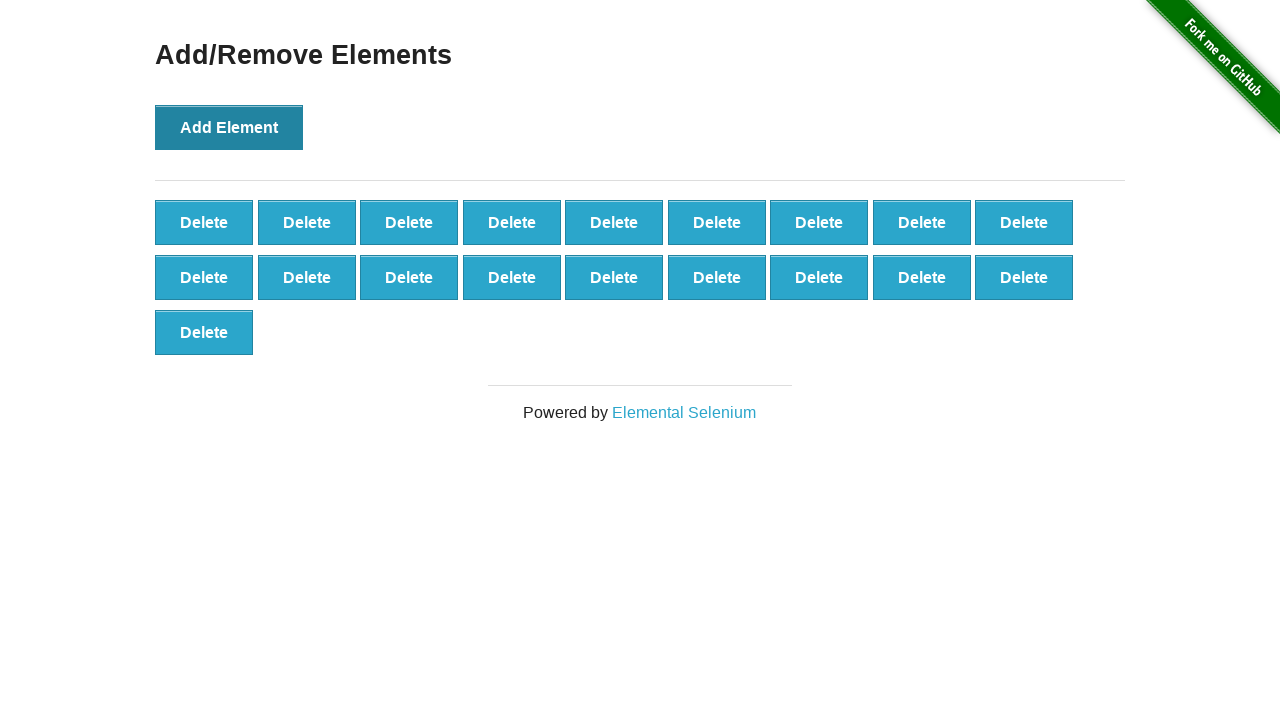

Clicked Add Element button (iteration 20/100) at (229, 127) on button[onclick='addElement()']
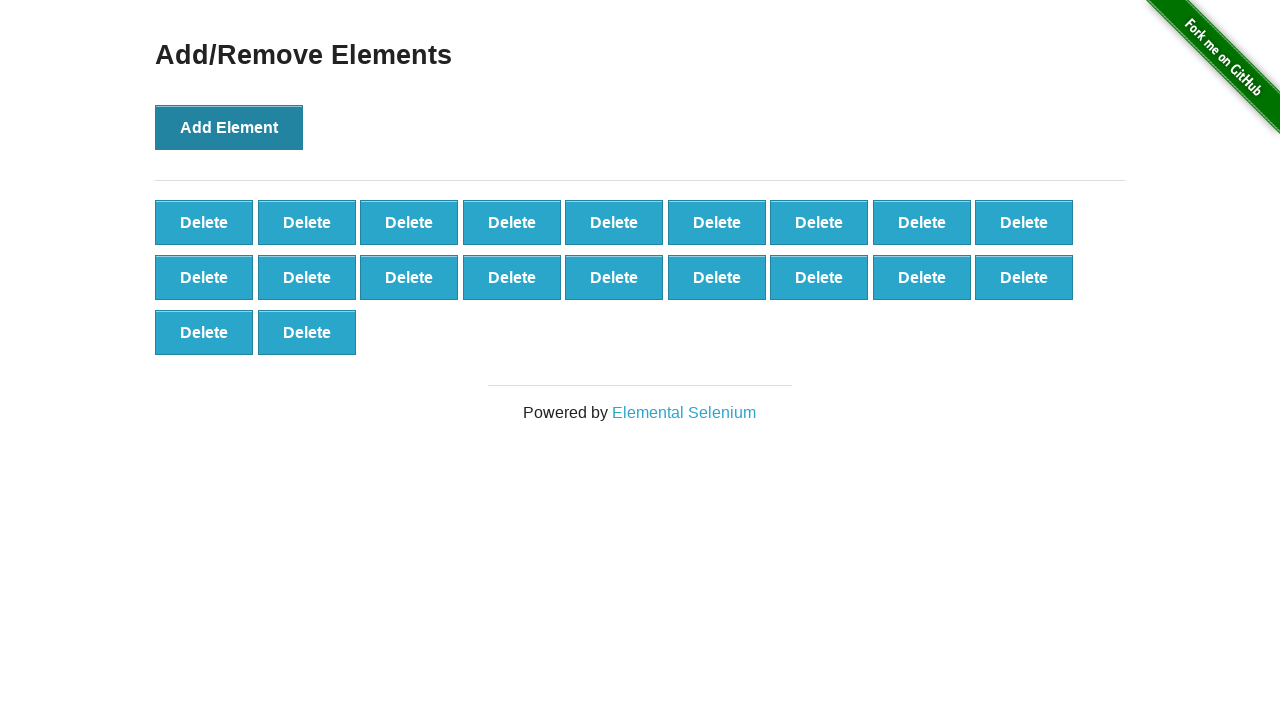

Clicked Add Element button (iteration 21/100) at (229, 127) on button[onclick='addElement()']
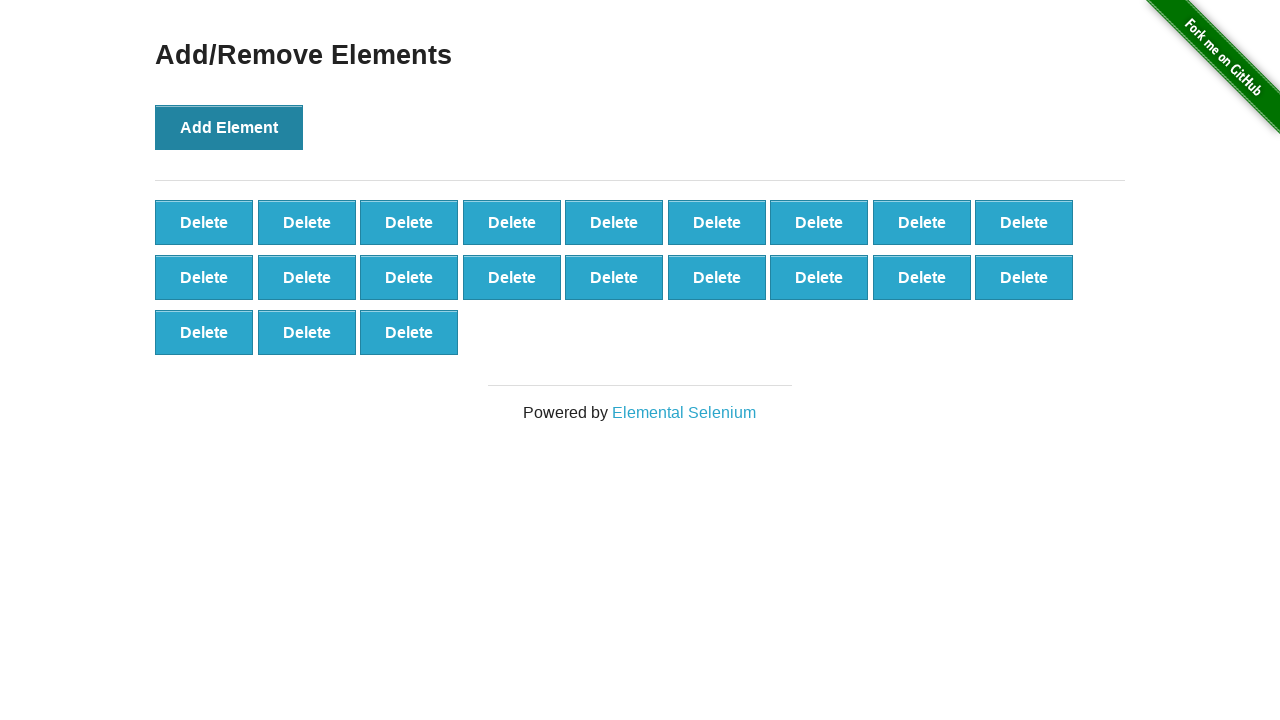

Clicked Add Element button (iteration 22/100) at (229, 127) on button[onclick='addElement()']
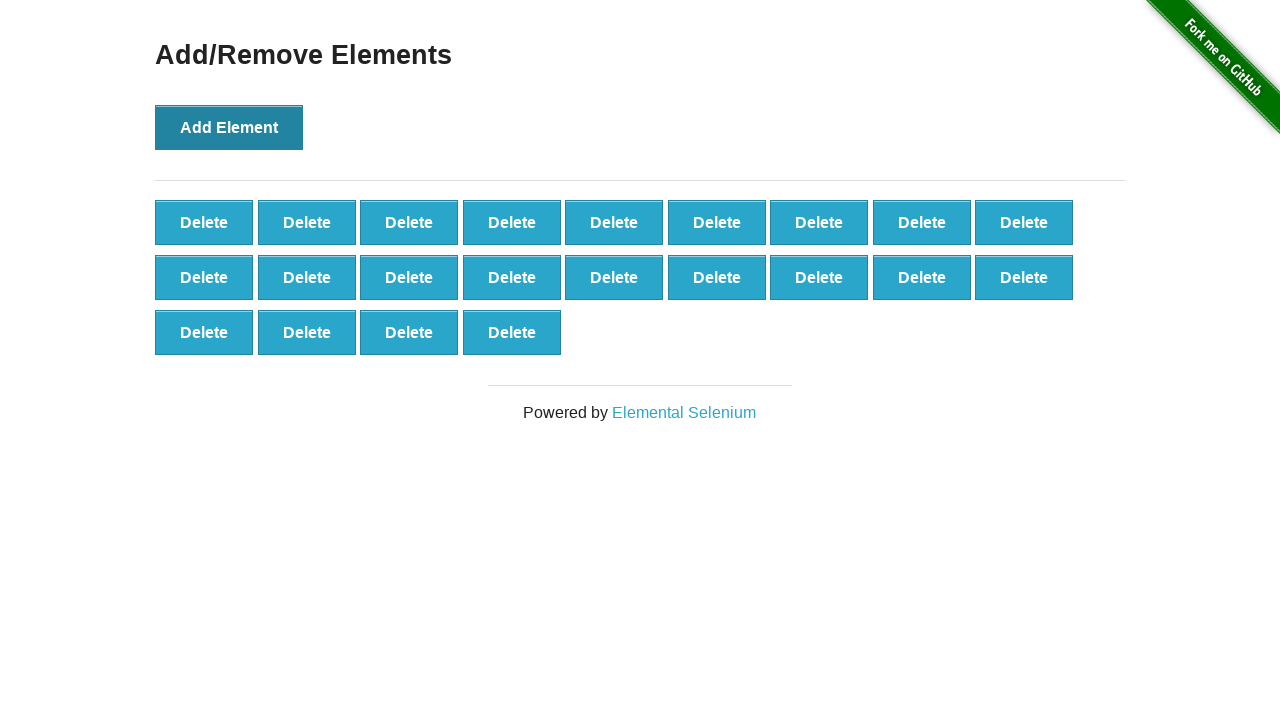

Clicked Add Element button (iteration 23/100) at (229, 127) on button[onclick='addElement()']
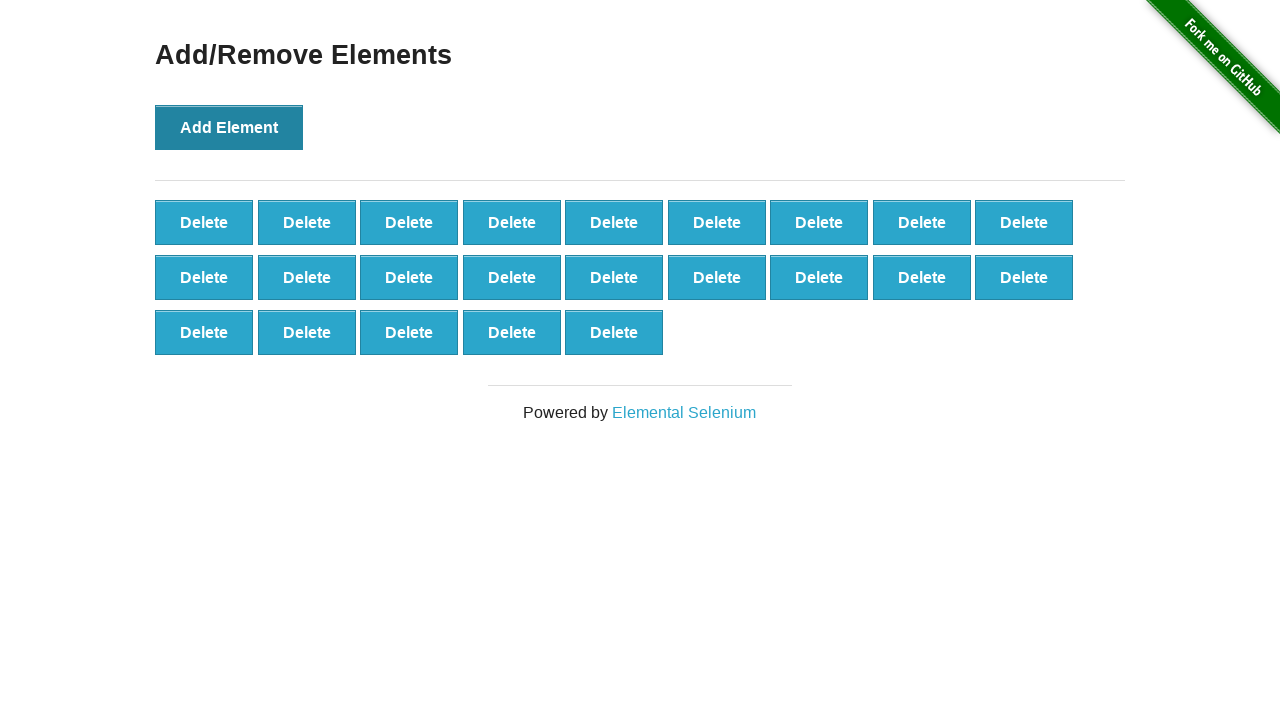

Clicked Add Element button (iteration 24/100) at (229, 127) on button[onclick='addElement()']
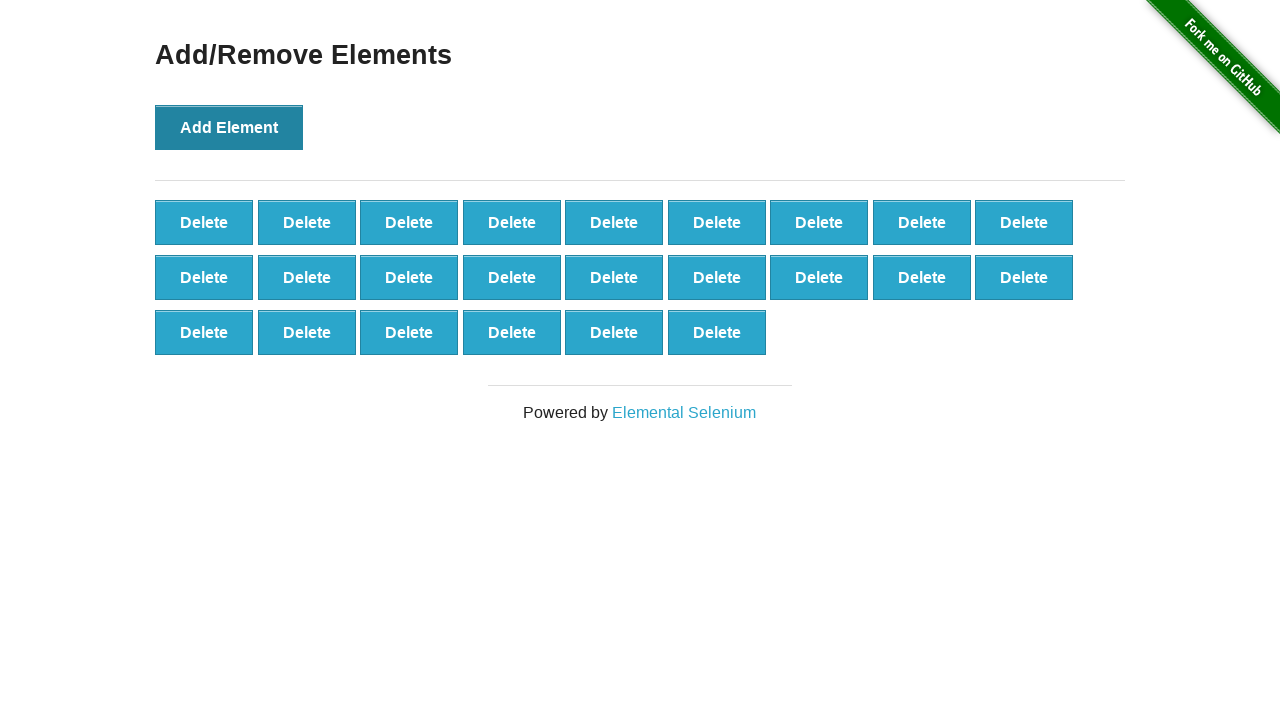

Clicked Add Element button (iteration 25/100) at (229, 127) on button[onclick='addElement()']
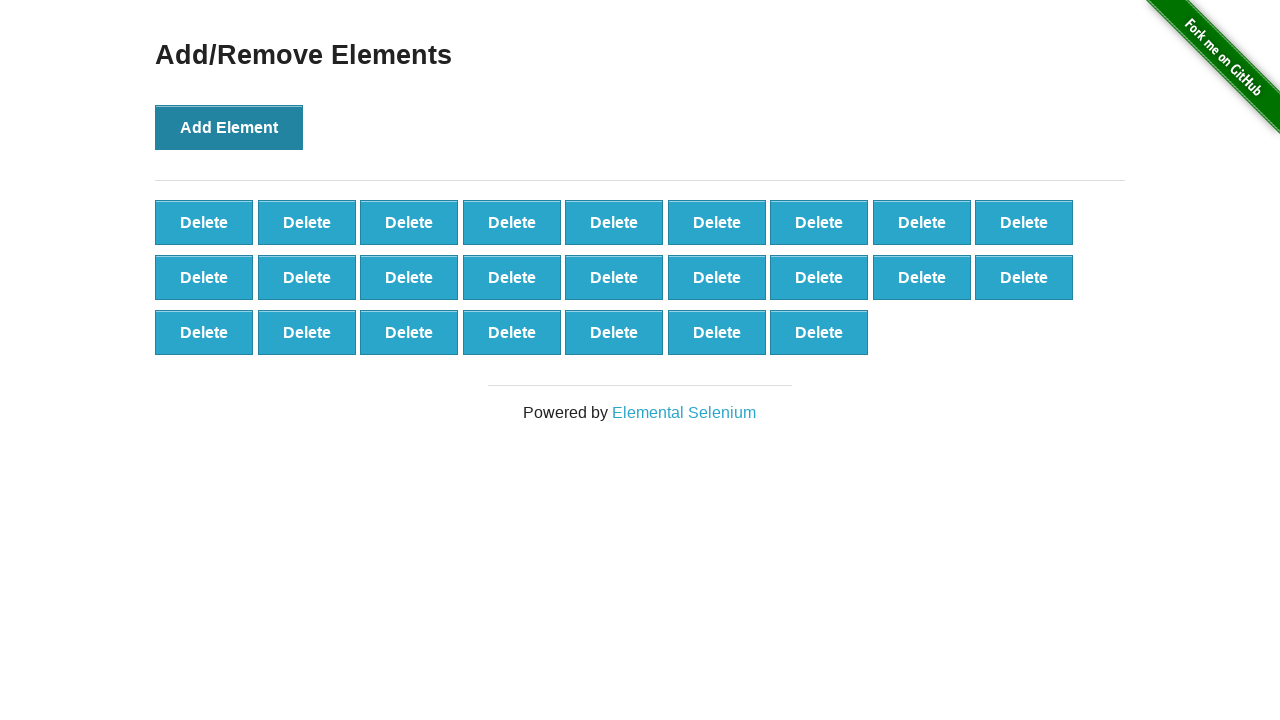

Clicked Add Element button (iteration 26/100) at (229, 127) on button[onclick='addElement()']
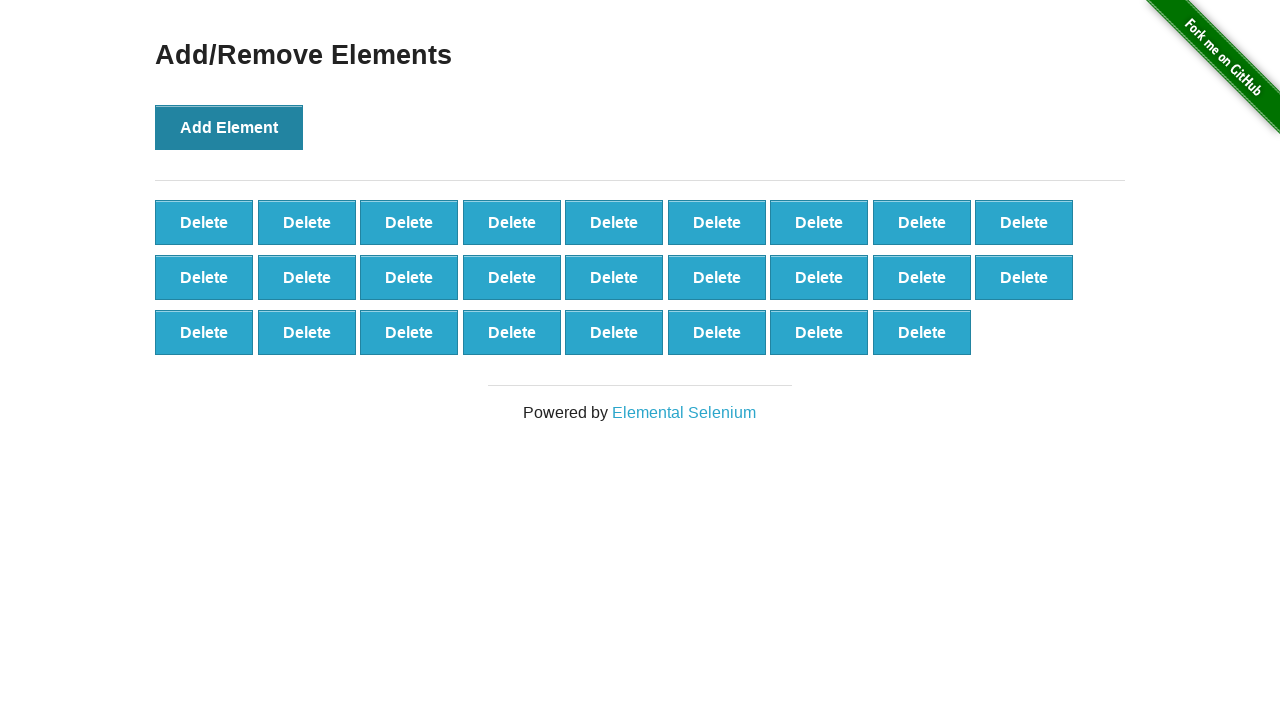

Clicked Add Element button (iteration 27/100) at (229, 127) on button[onclick='addElement()']
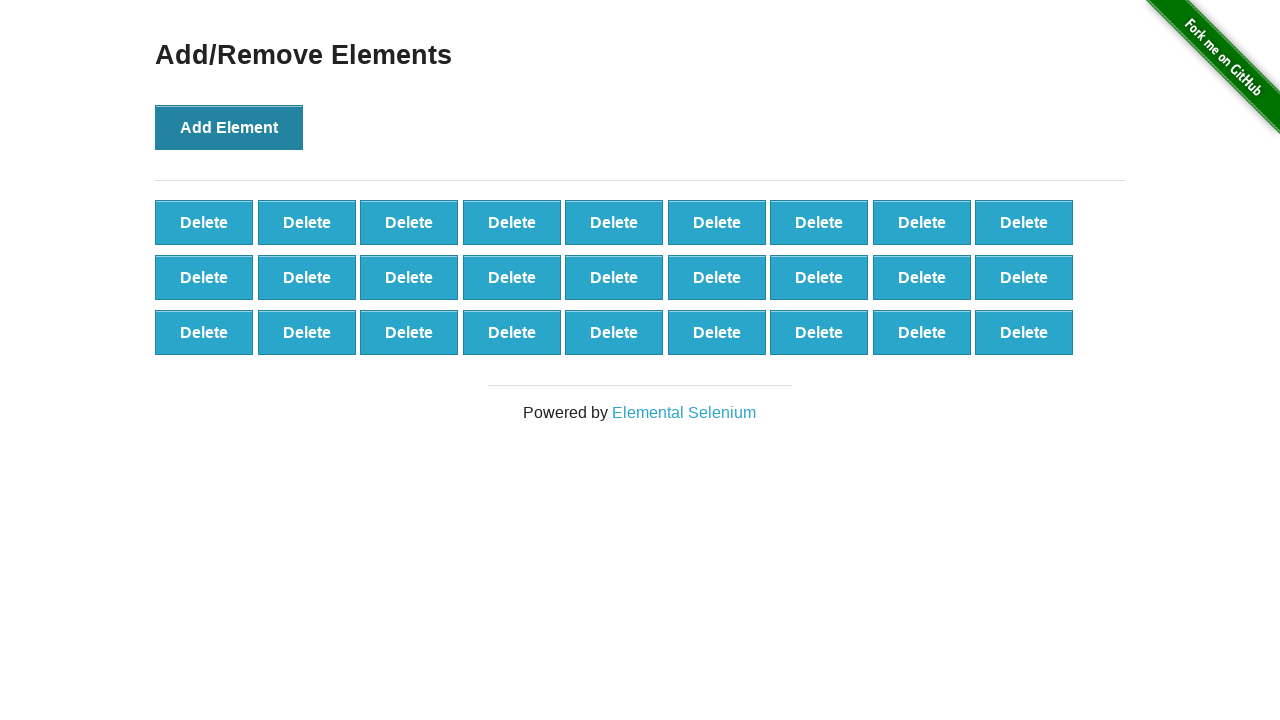

Clicked Add Element button (iteration 28/100) at (229, 127) on button[onclick='addElement()']
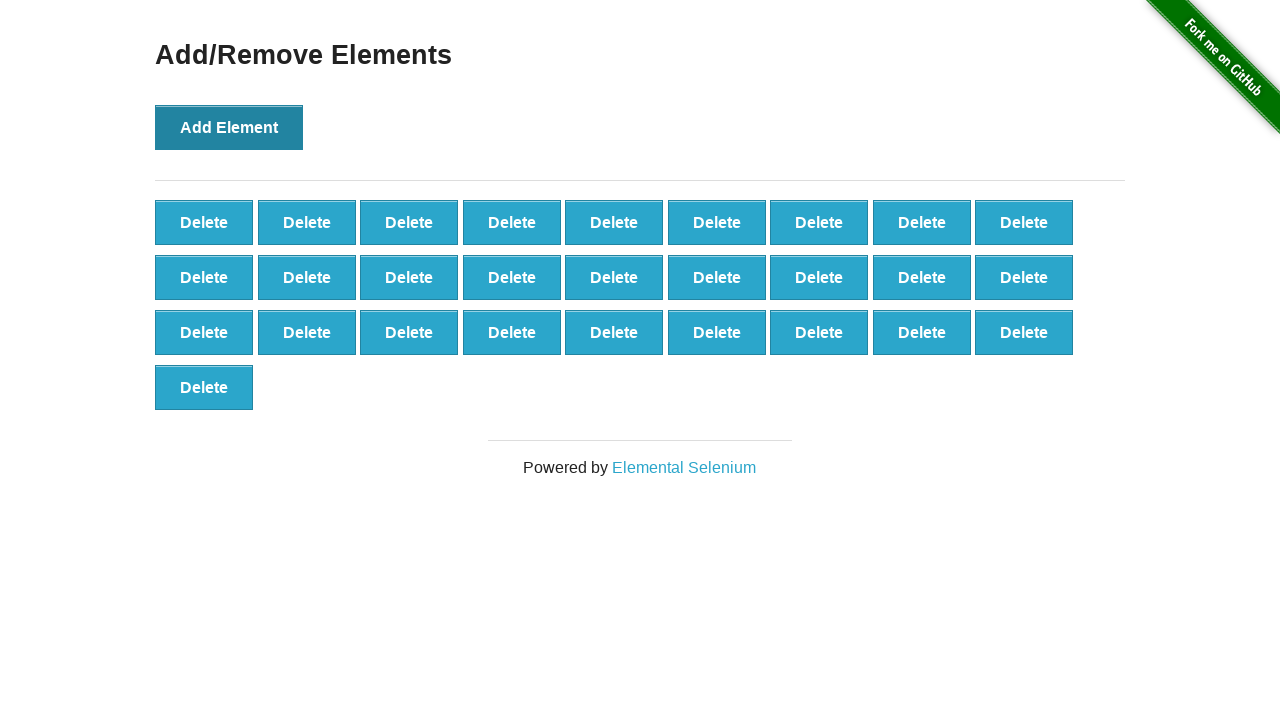

Clicked Add Element button (iteration 29/100) at (229, 127) on button[onclick='addElement()']
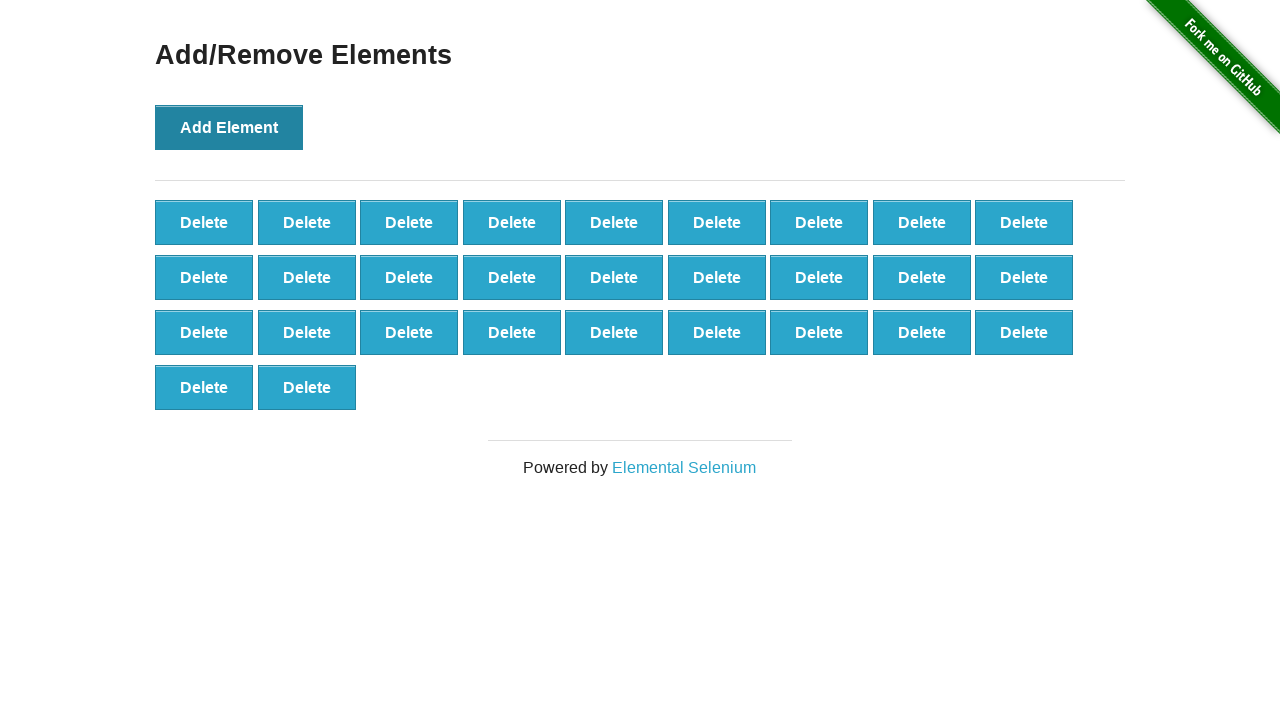

Clicked Add Element button (iteration 30/100) at (229, 127) on button[onclick='addElement()']
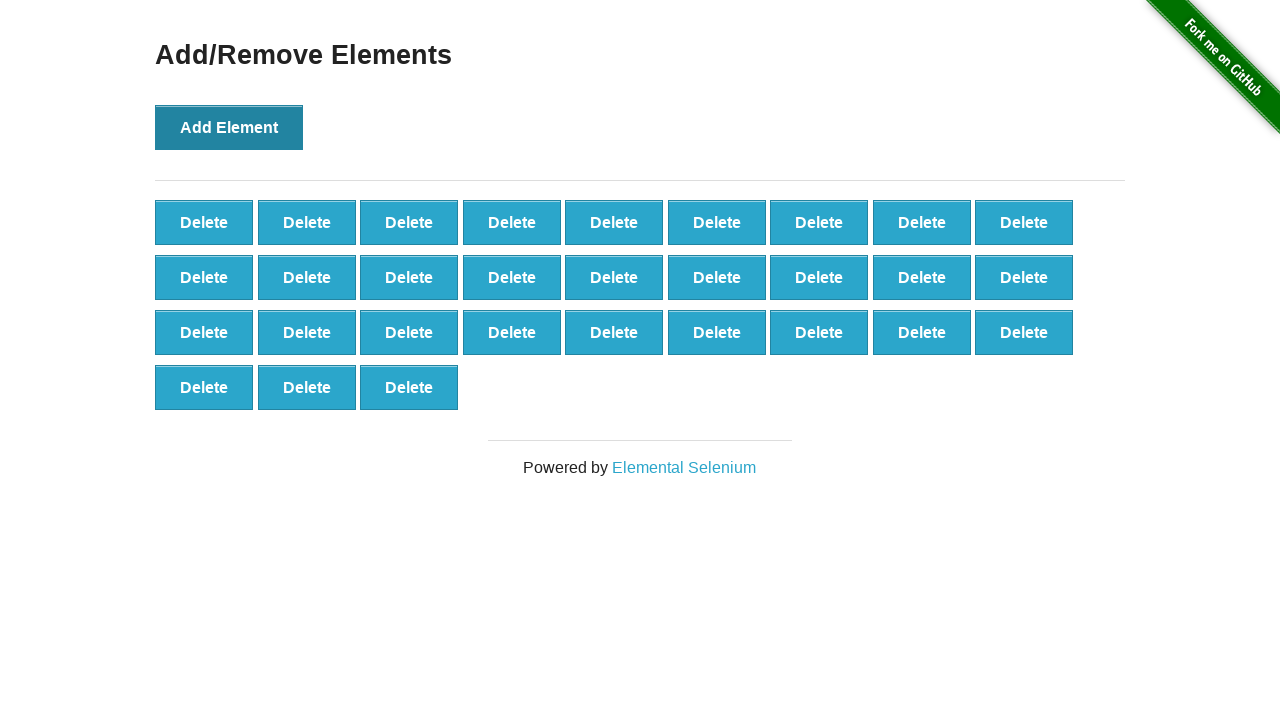

Clicked Add Element button (iteration 31/100) at (229, 127) on button[onclick='addElement()']
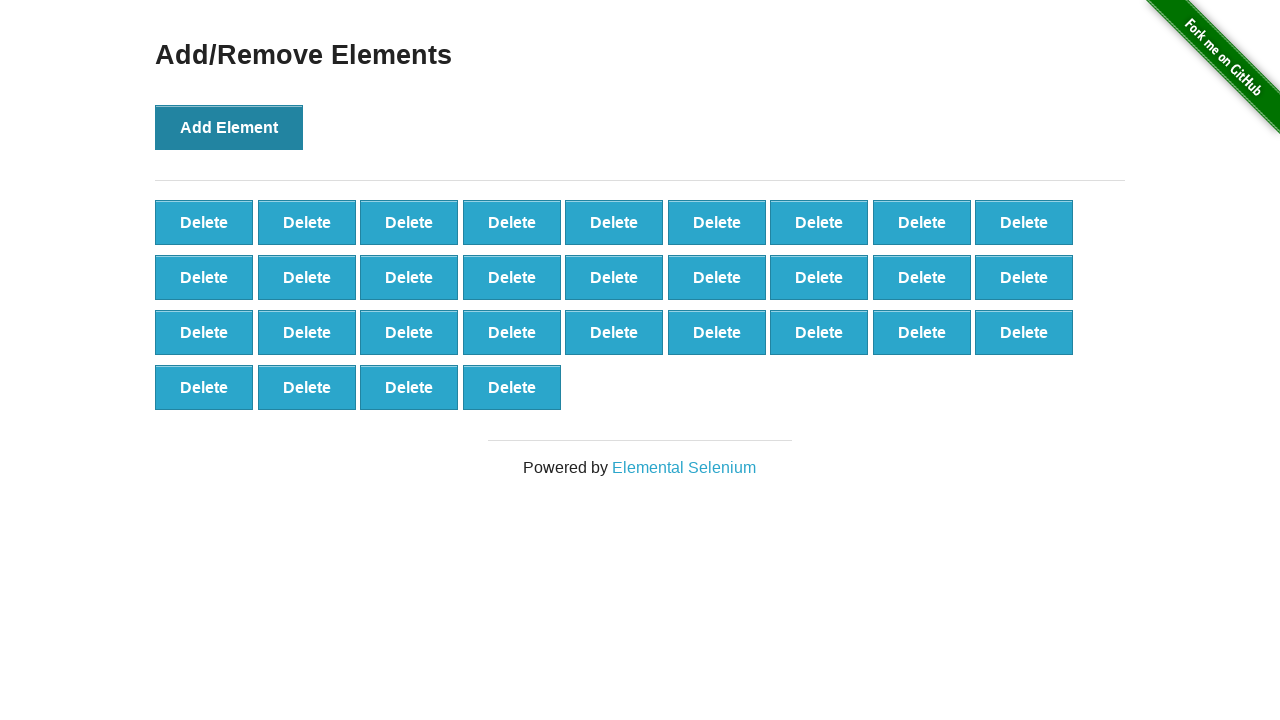

Clicked Add Element button (iteration 32/100) at (229, 127) on button[onclick='addElement()']
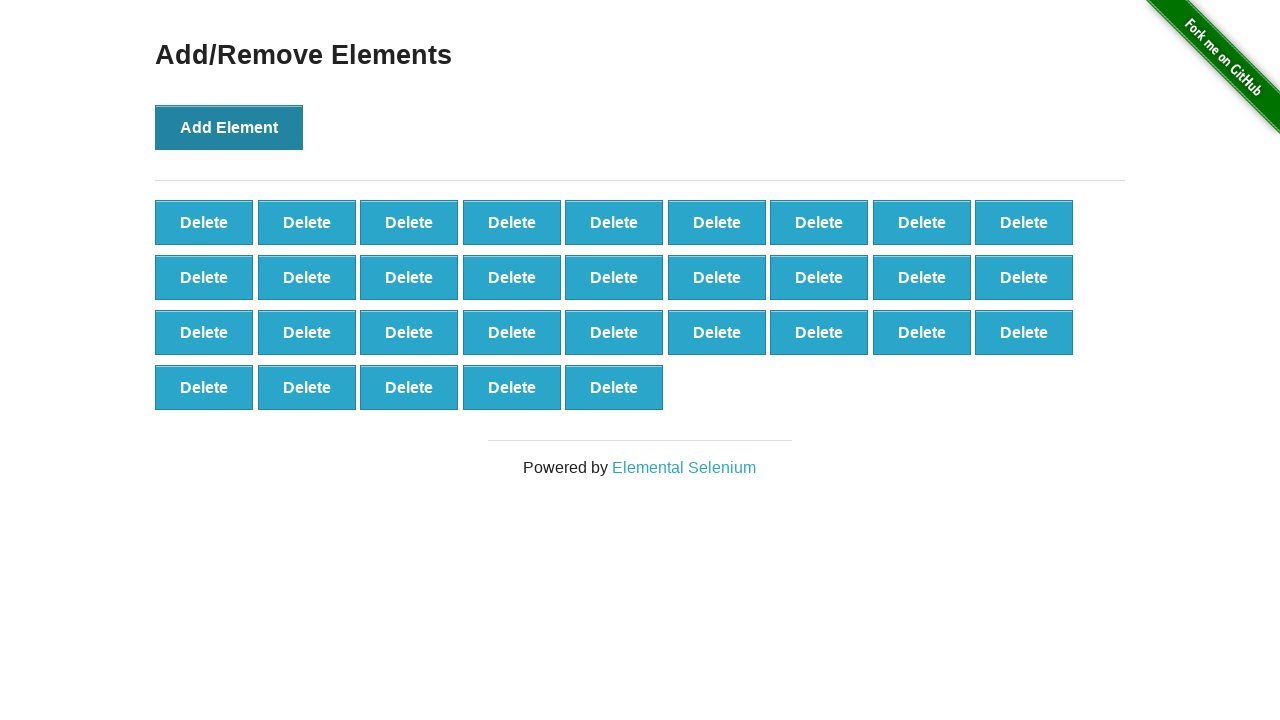

Clicked Add Element button (iteration 33/100) at (229, 127) on button[onclick='addElement()']
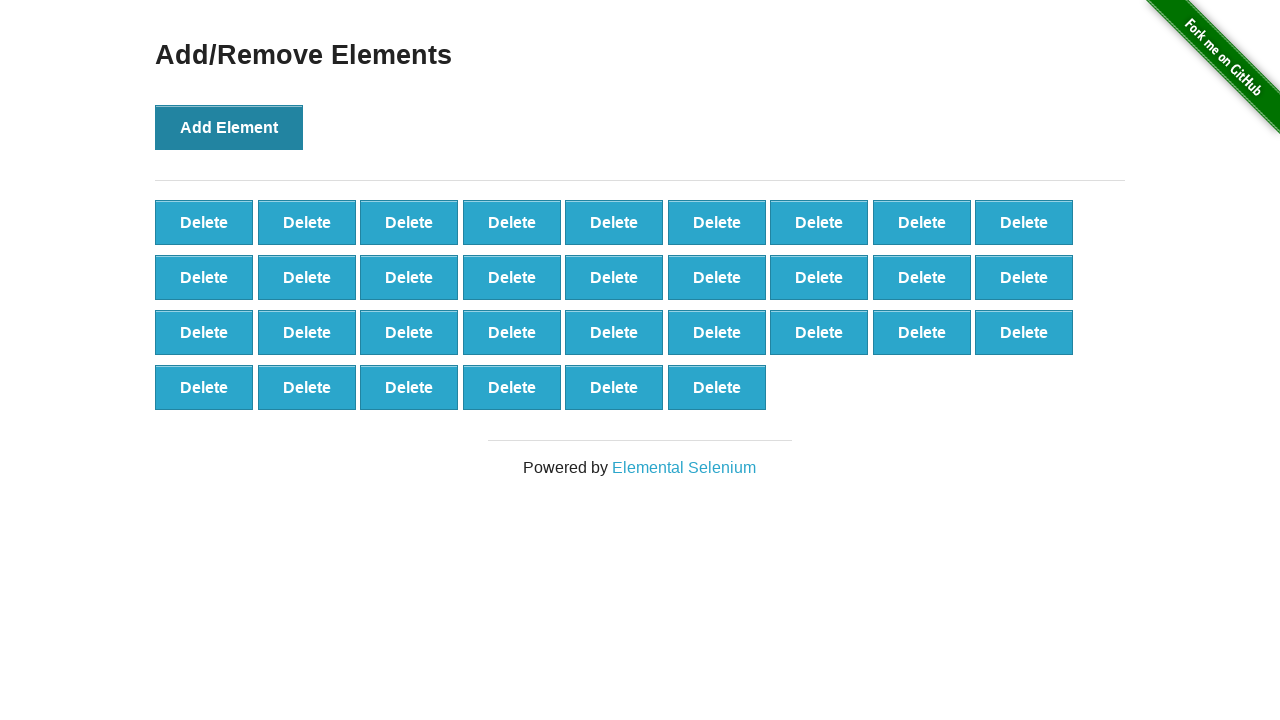

Clicked Add Element button (iteration 34/100) at (229, 127) on button[onclick='addElement()']
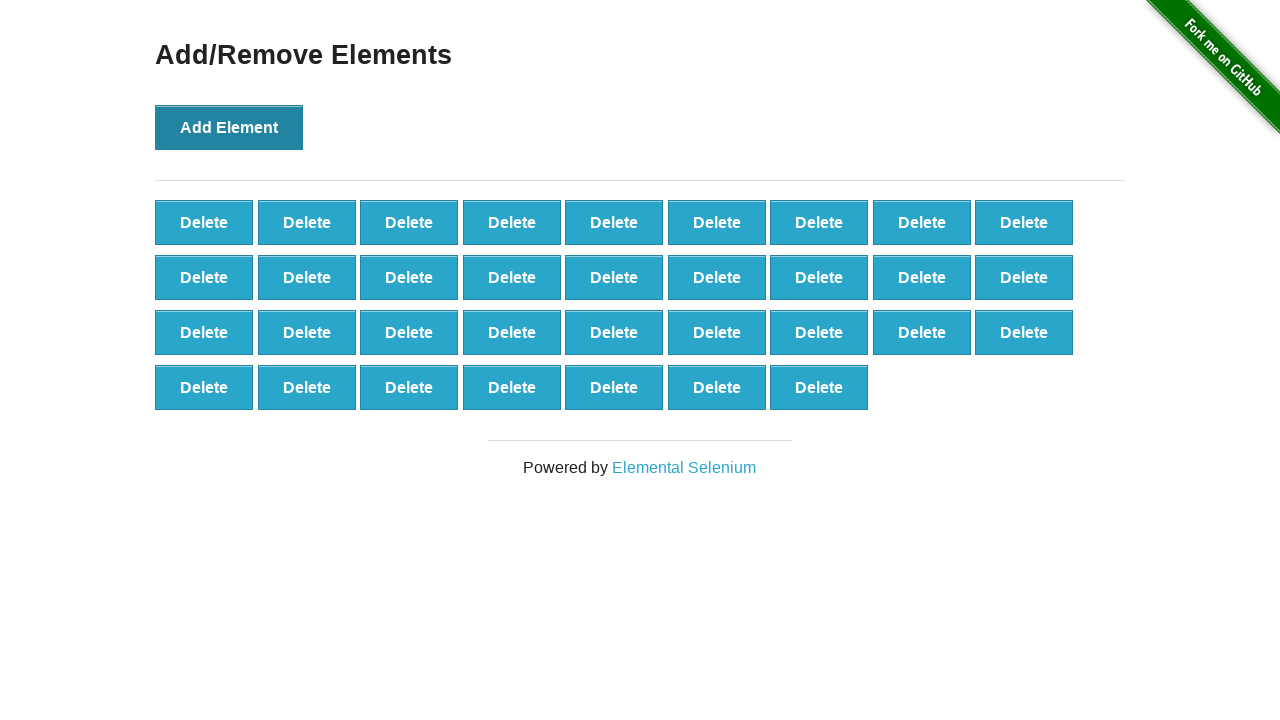

Clicked Add Element button (iteration 35/100) at (229, 127) on button[onclick='addElement()']
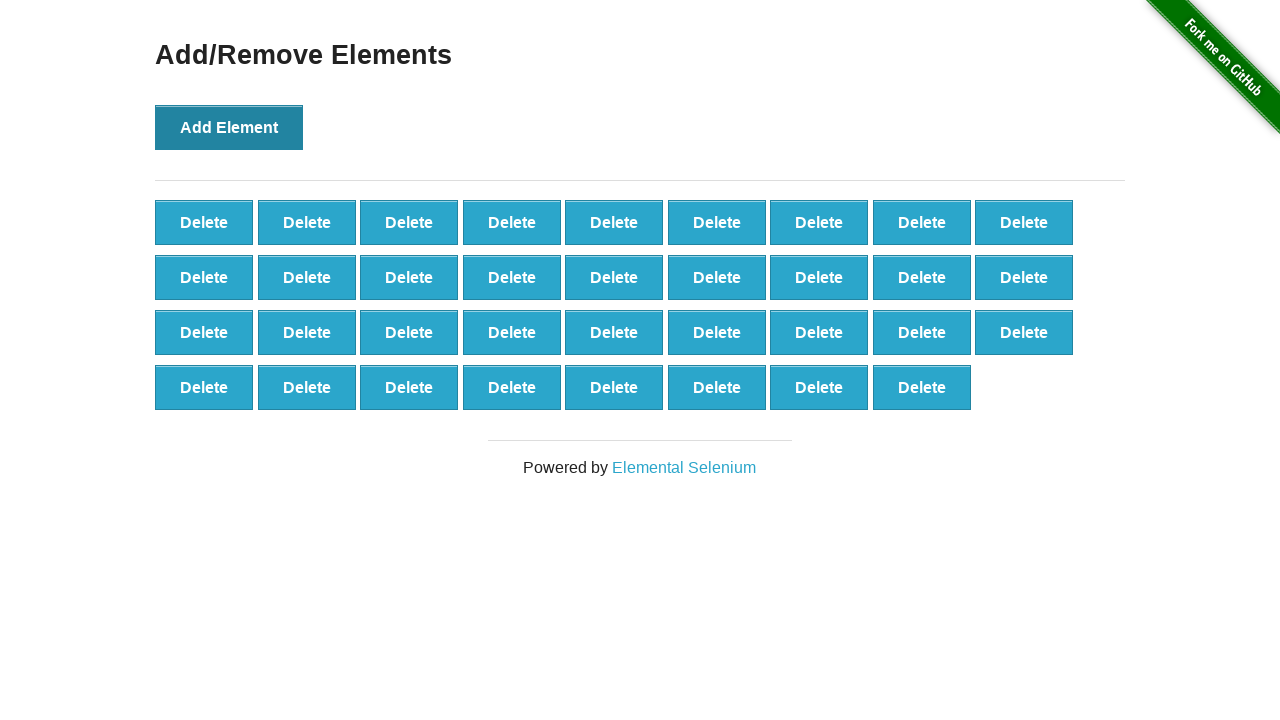

Clicked Add Element button (iteration 36/100) at (229, 127) on button[onclick='addElement()']
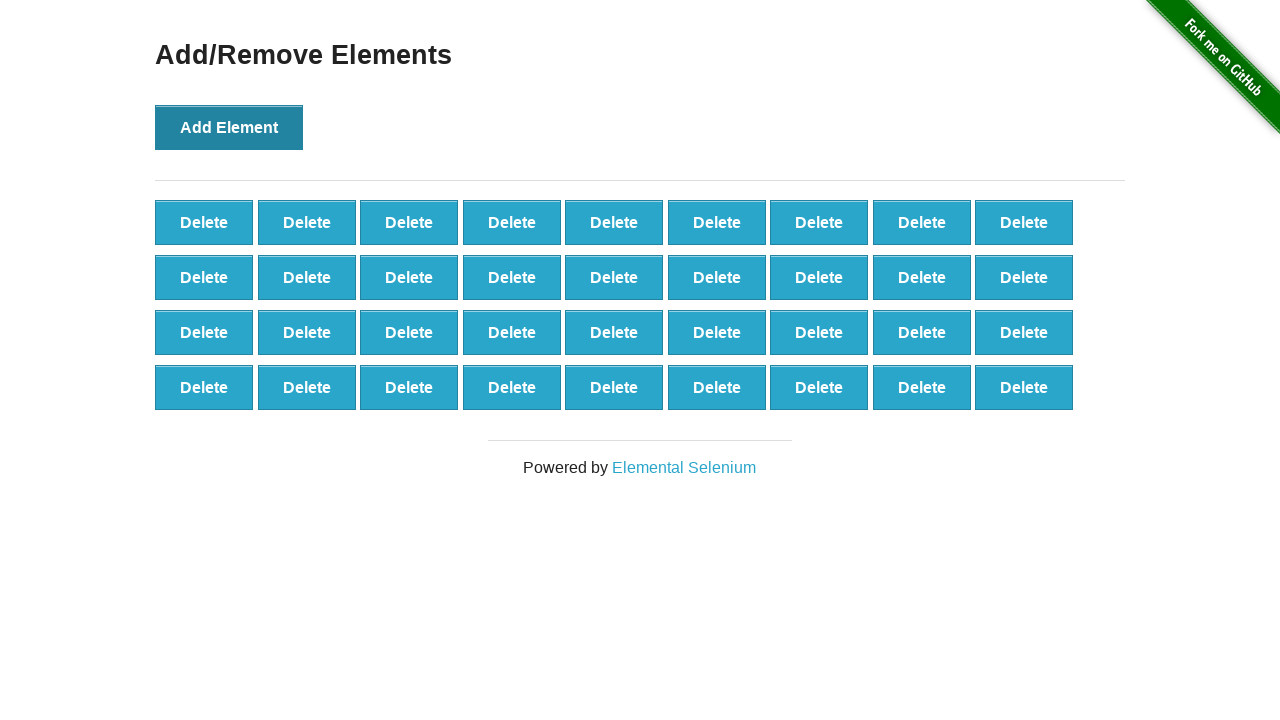

Clicked Add Element button (iteration 37/100) at (229, 127) on button[onclick='addElement()']
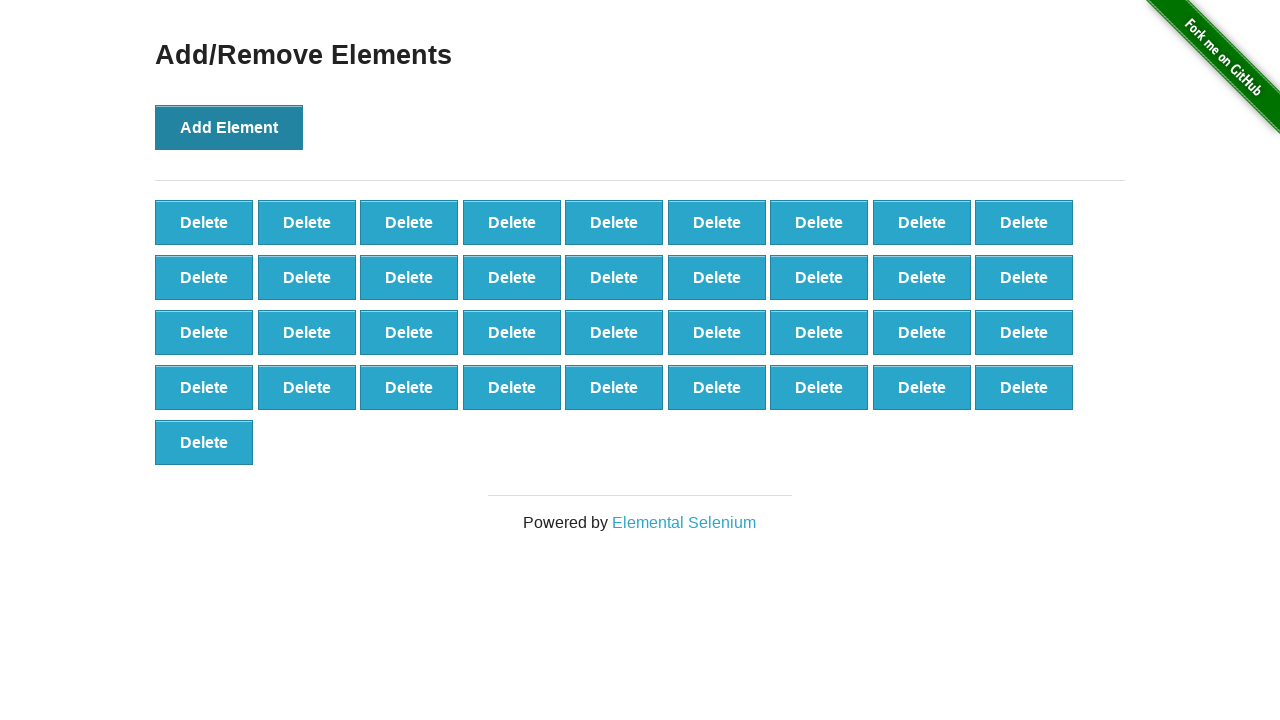

Clicked Add Element button (iteration 38/100) at (229, 127) on button[onclick='addElement()']
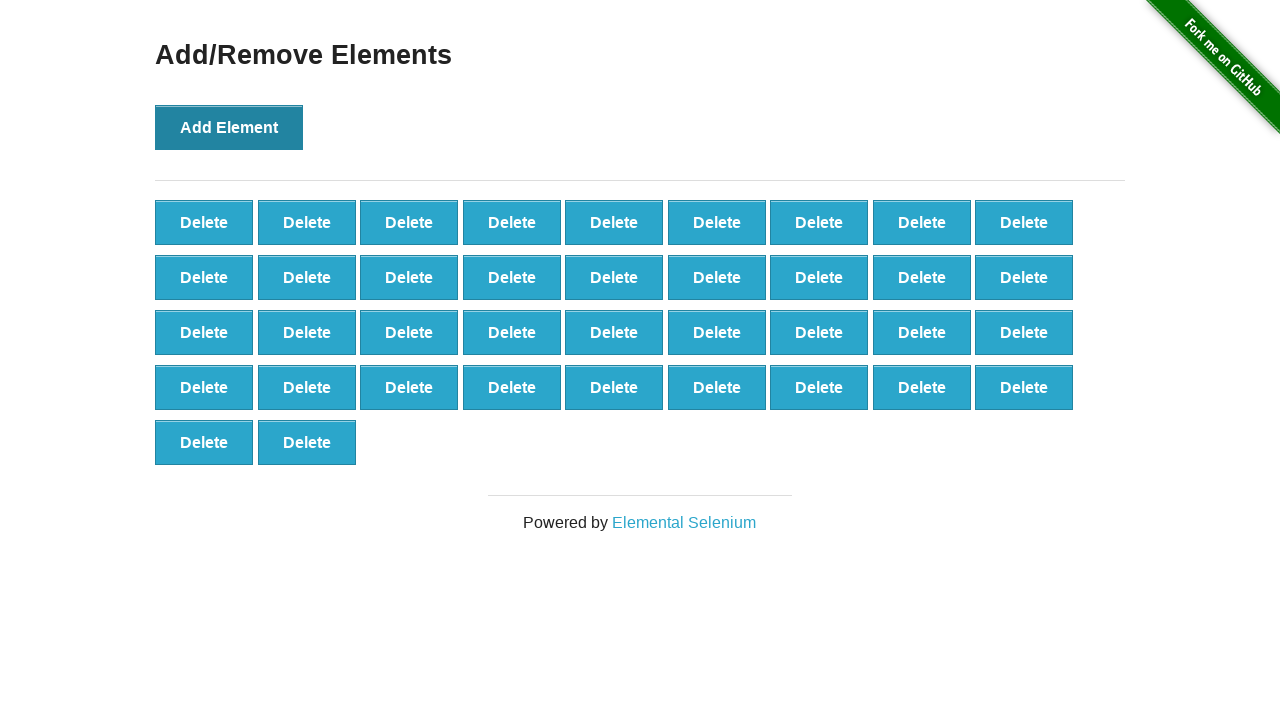

Clicked Add Element button (iteration 39/100) at (229, 127) on button[onclick='addElement()']
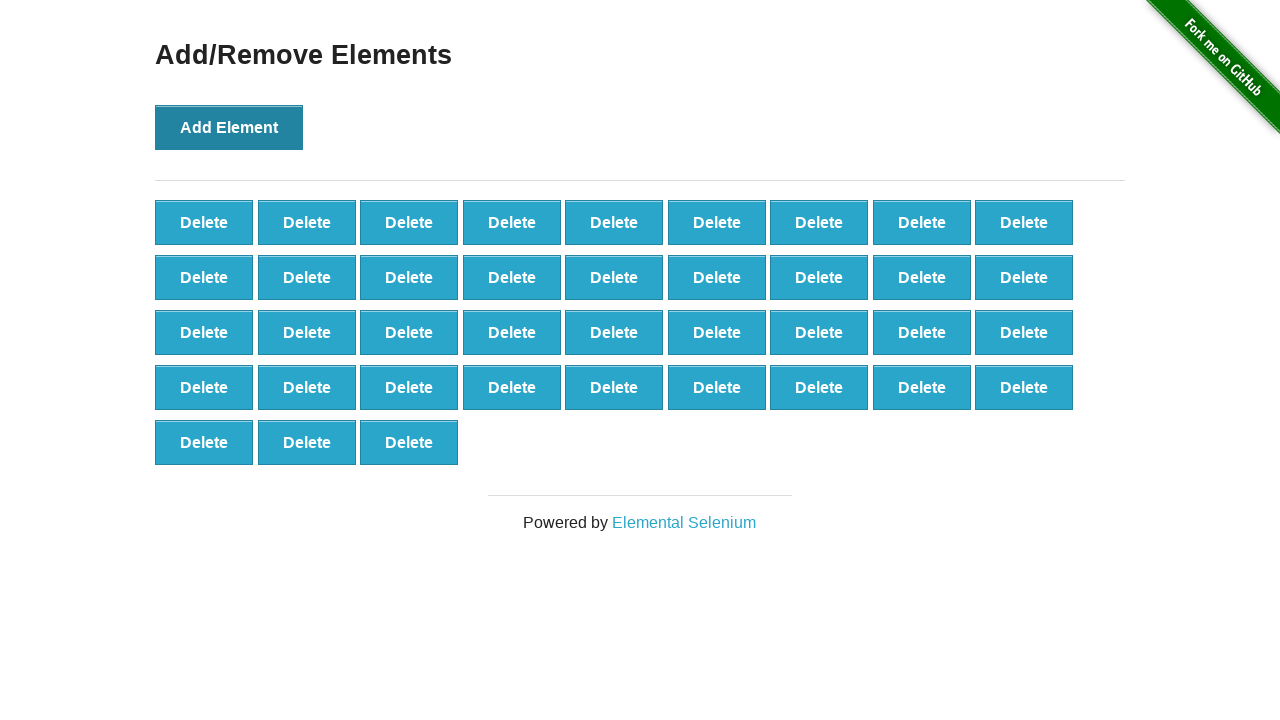

Clicked Add Element button (iteration 40/100) at (229, 127) on button[onclick='addElement()']
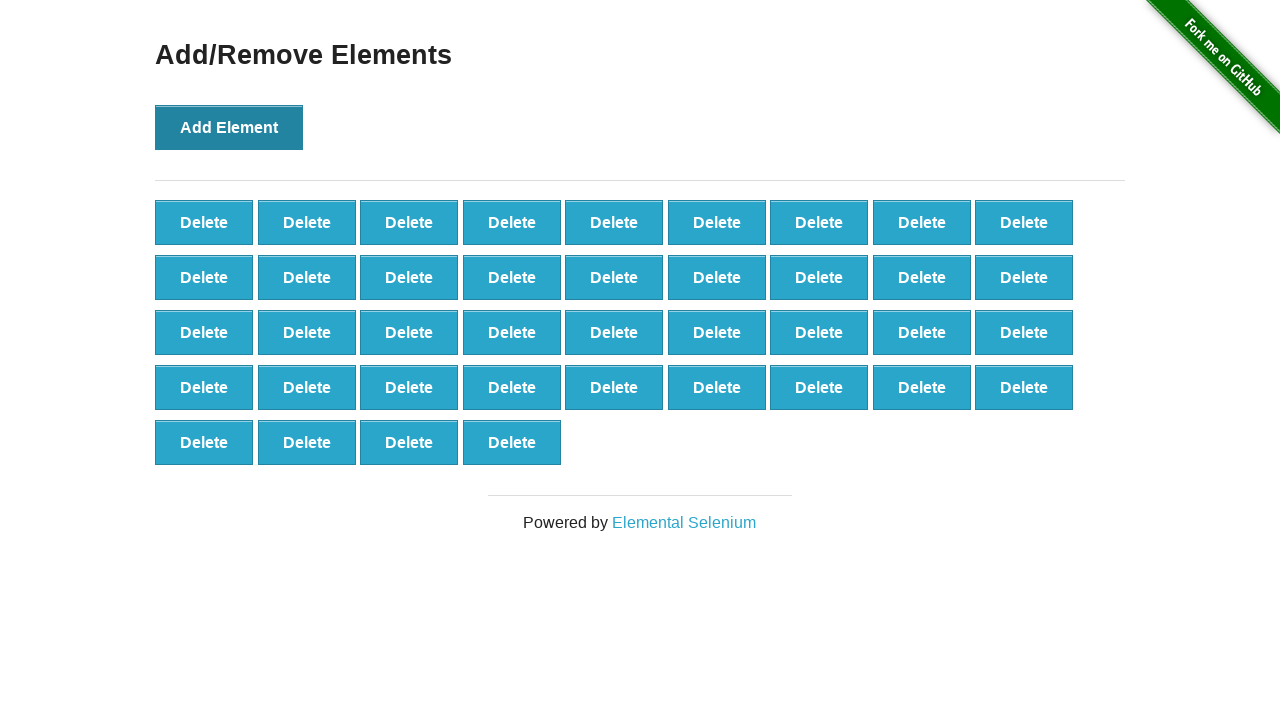

Clicked Add Element button (iteration 41/100) at (229, 127) on button[onclick='addElement()']
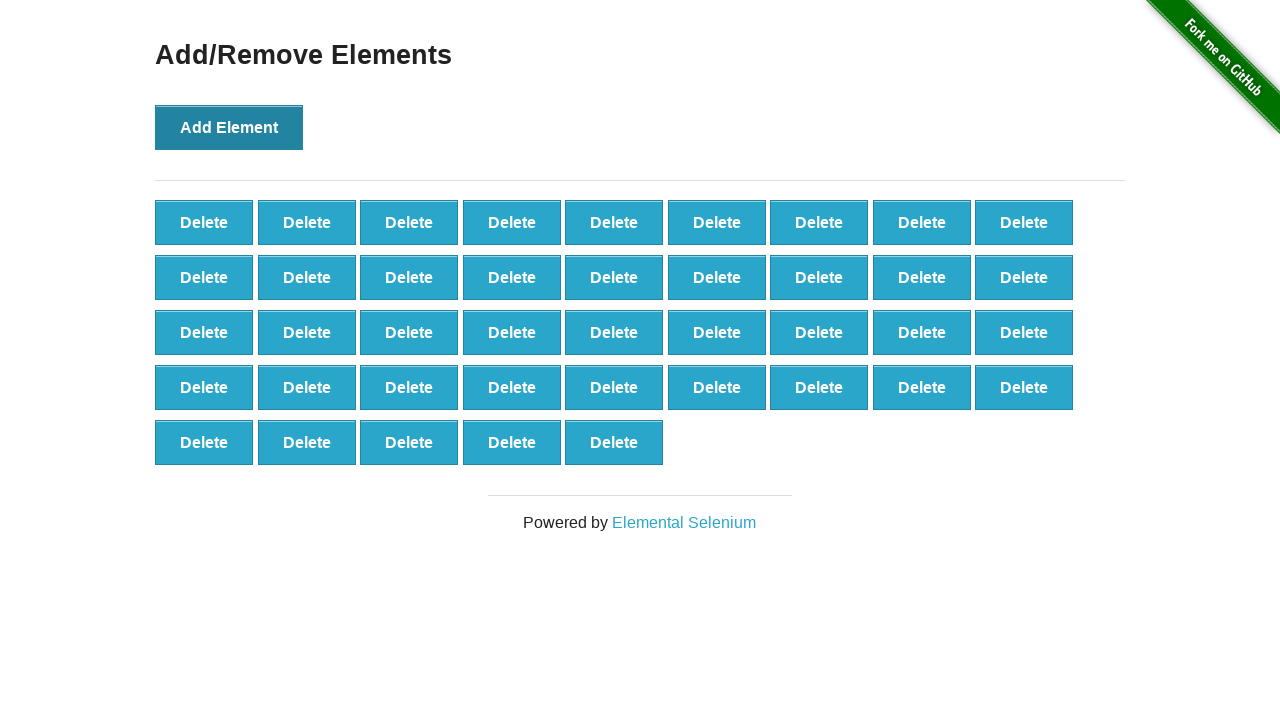

Clicked Add Element button (iteration 42/100) at (229, 127) on button[onclick='addElement()']
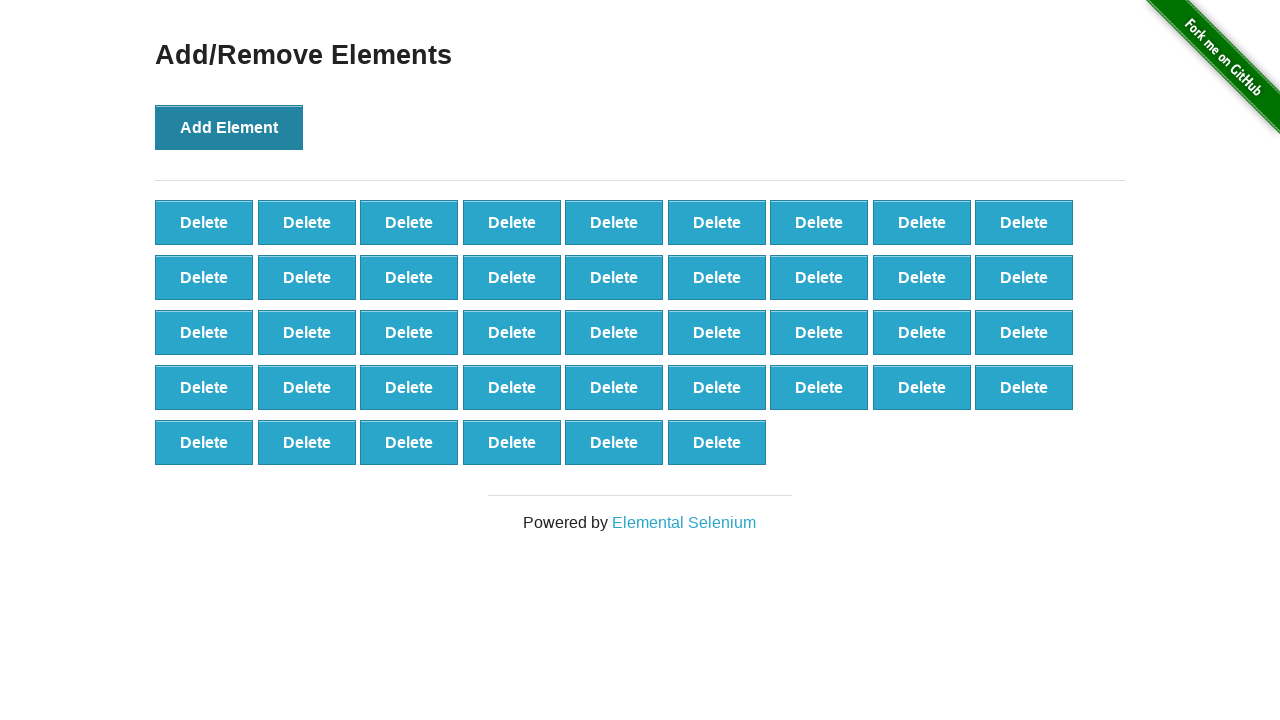

Clicked Add Element button (iteration 43/100) at (229, 127) on button[onclick='addElement()']
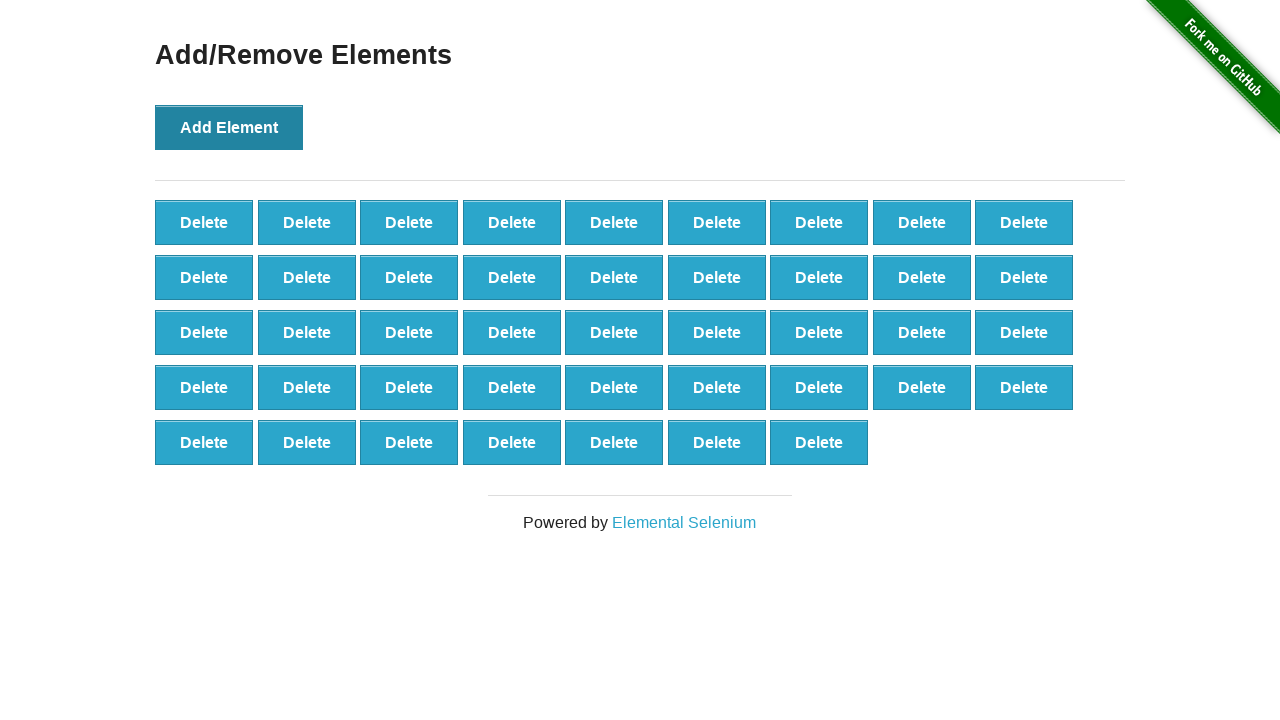

Clicked Add Element button (iteration 44/100) at (229, 127) on button[onclick='addElement()']
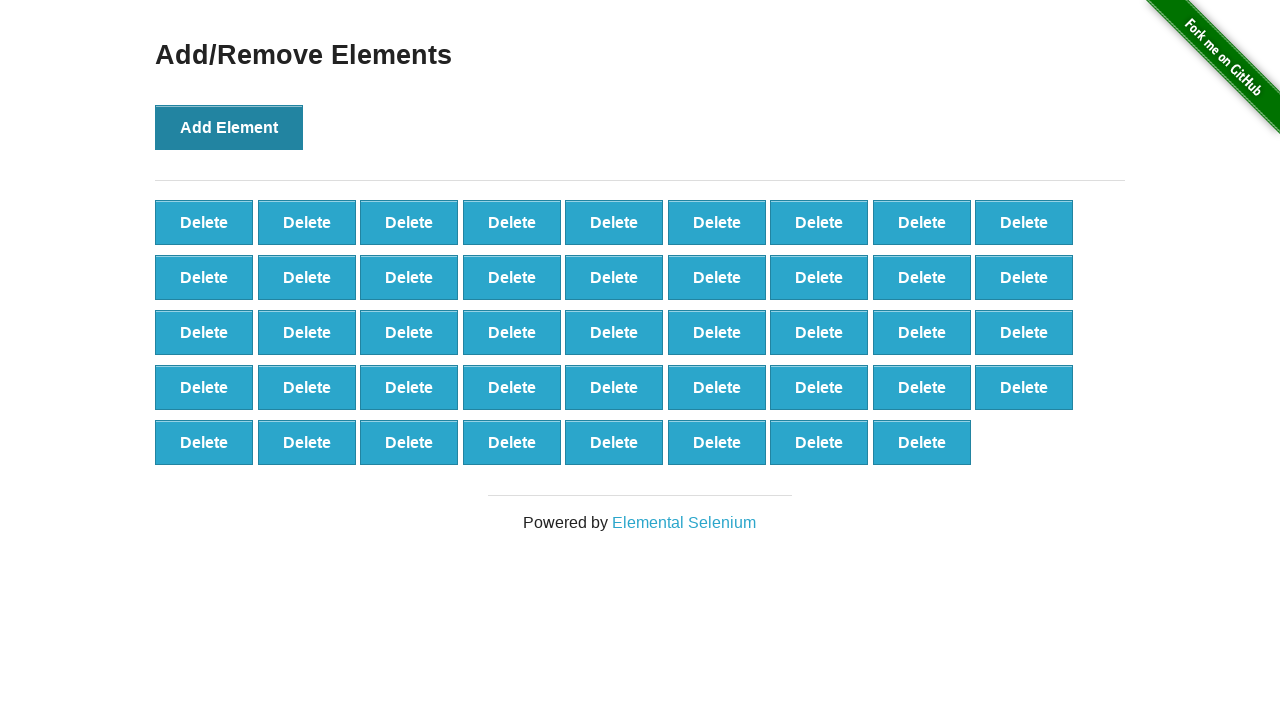

Clicked Add Element button (iteration 45/100) at (229, 127) on button[onclick='addElement()']
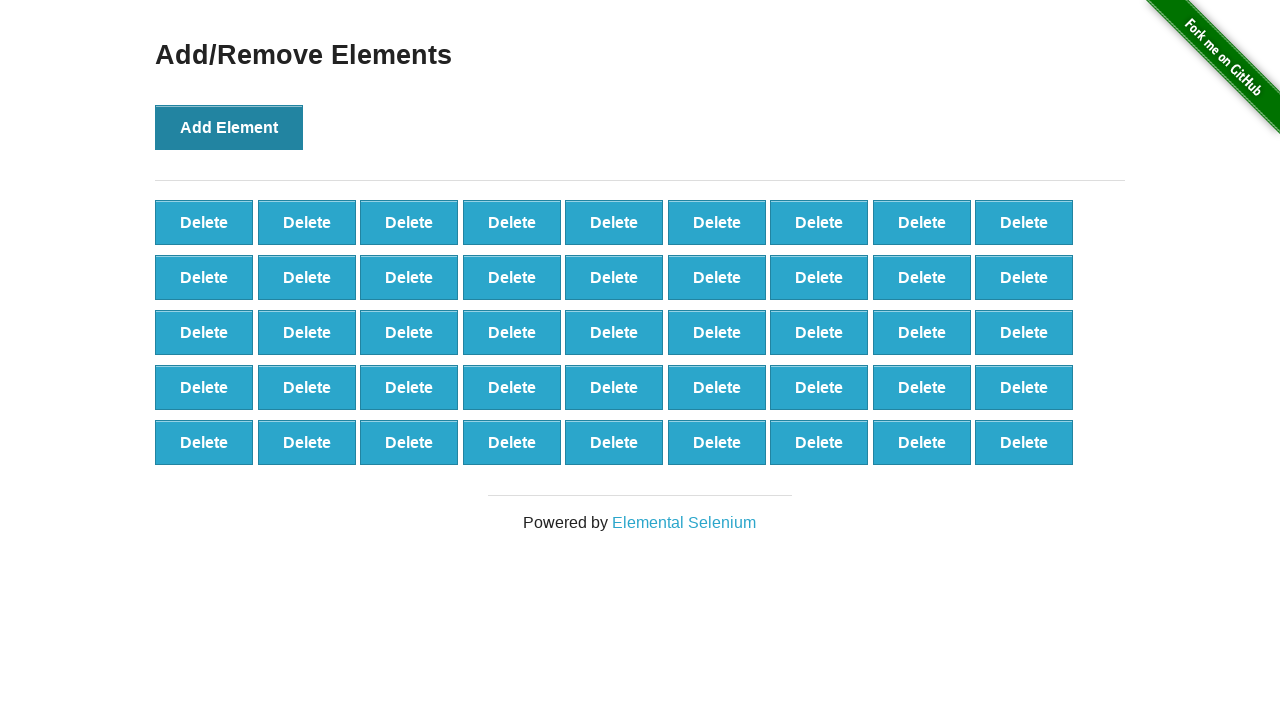

Clicked Add Element button (iteration 46/100) at (229, 127) on button[onclick='addElement()']
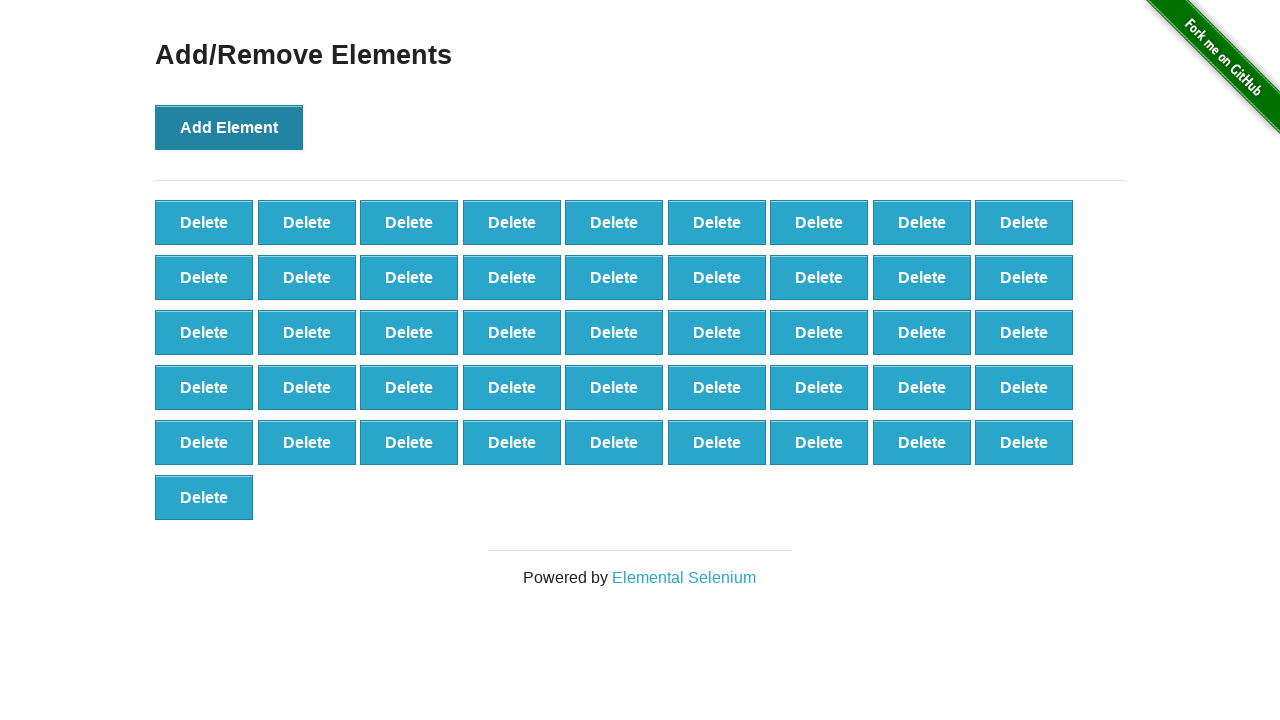

Clicked Add Element button (iteration 47/100) at (229, 127) on button[onclick='addElement()']
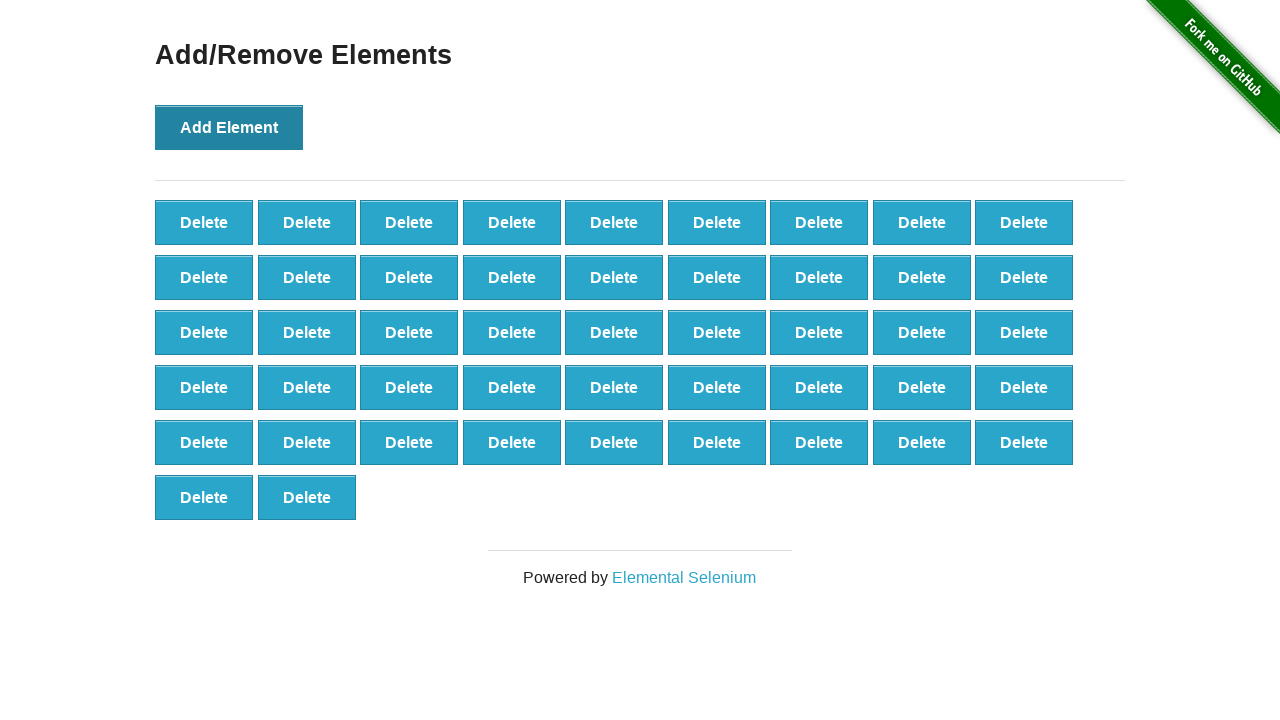

Clicked Add Element button (iteration 48/100) at (229, 127) on button[onclick='addElement()']
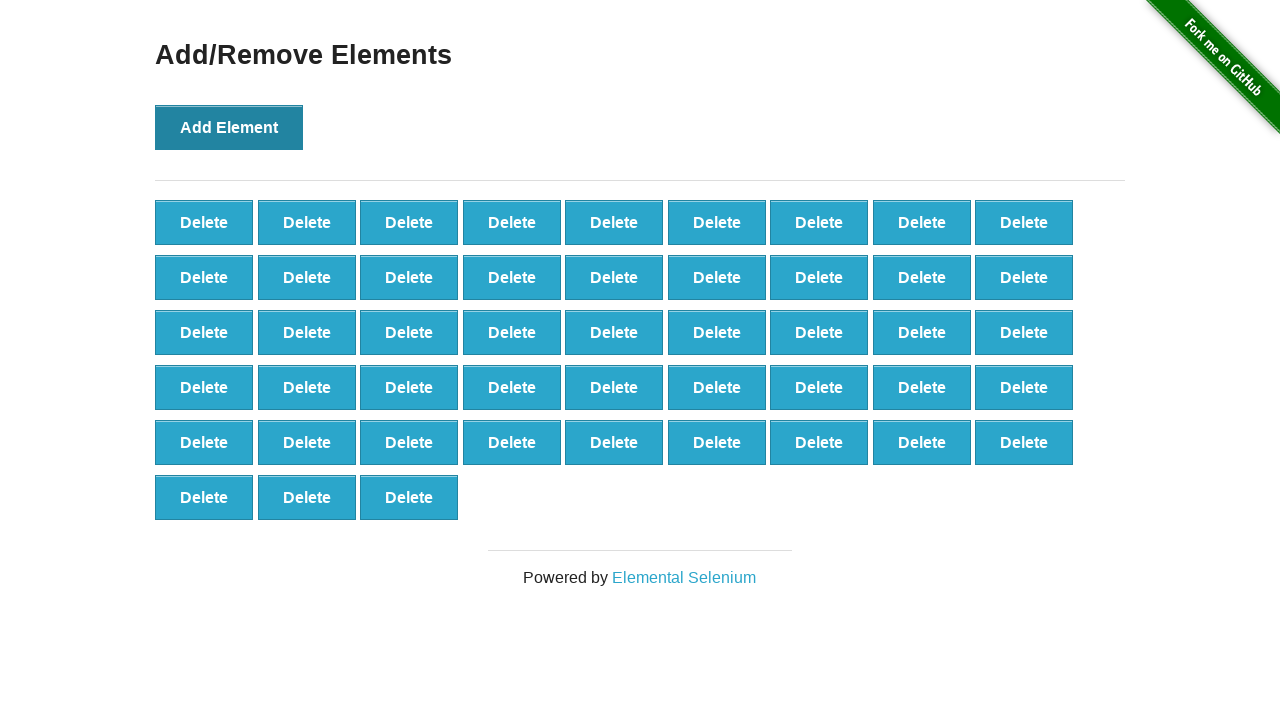

Clicked Add Element button (iteration 49/100) at (229, 127) on button[onclick='addElement()']
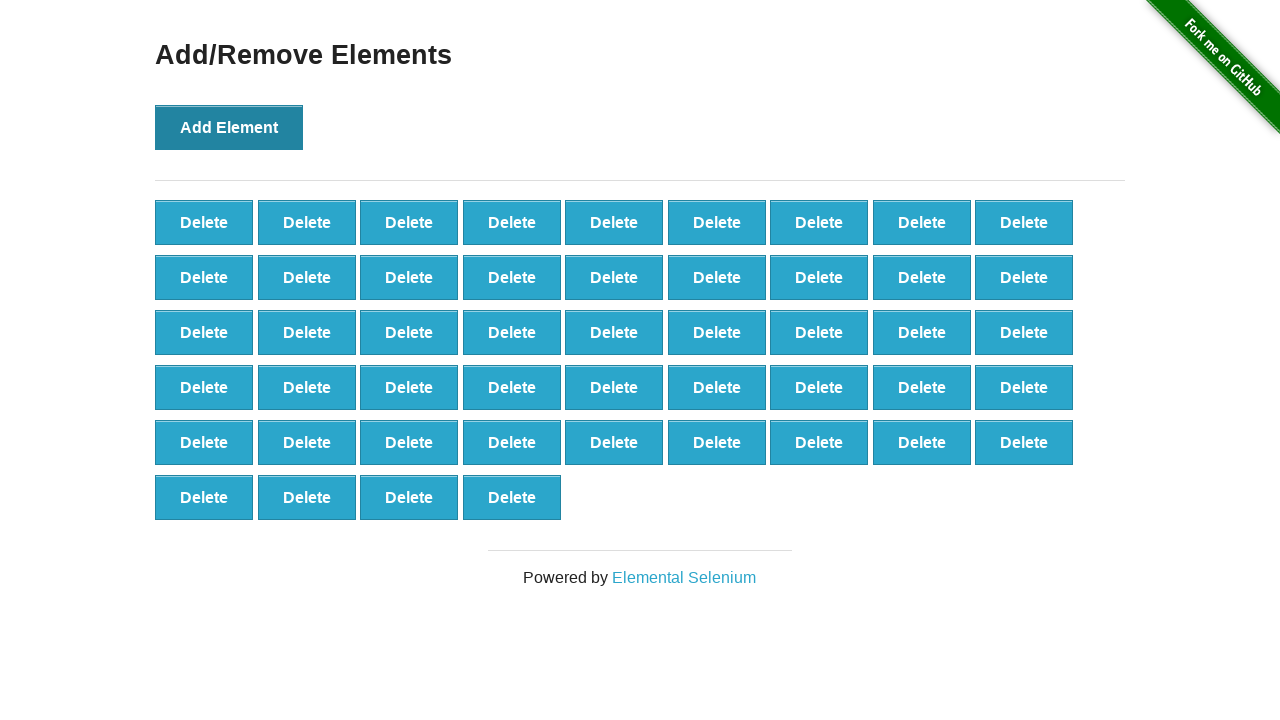

Clicked Add Element button (iteration 50/100) at (229, 127) on button[onclick='addElement()']
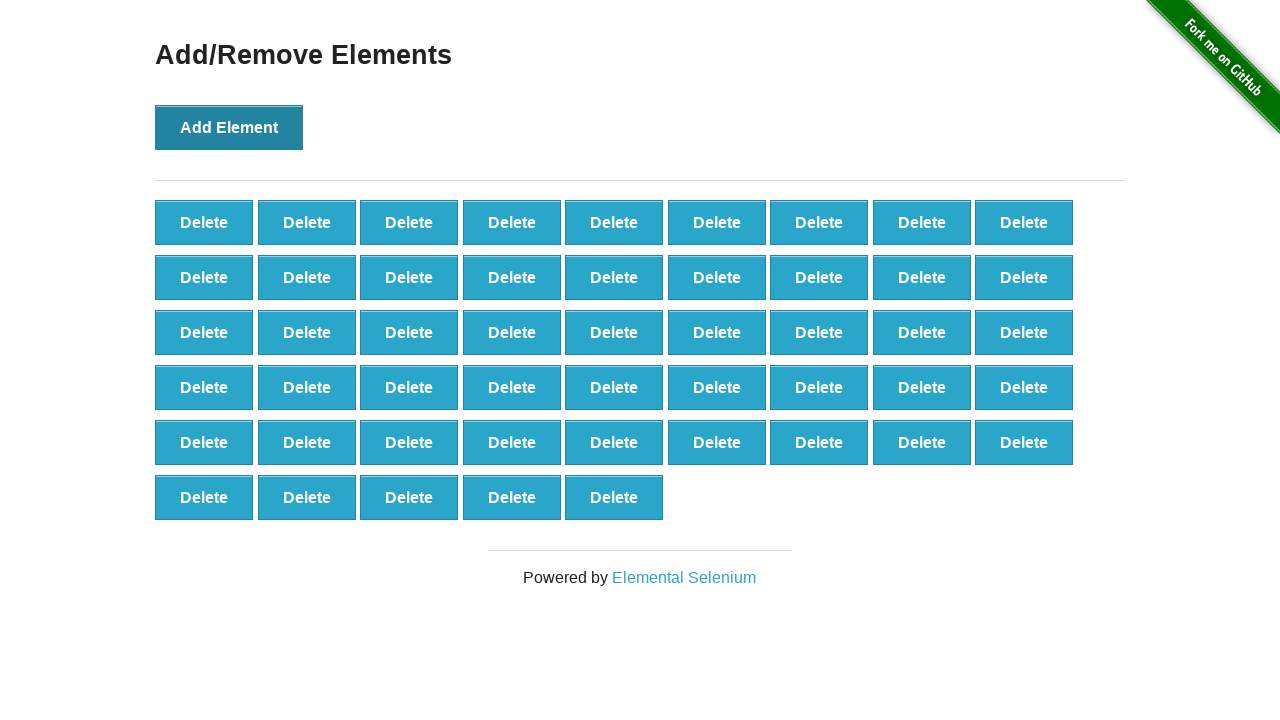

Clicked Add Element button (iteration 51/100) at (229, 127) on button[onclick='addElement()']
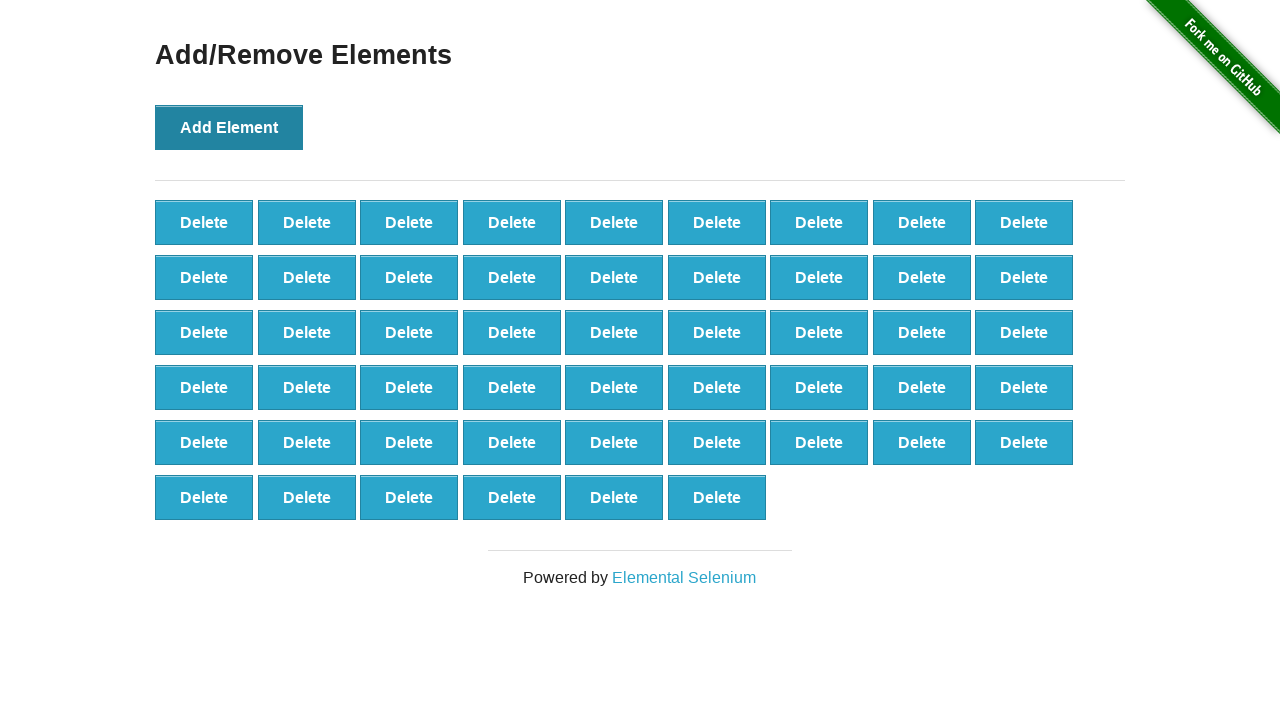

Clicked Add Element button (iteration 52/100) at (229, 127) on button[onclick='addElement()']
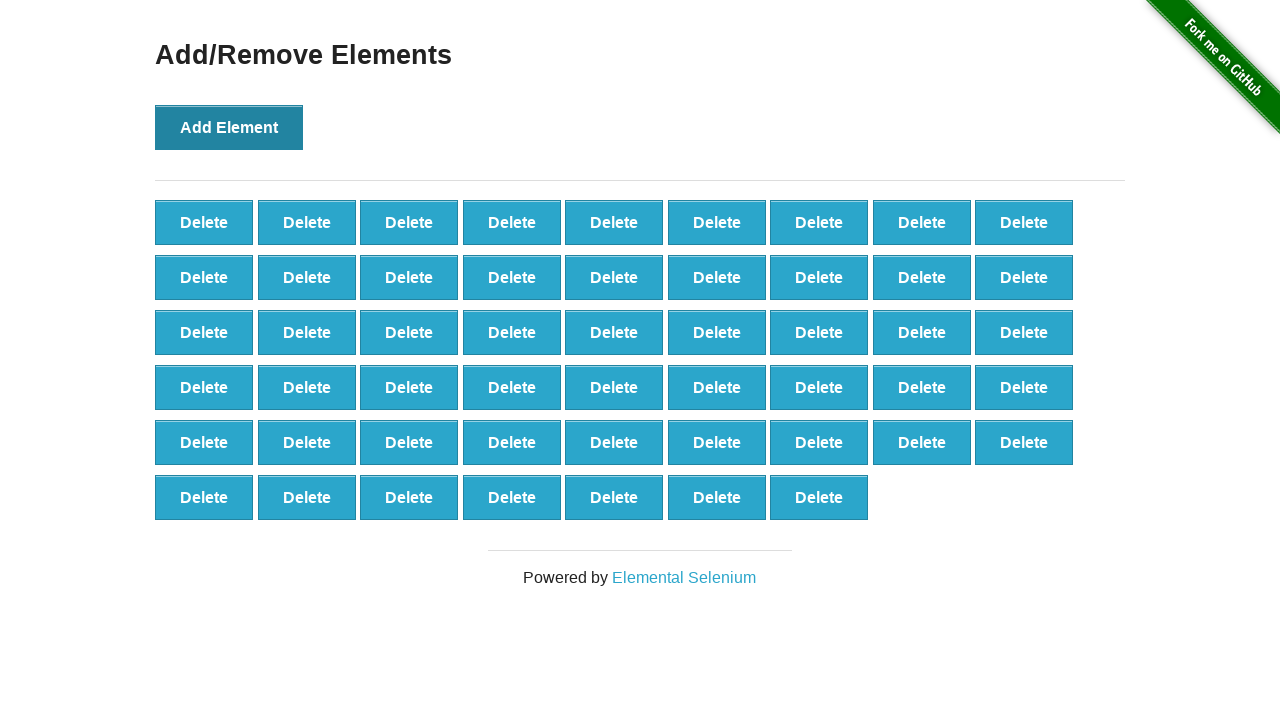

Clicked Add Element button (iteration 53/100) at (229, 127) on button[onclick='addElement()']
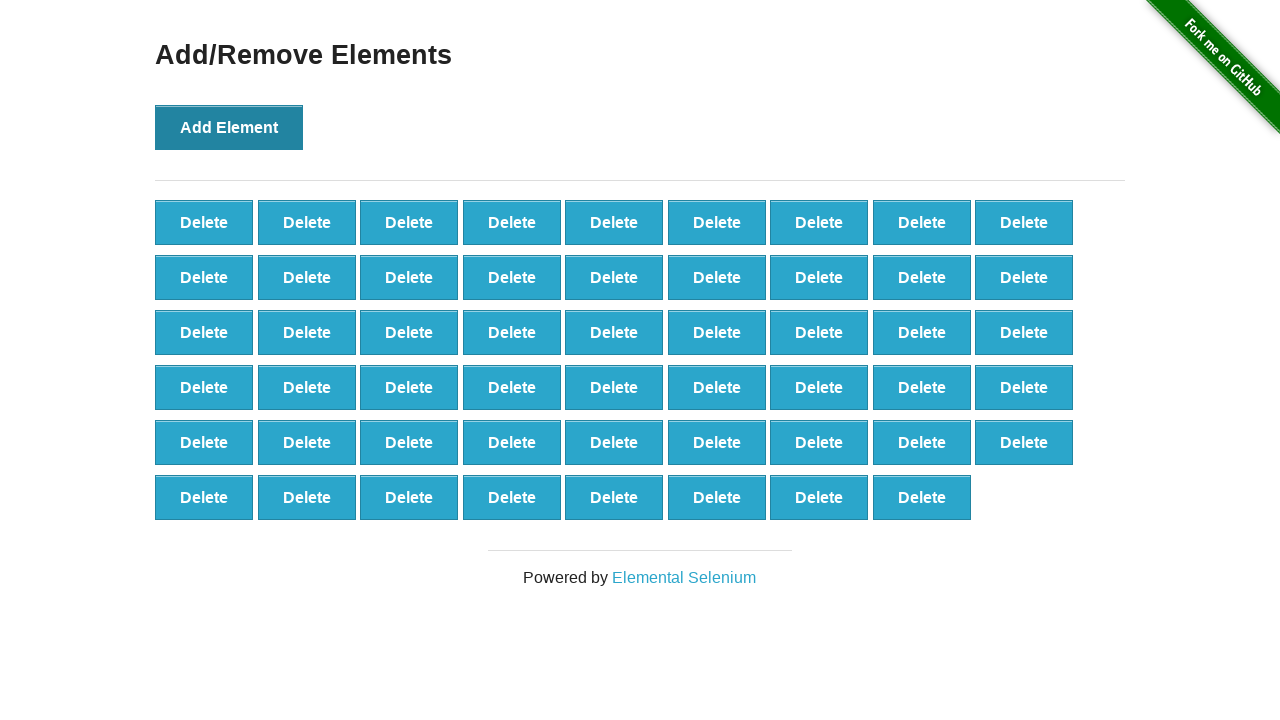

Clicked Add Element button (iteration 54/100) at (229, 127) on button[onclick='addElement()']
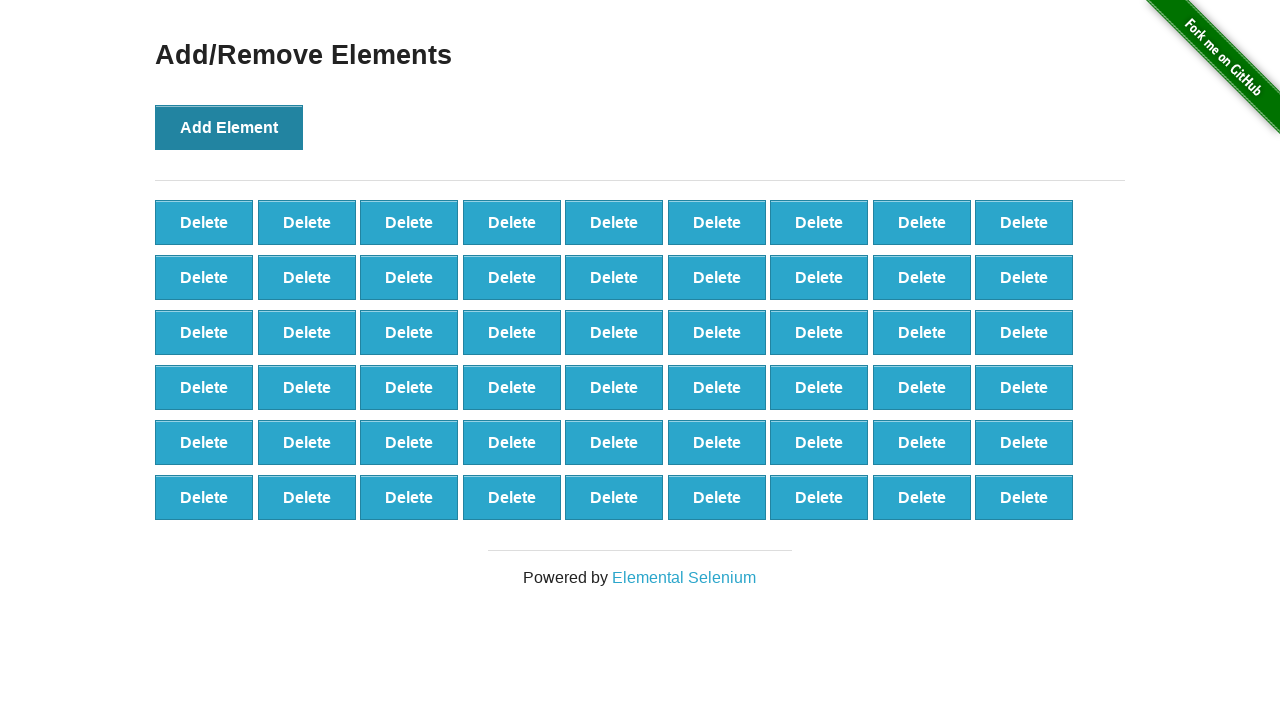

Clicked Add Element button (iteration 55/100) at (229, 127) on button[onclick='addElement()']
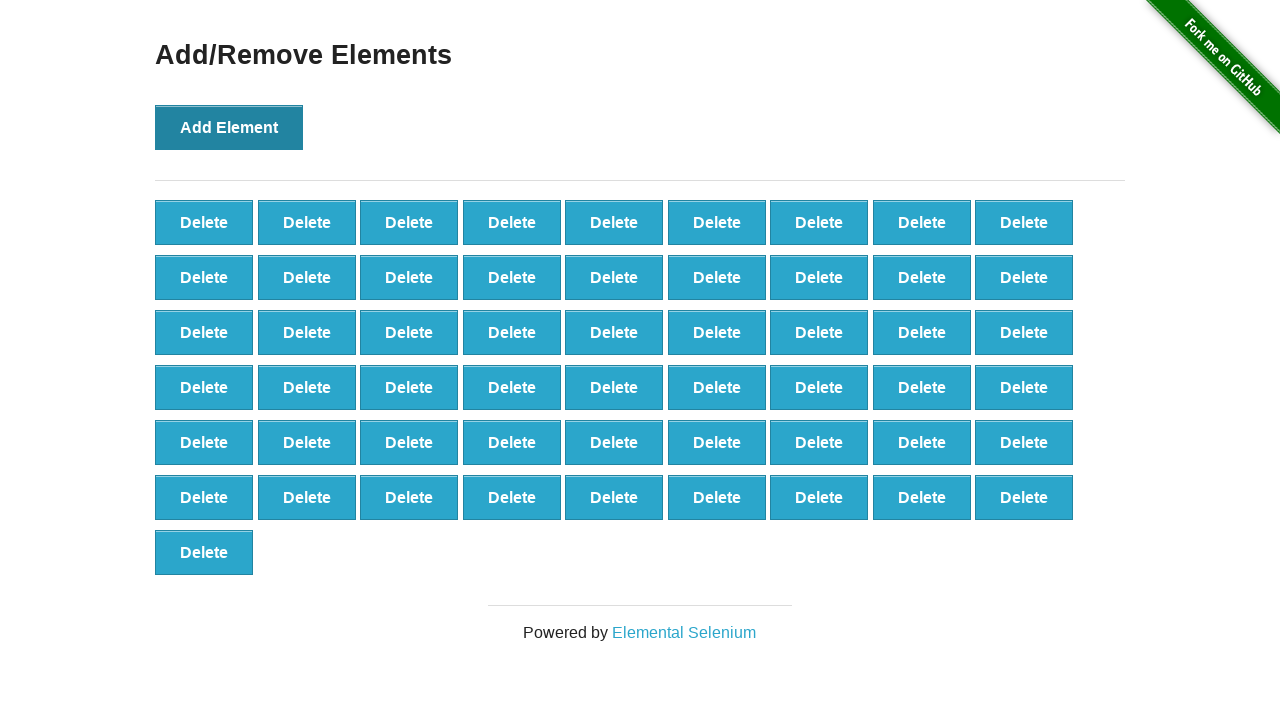

Clicked Add Element button (iteration 56/100) at (229, 127) on button[onclick='addElement()']
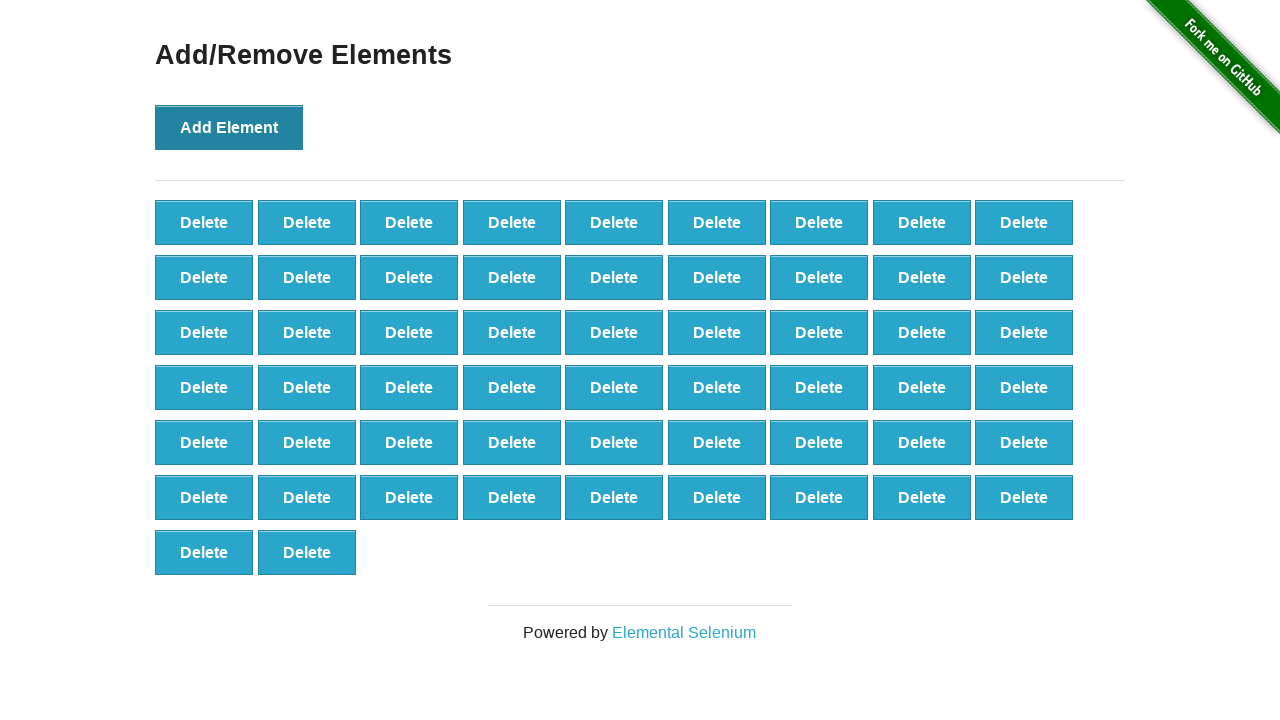

Clicked Add Element button (iteration 57/100) at (229, 127) on button[onclick='addElement()']
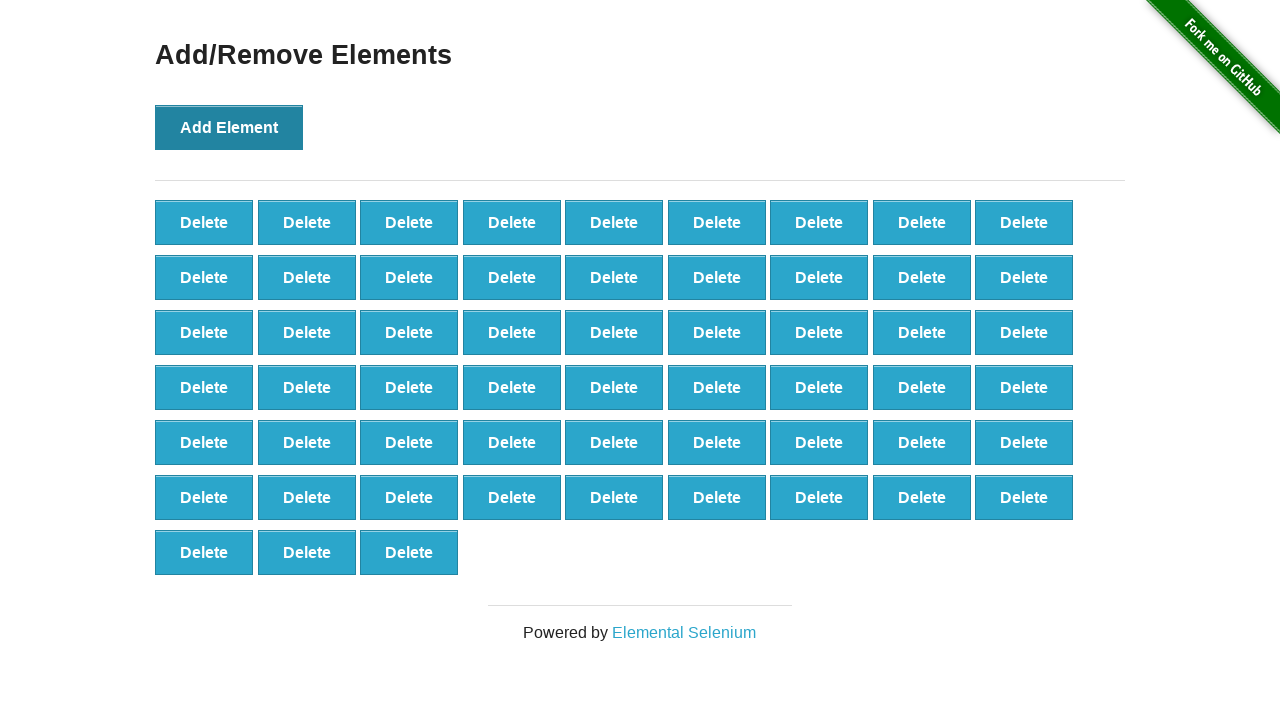

Clicked Add Element button (iteration 58/100) at (229, 127) on button[onclick='addElement()']
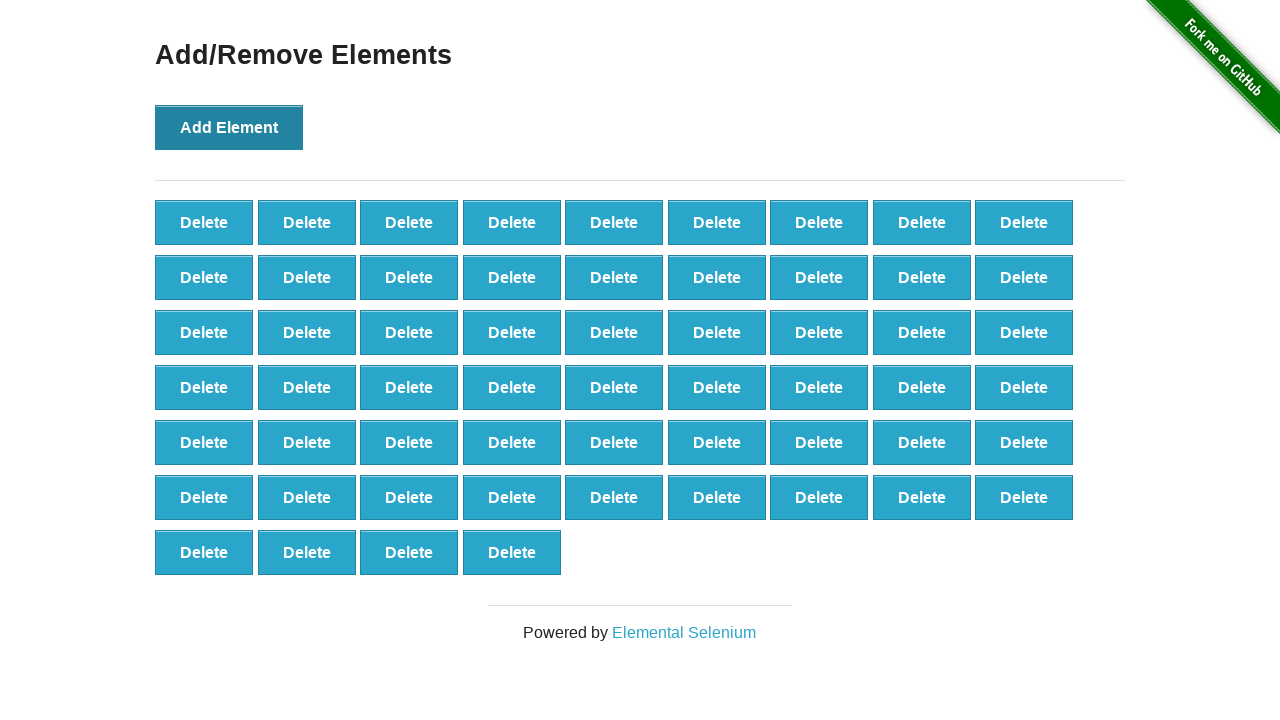

Clicked Add Element button (iteration 59/100) at (229, 127) on button[onclick='addElement()']
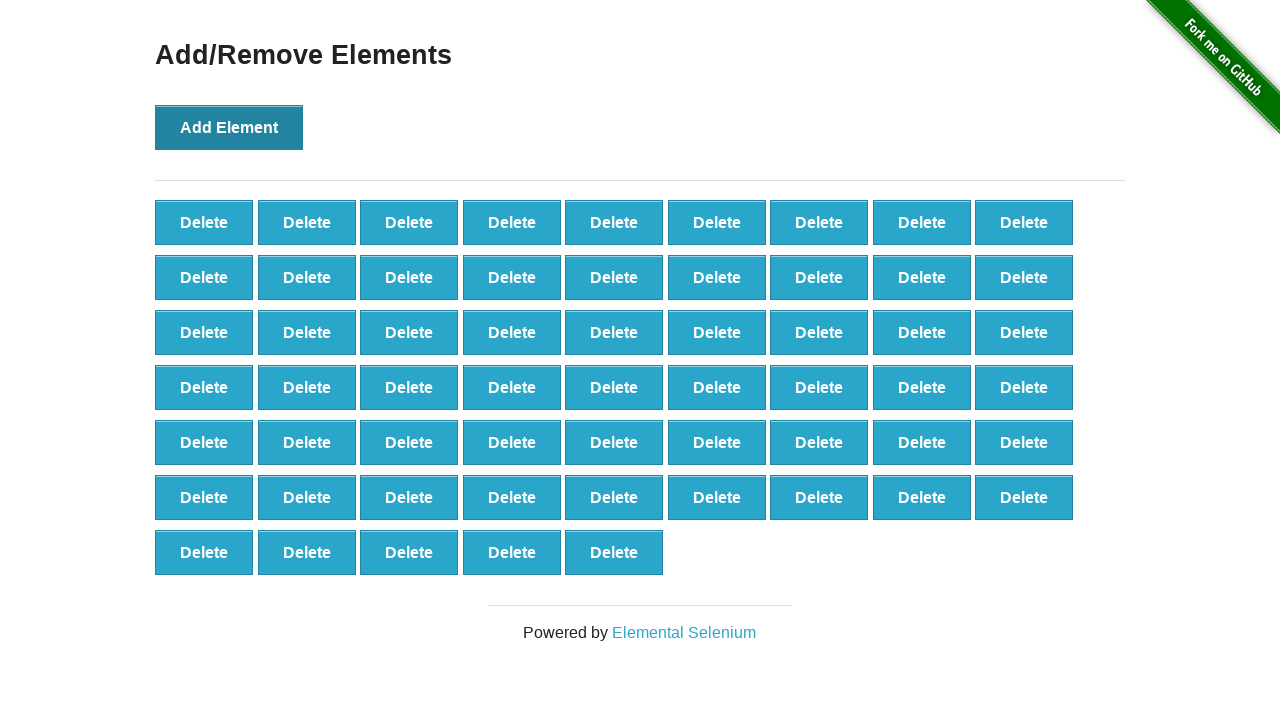

Clicked Add Element button (iteration 60/100) at (229, 127) on button[onclick='addElement()']
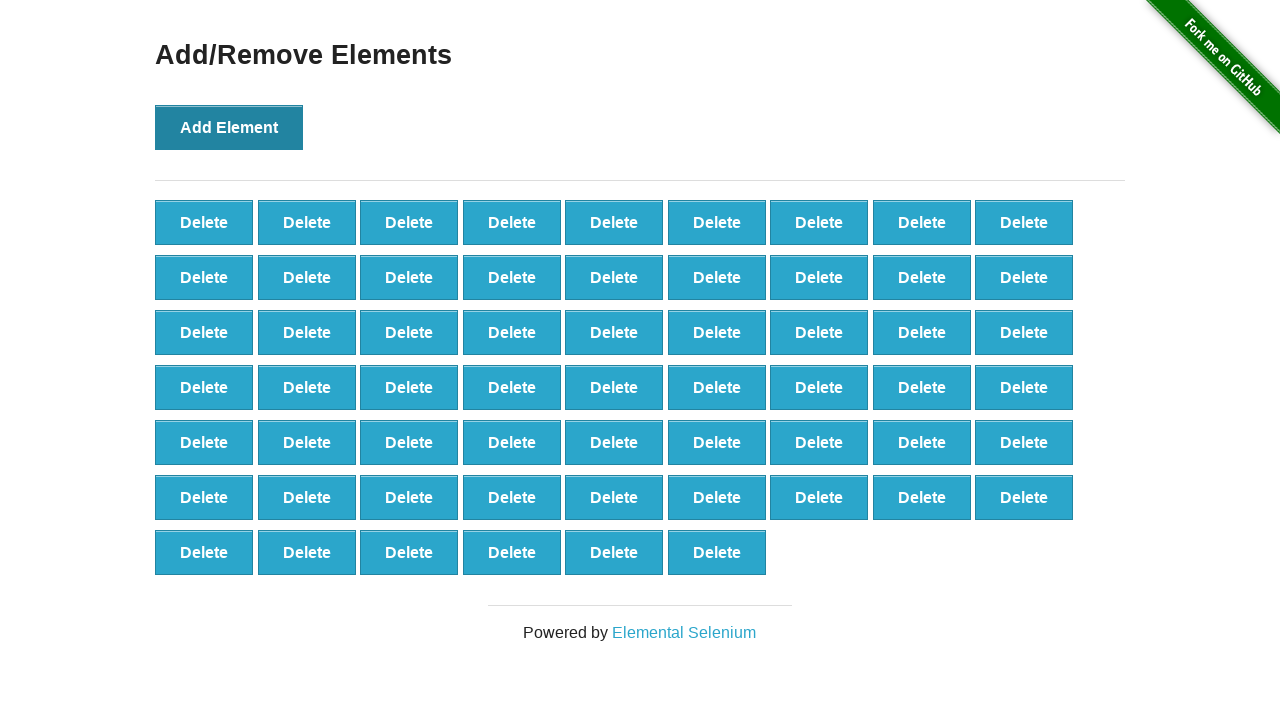

Clicked Add Element button (iteration 61/100) at (229, 127) on button[onclick='addElement()']
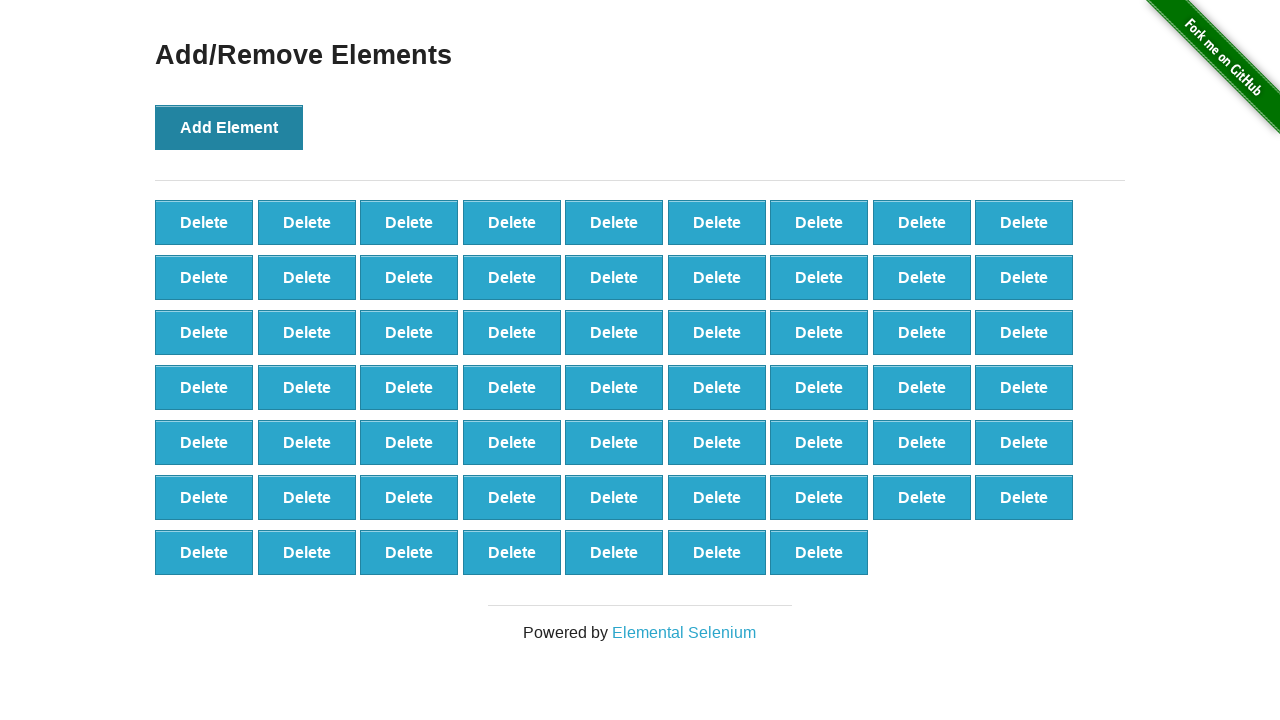

Clicked Add Element button (iteration 62/100) at (229, 127) on button[onclick='addElement()']
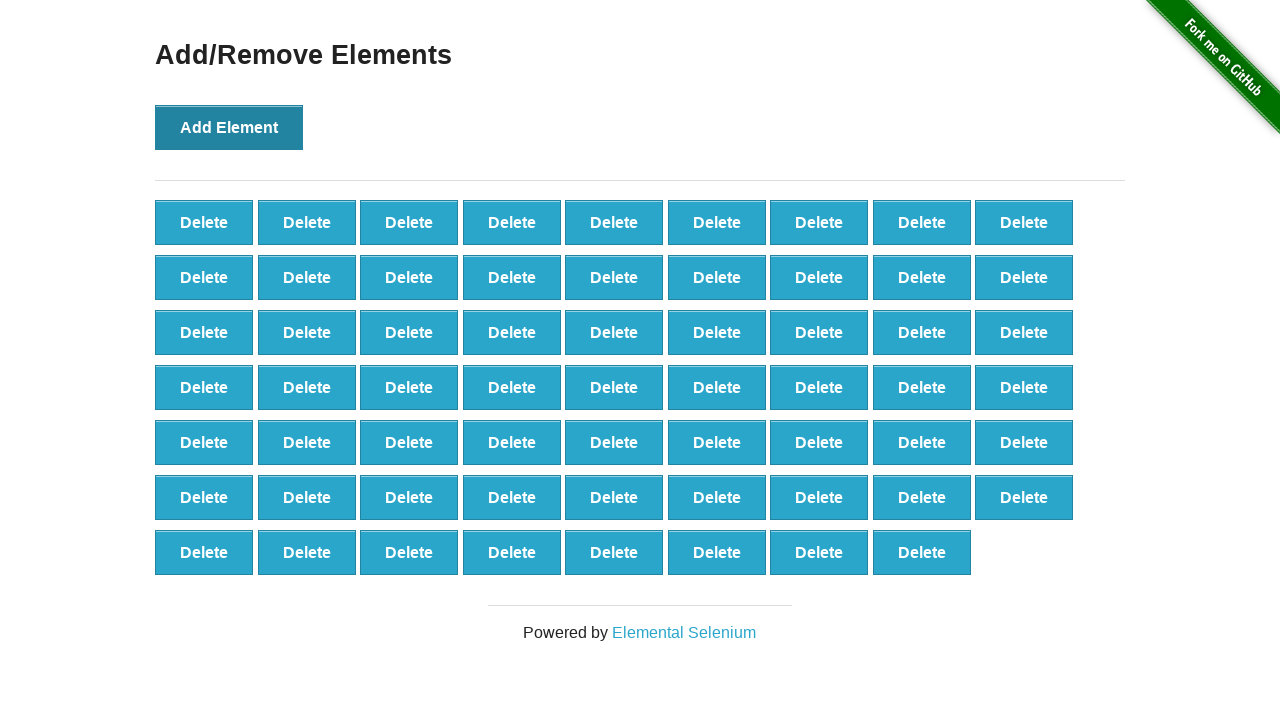

Clicked Add Element button (iteration 63/100) at (229, 127) on button[onclick='addElement()']
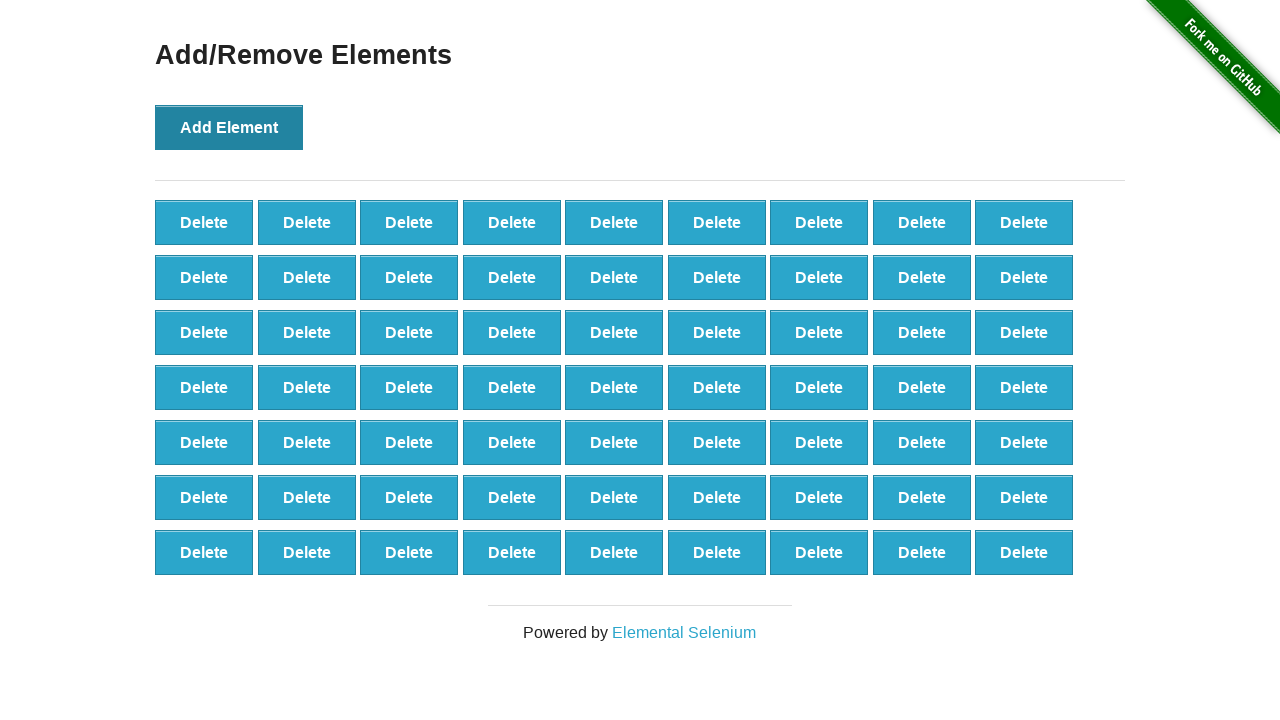

Clicked Add Element button (iteration 64/100) at (229, 127) on button[onclick='addElement()']
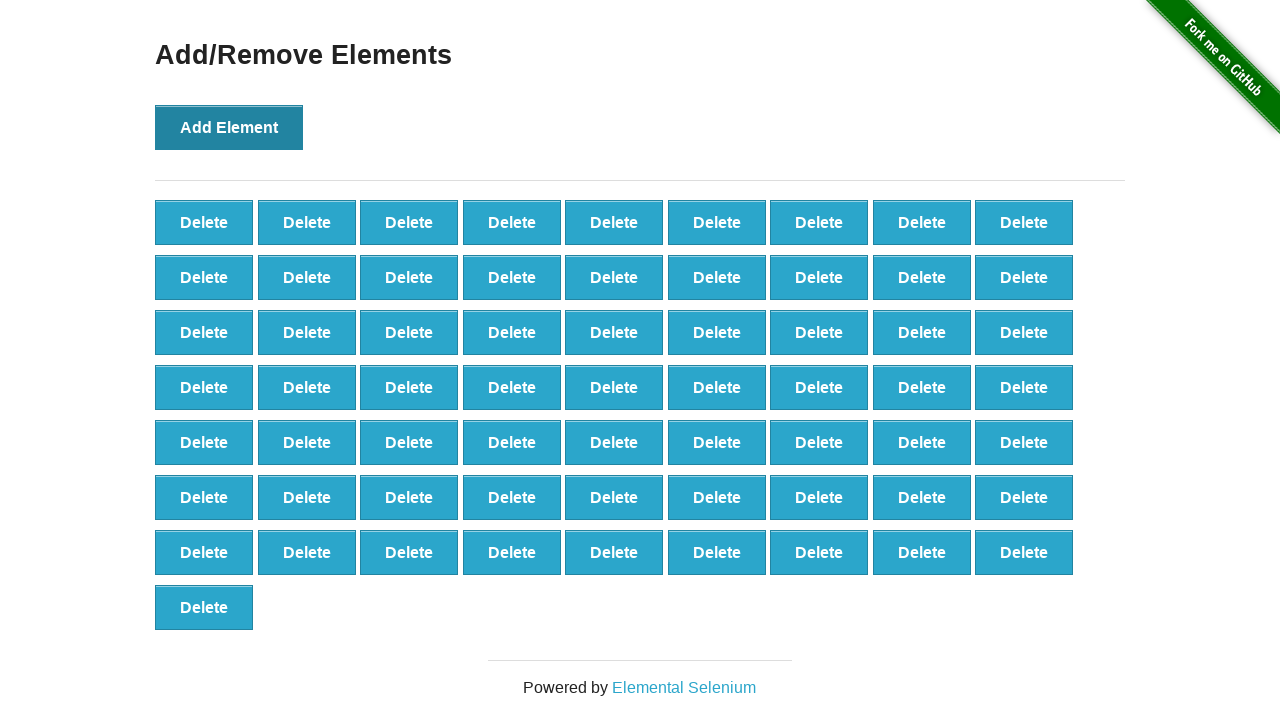

Clicked Add Element button (iteration 65/100) at (229, 127) on button[onclick='addElement()']
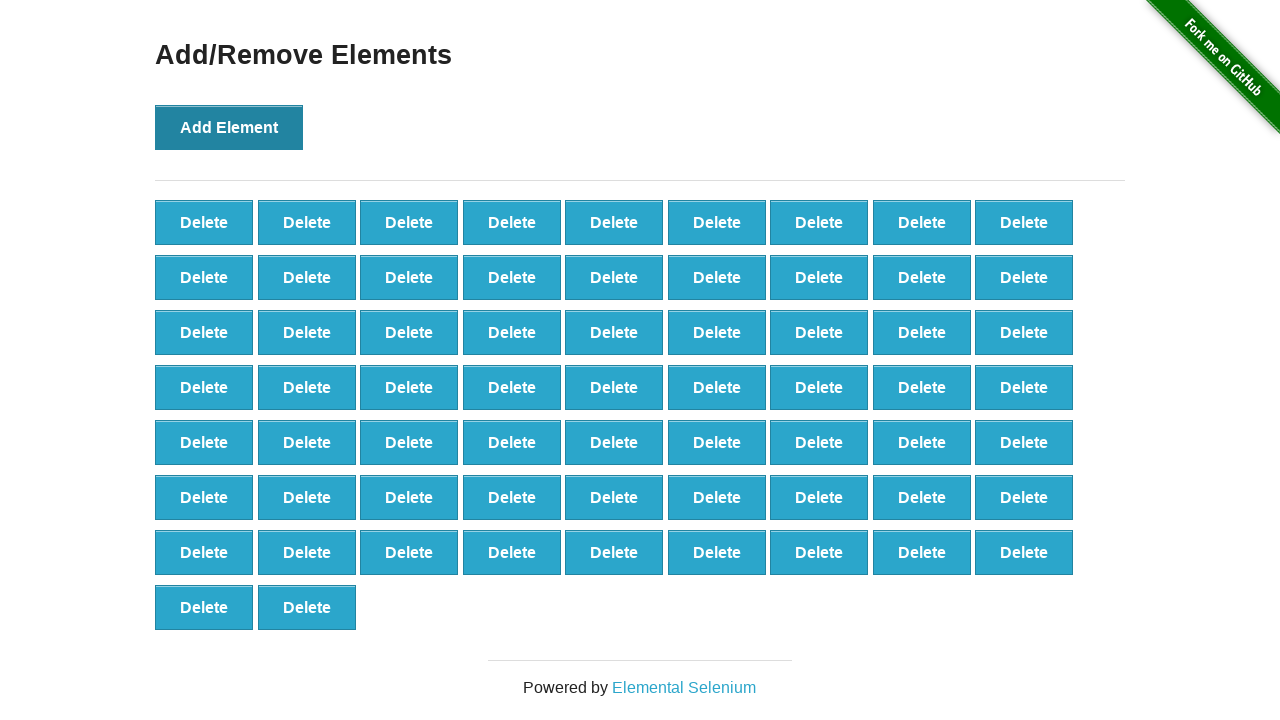

Clicked Add Element button (iteration 66/100) at (229, 127) on button[onclick='addElement()']
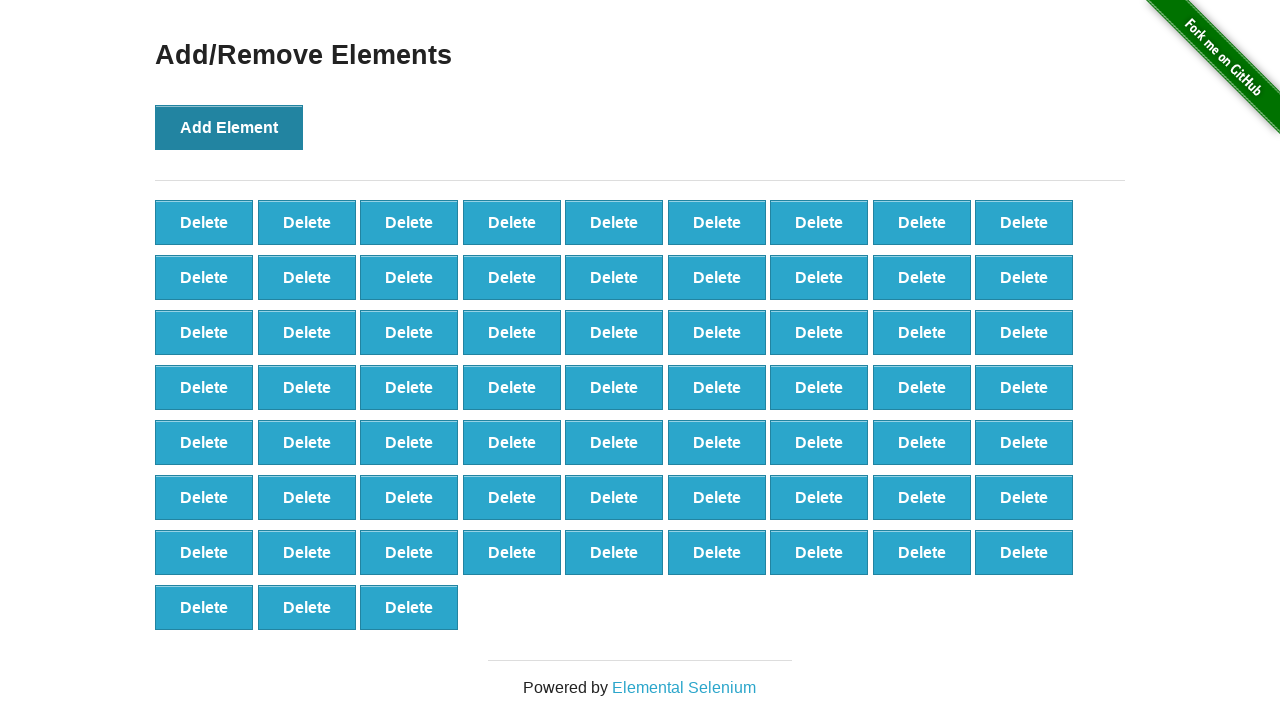

Clicked Add Element button (iteration 67/100) at (229, 127) on button[onclick='addElement()']
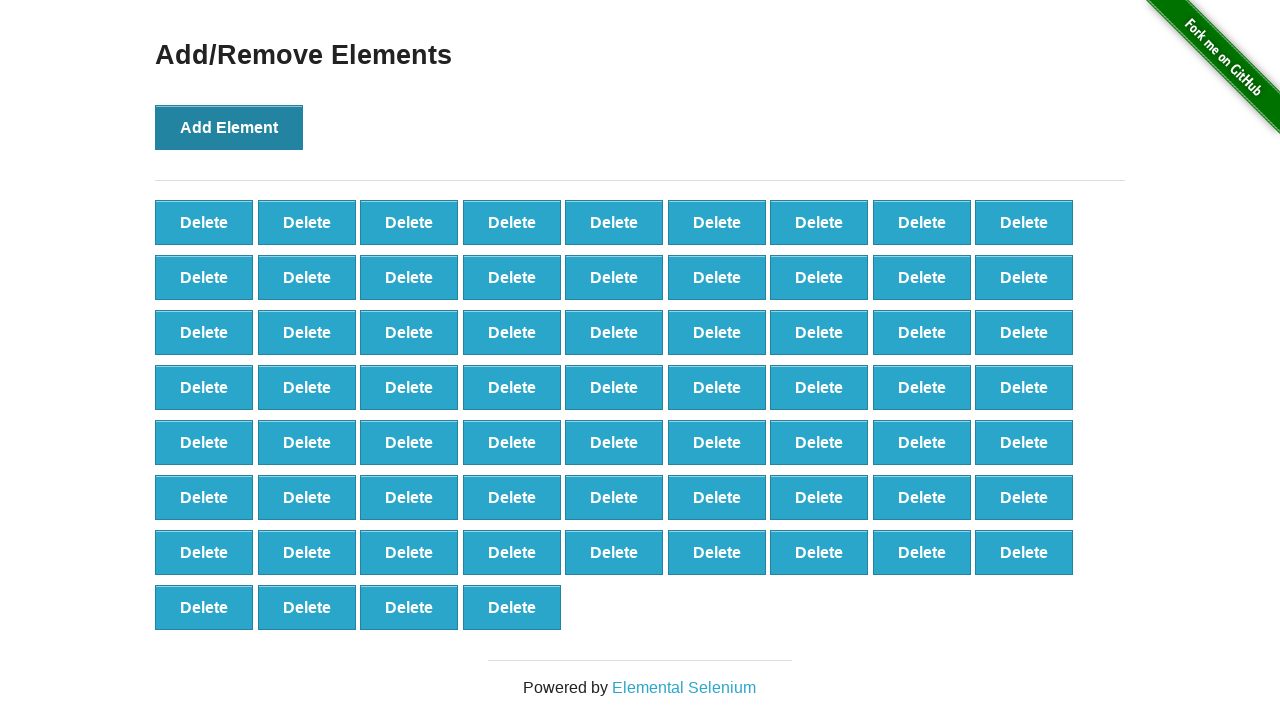

Clicked Add Element button (iteration 68/100) at (229, 127) on button[onclick='addElement()']
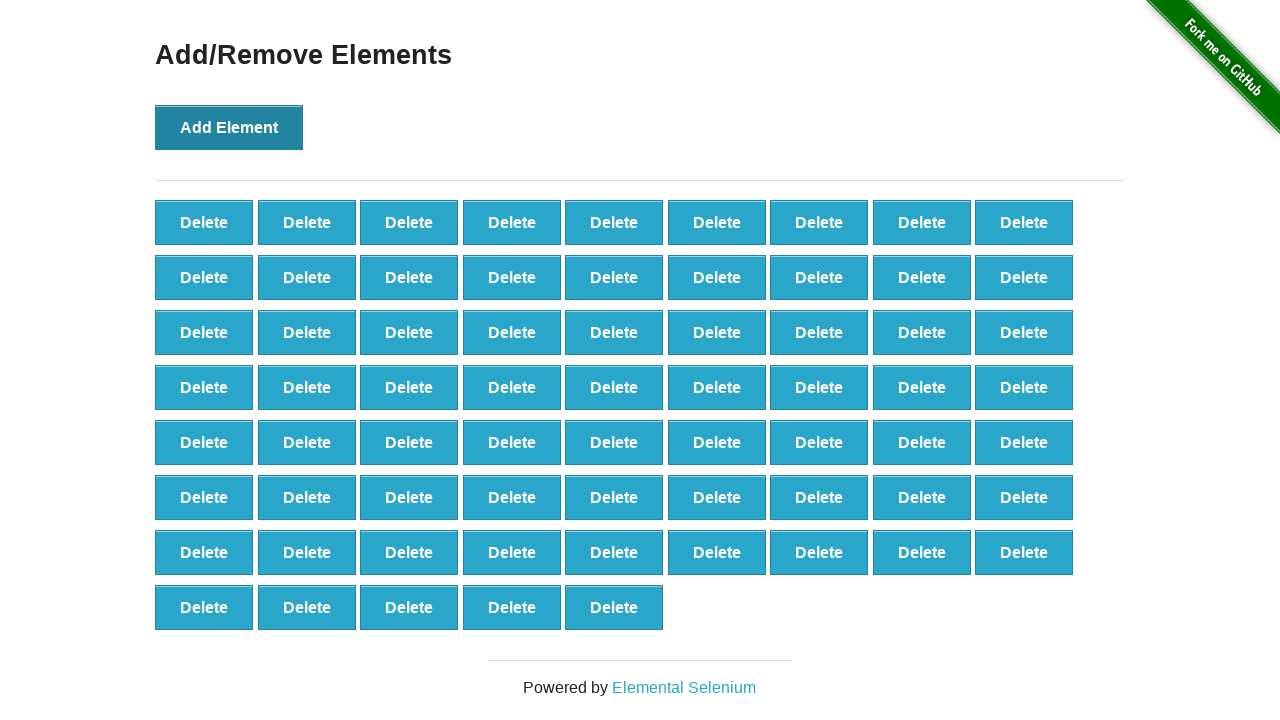

Clicked Add Element button (iteration 69/100) at (229, 127) on button[onclick='addElement()']
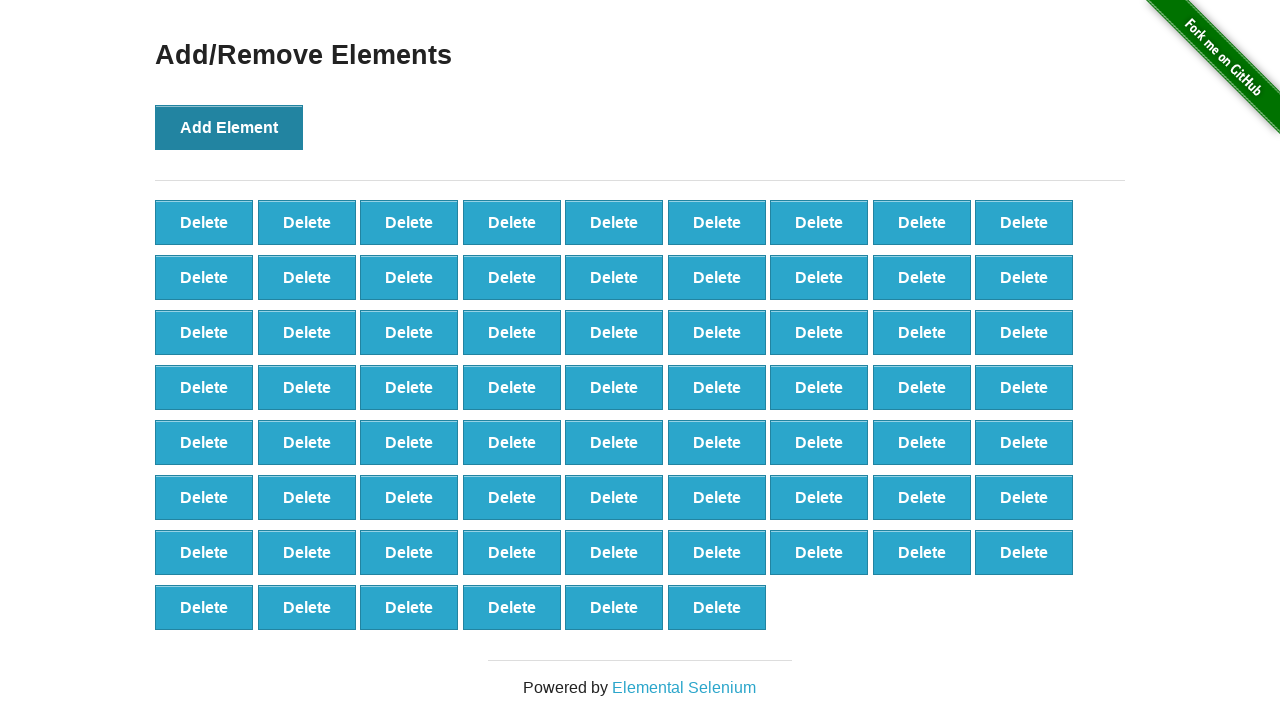

Clicked Add Element button (iteration 70/100) at (229, 127) on button[onclick='addElement()']
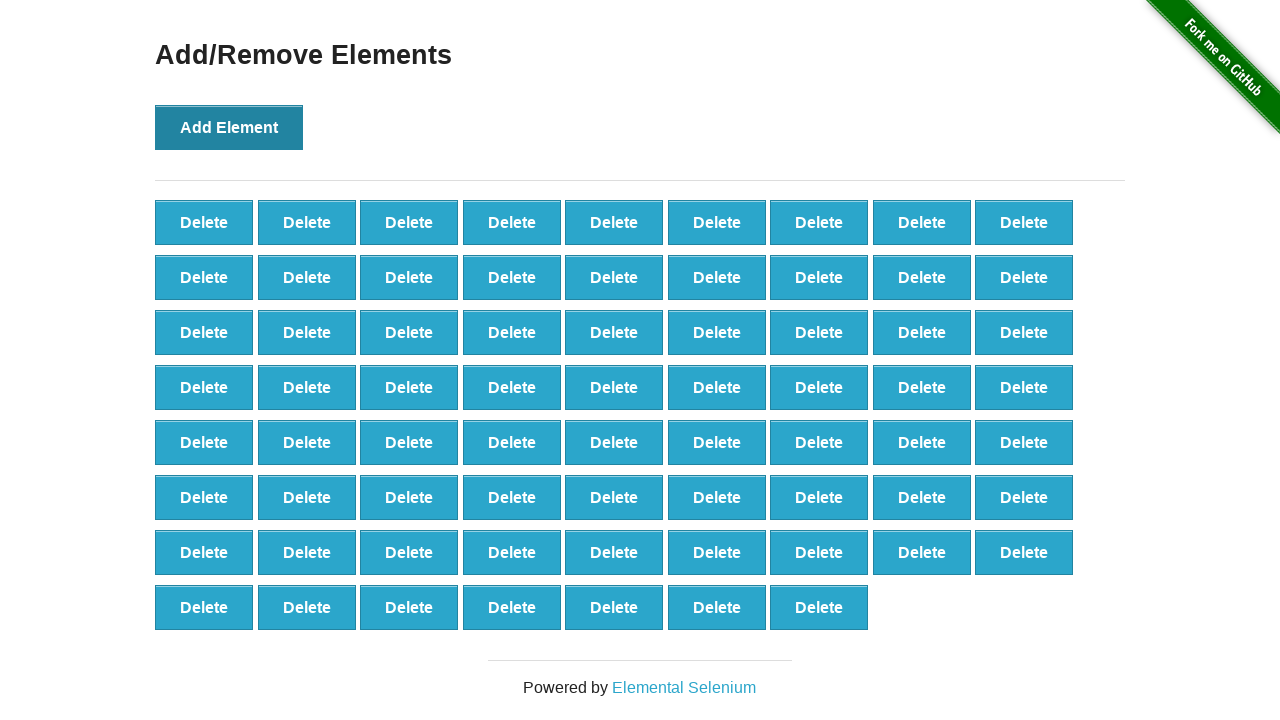

Clicked Add Element button (iteration 71/100) at (229, 127) on button[onclick='addElement()']
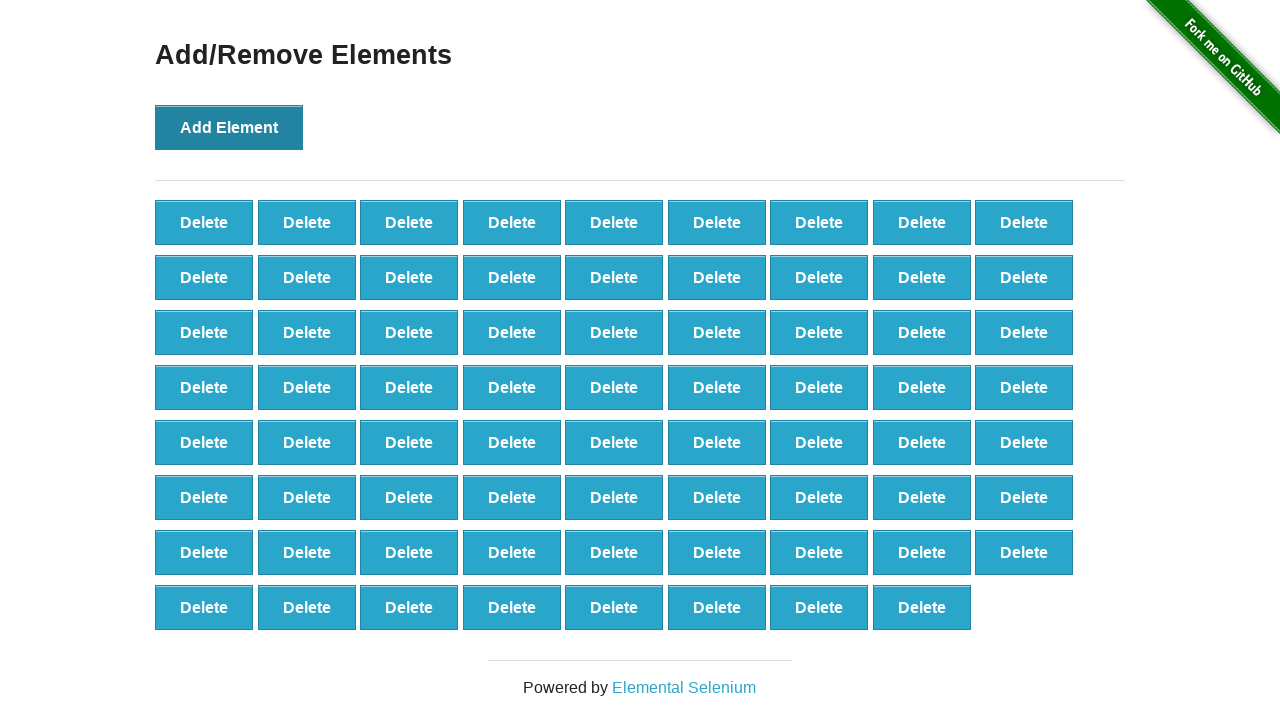

Clicked Add Element button (iteration 72/100) at (229, 127) on button[onclick='addElement()']
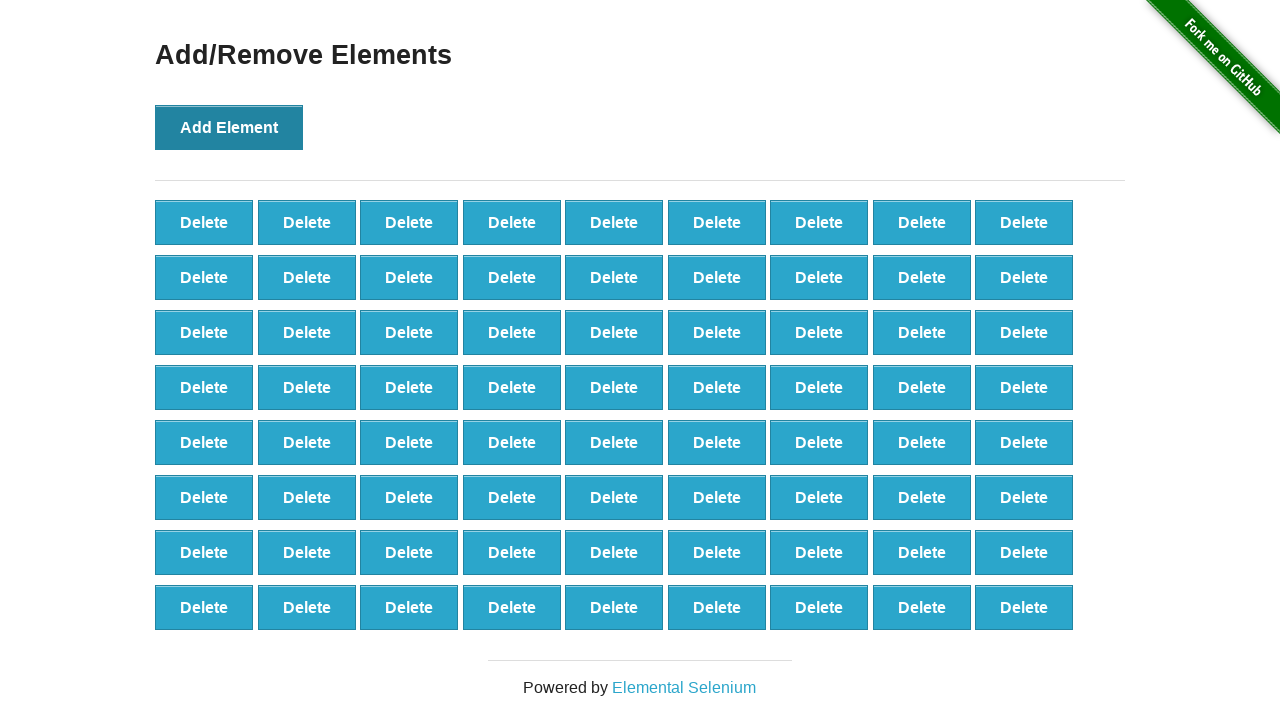

Clicked Add Element button (iteration 73/100) at (229, 127) on button[onclick='addElement()']
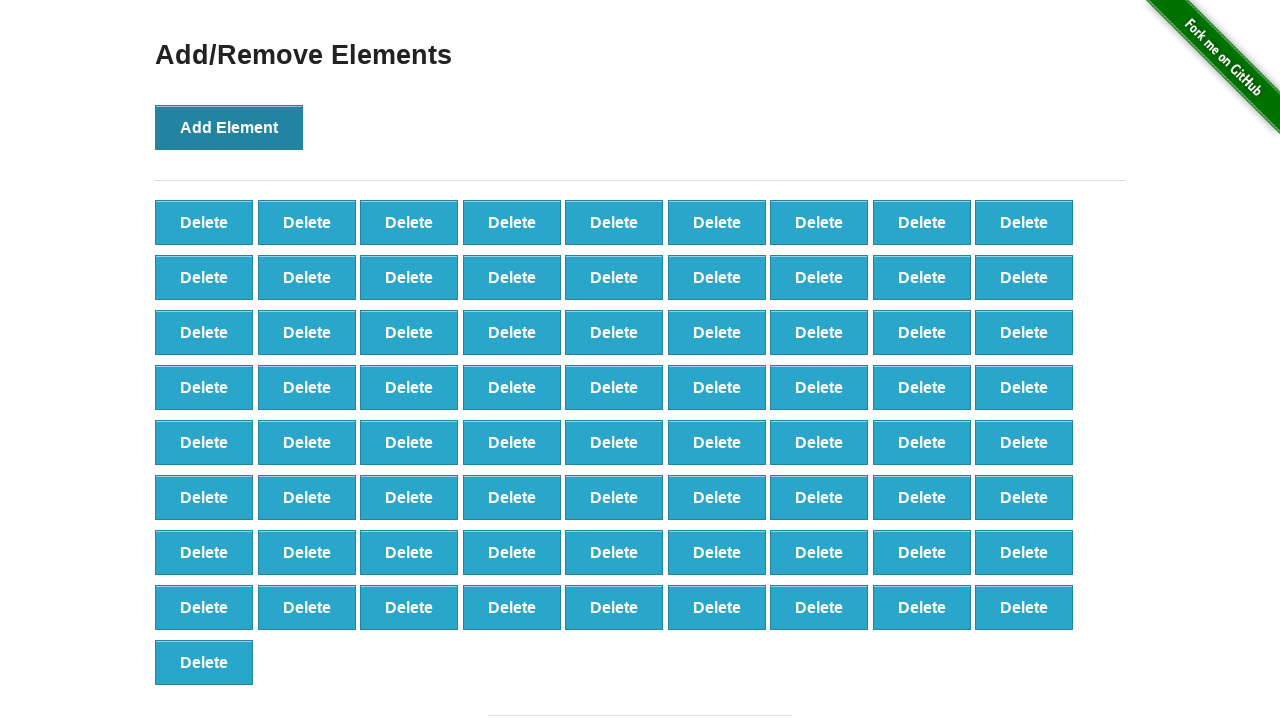

Clicked Add Element button (iteration 74/100) at (229, 127) on button[onclick='addElement()']
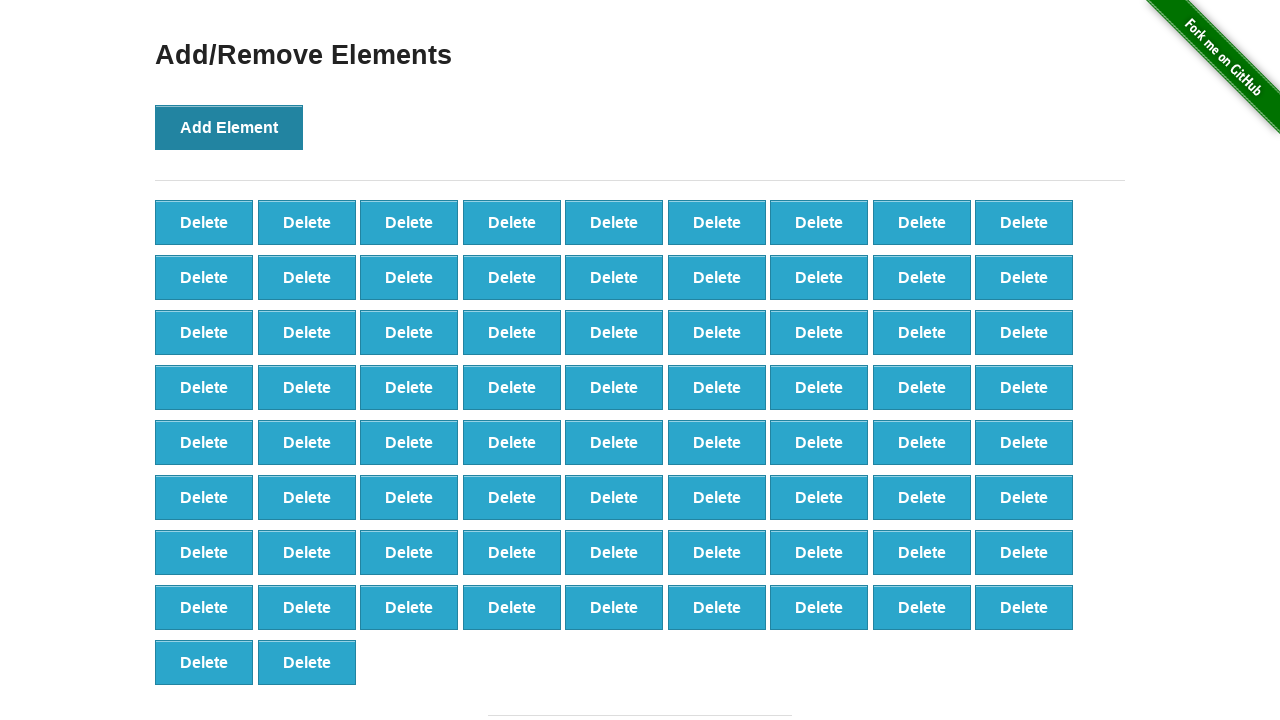

Clicked Add Element button (iteration 75/100) at (229, 127) on button[onclick='addElement()']
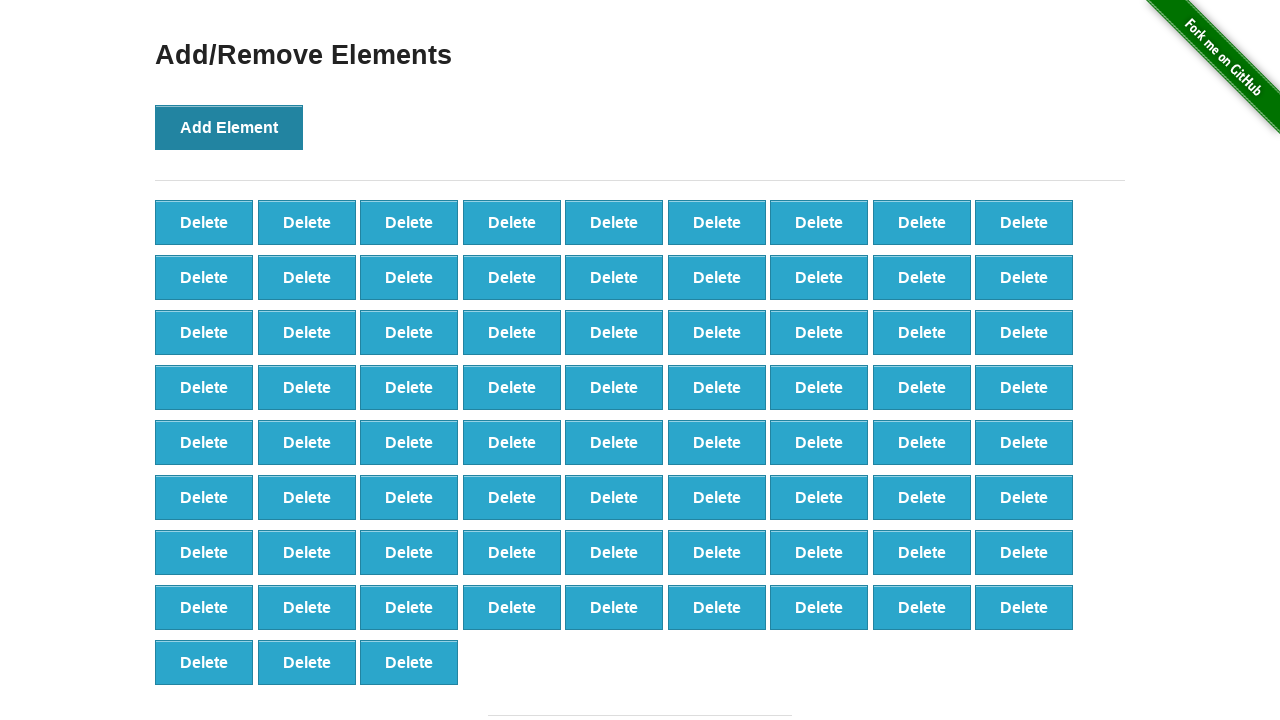

Clicked Add Element button (iteration 76/100) at (229, 127) on button[onclick='addElement()']
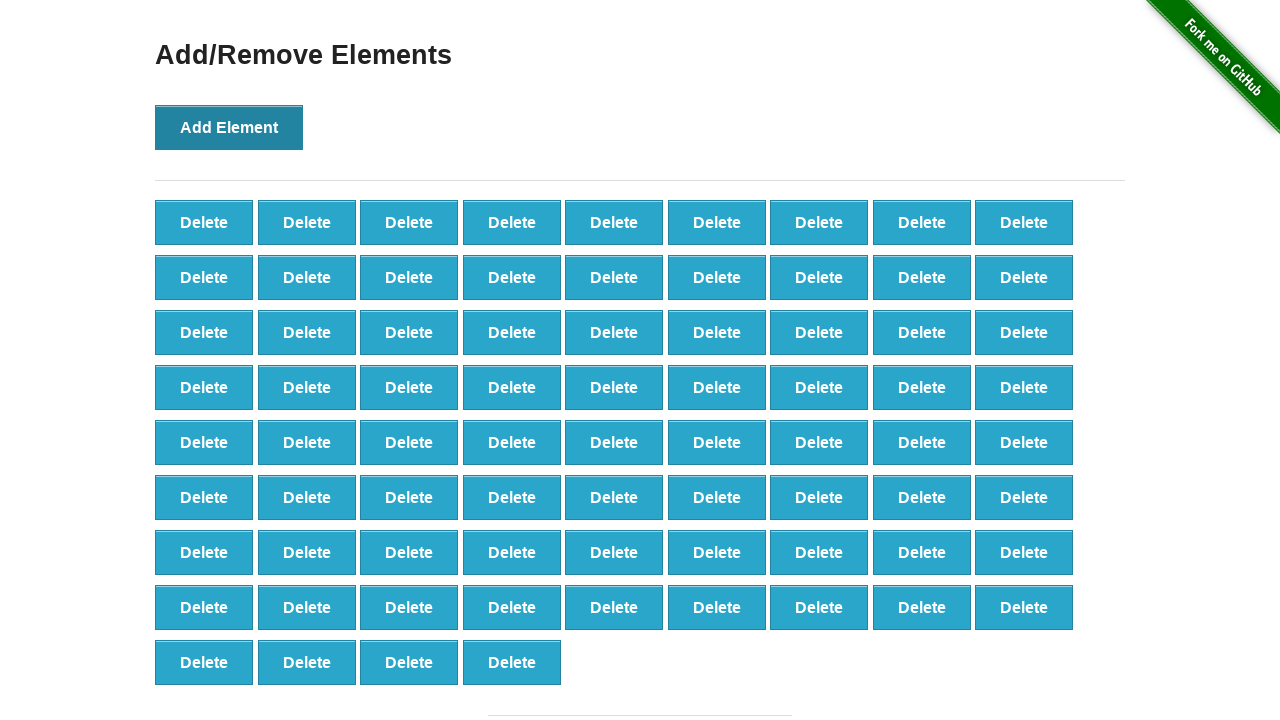

Clicked Add Element button (iteration 77/100) at (229, 127) on button[onclick='addElement()']
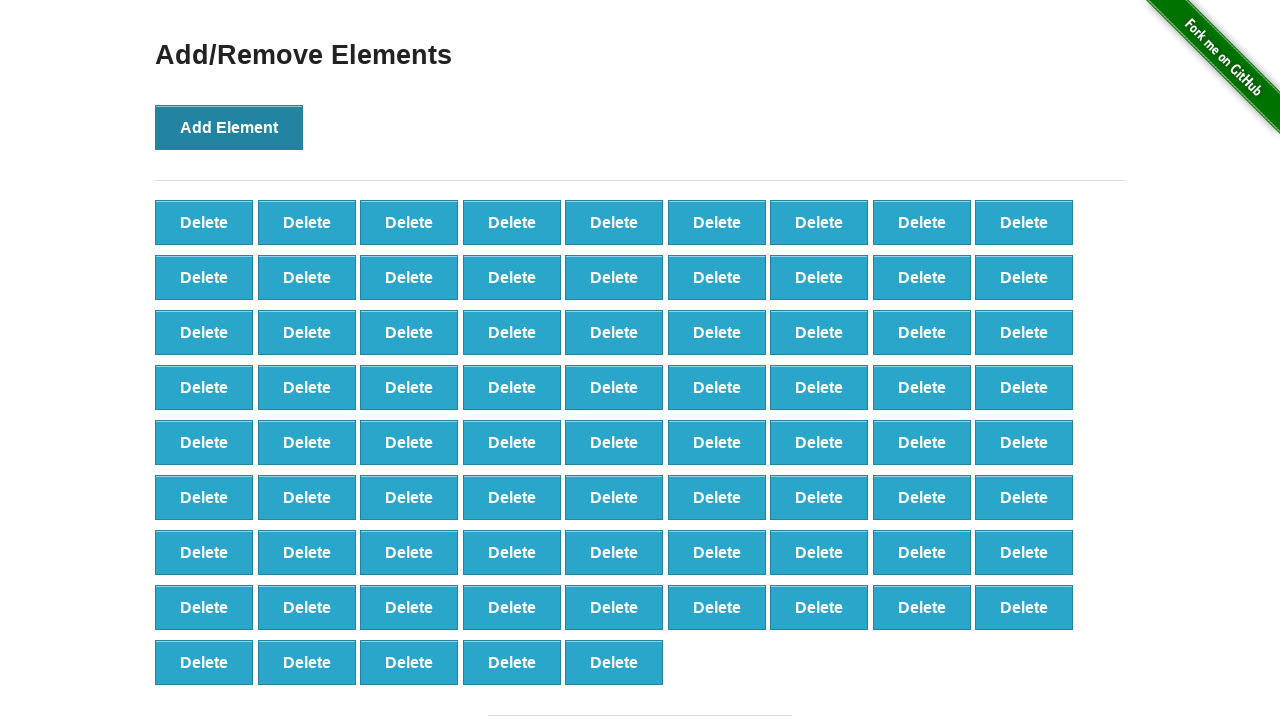

Clicked Add Element button (iteration 78/100) at (229, 127) on button[onclick='addElement()']
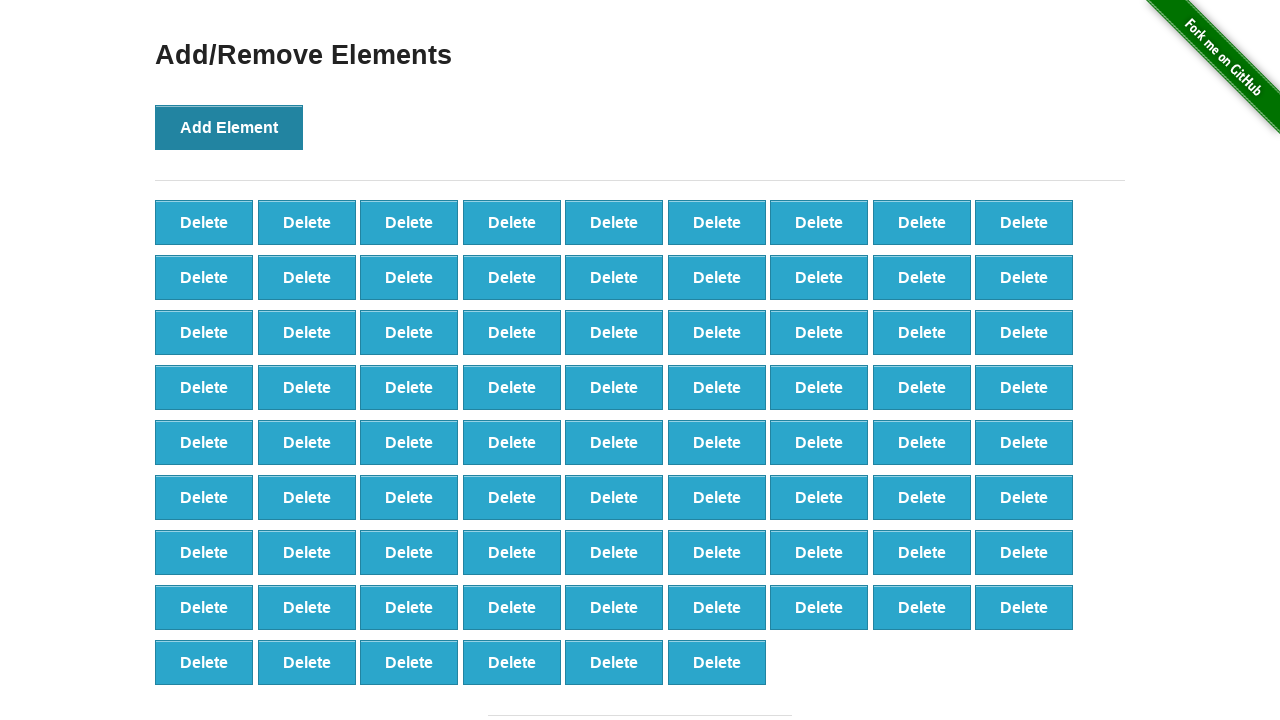

Clicked Add Element button (iteration 79/100) at (229, 127) on button[onclick='addElement()']
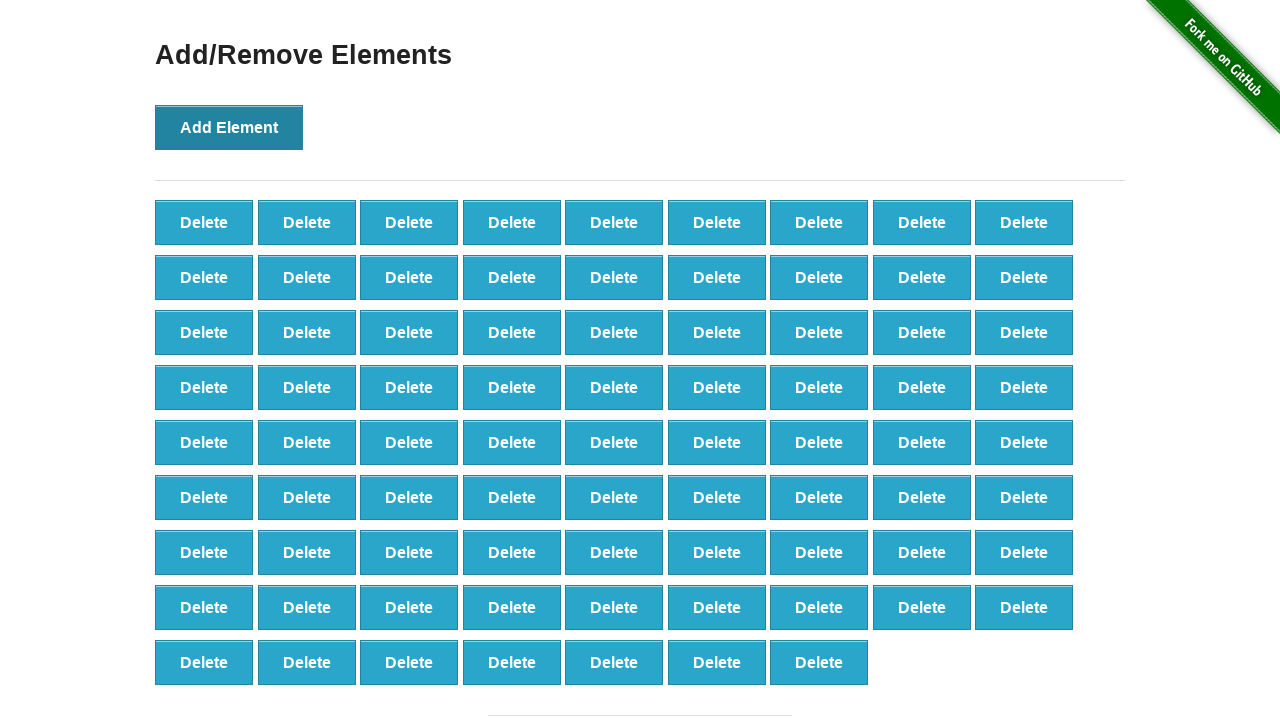

Clicked Add Element button (iteration 80/100) at (229, 127) on button[onclick='addElement()']
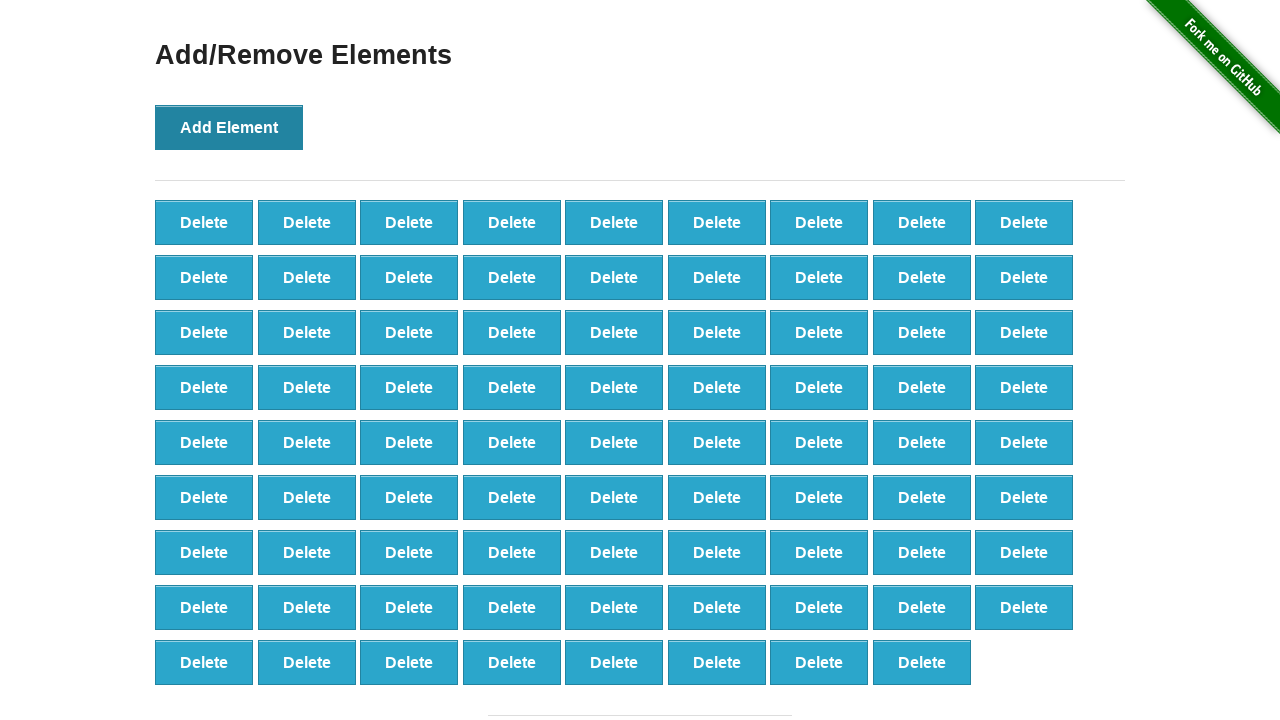

Clicked Add Element button (iteration 81/100) at (229, 127) on button[onclick='addElement()']
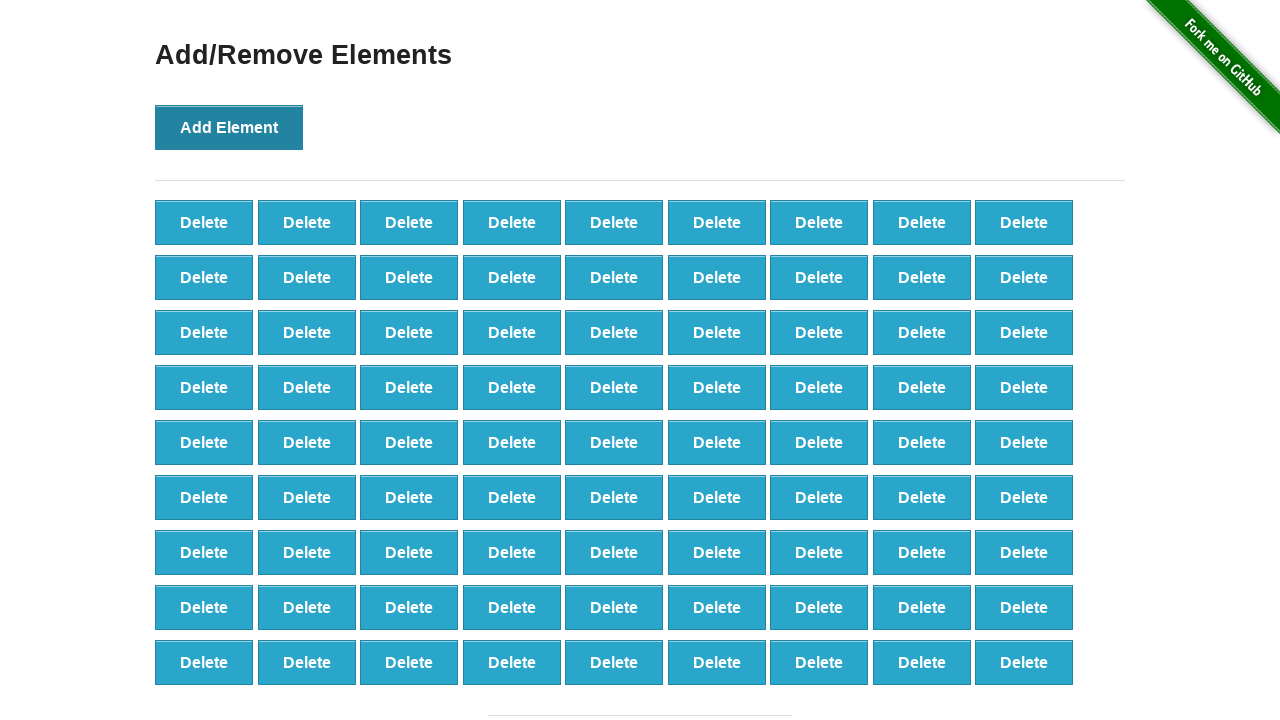

Clicked Add Element button (iteration 82/100) at (229, 127) on button[onclick='addElement()']
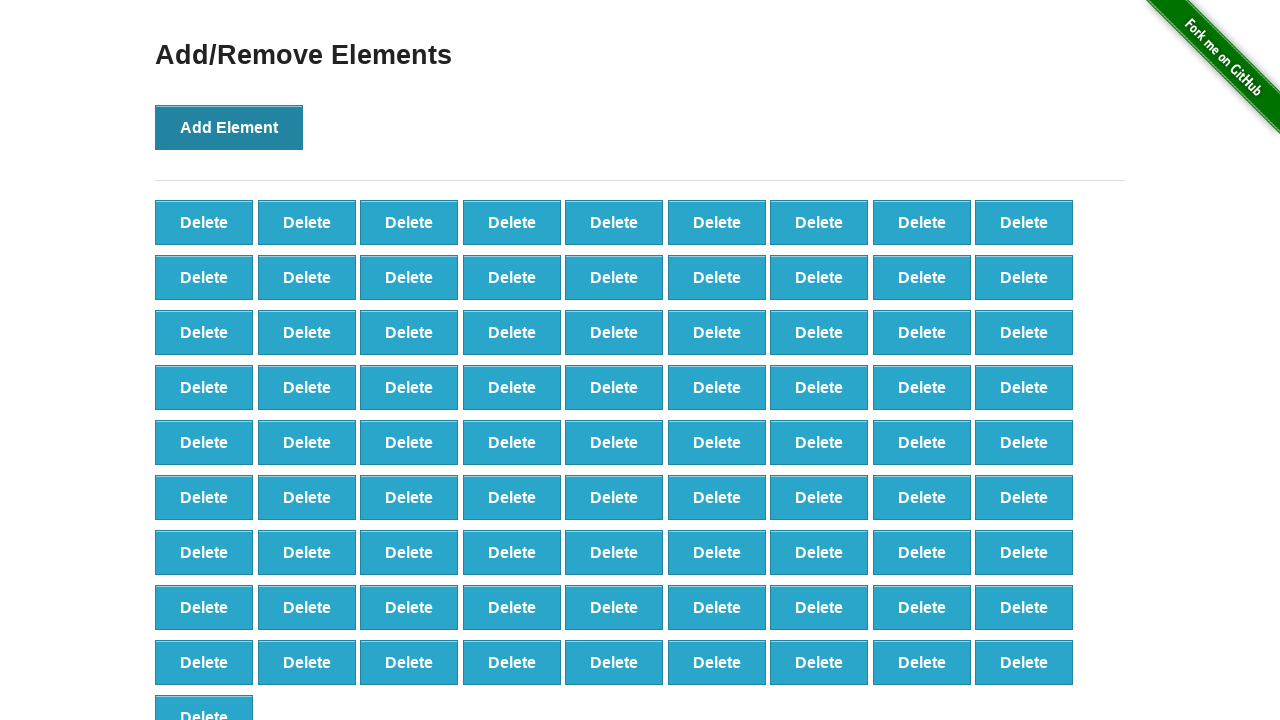

Clicked Add Element button (iteration 83/100) at (229, 127) on button[onclick='addElement()']
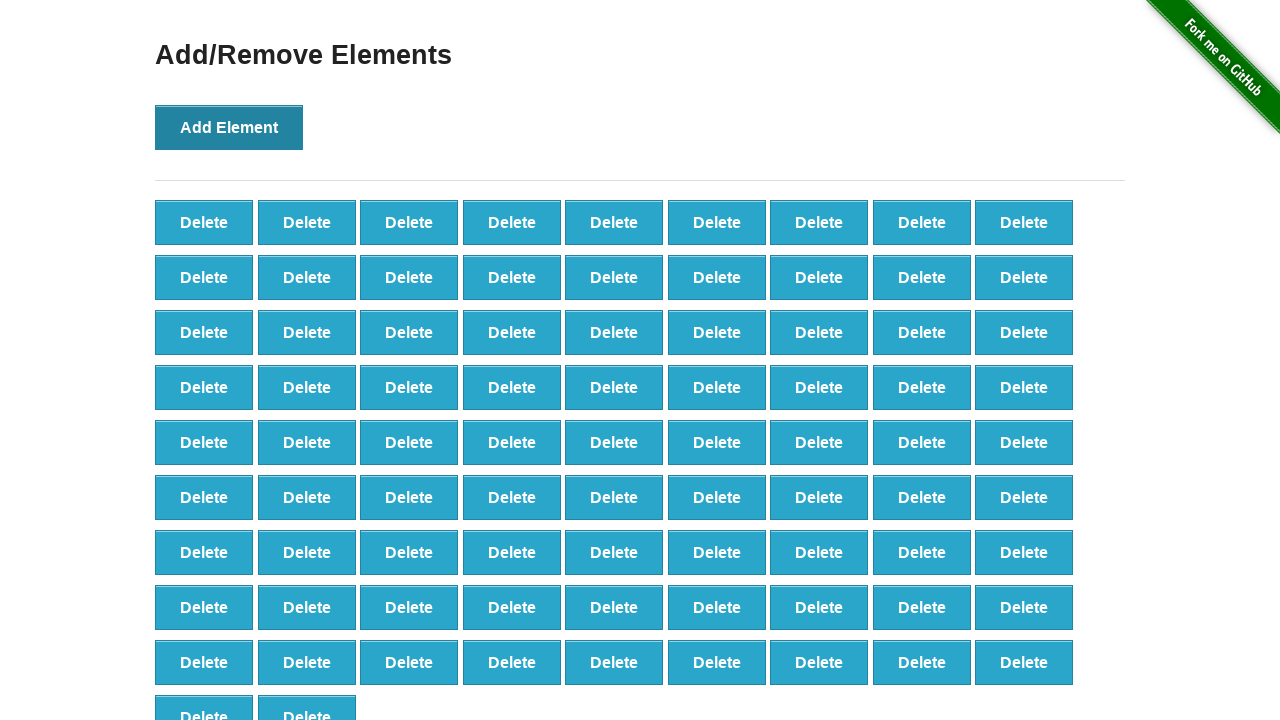

Clicked Add Element button (iteration 84/100) at (229, 127) on button[onclick='addElement()']
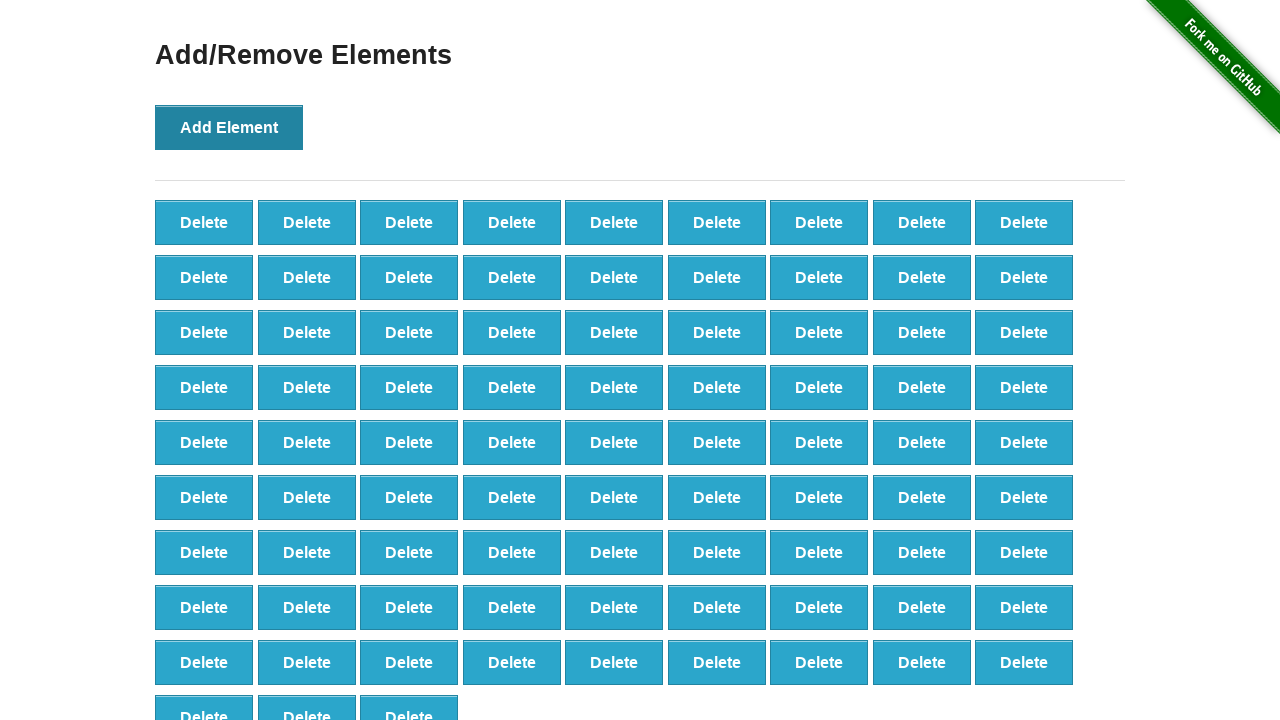

Clicked Add Element button (iteration 85/100) at (229, 127) on button[onclick='addElement()']
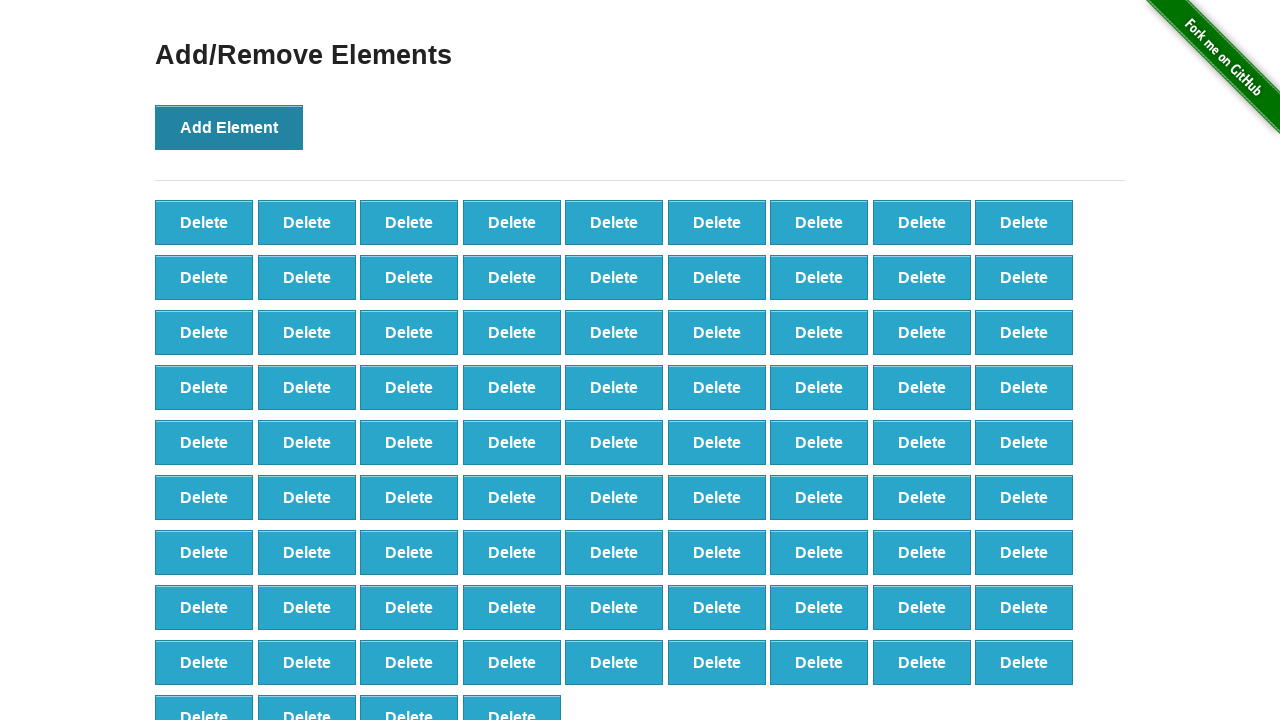

Clicked Add Element button (iteration 86/100) at (229, 127) on button[onclick='addElement()']
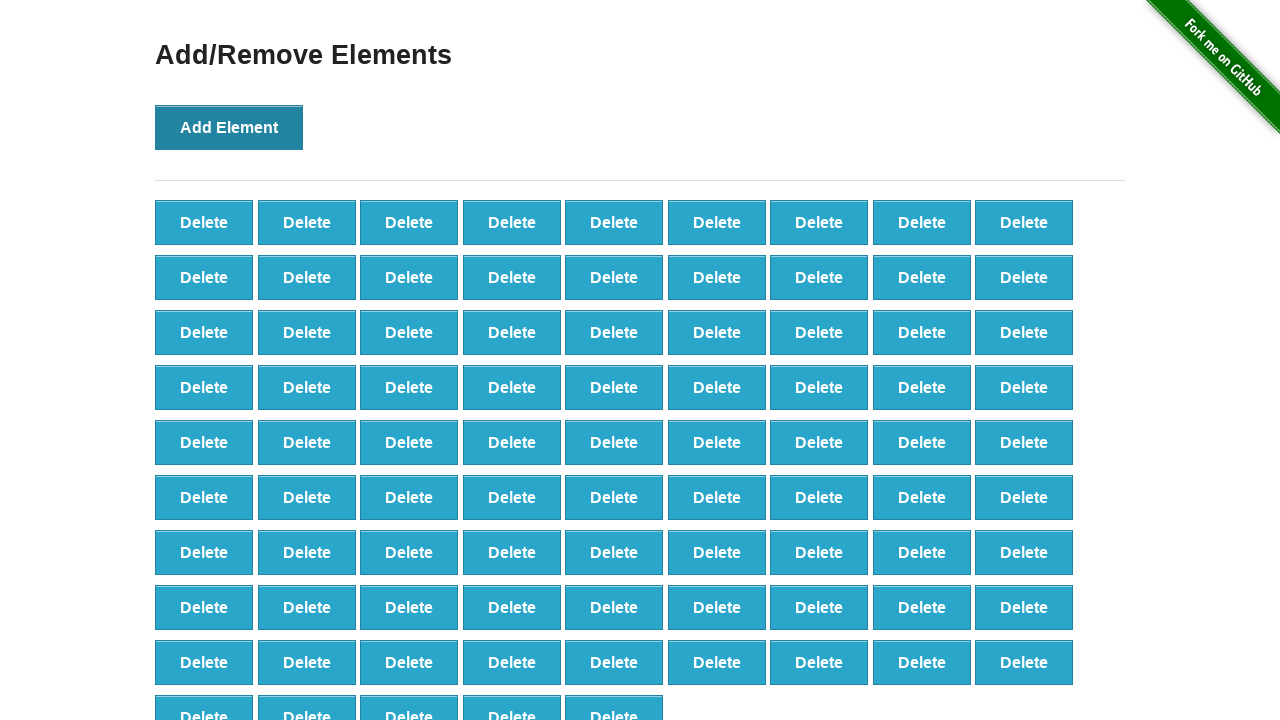

Clicked Add Element button (iteration 87/100) at (229, 127) on button[onclick='addElement()']
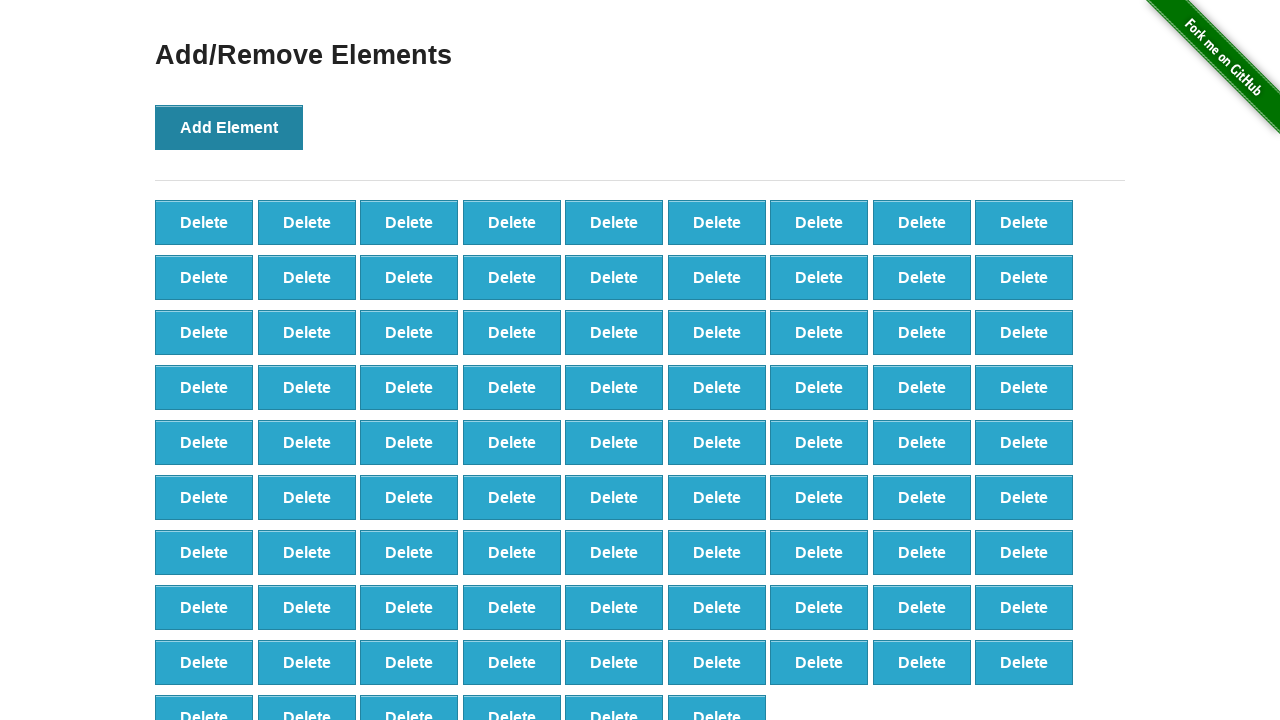

Clicked Add Element button (iteration 88/100) at (229, 127) on button[onclick='addElement()']
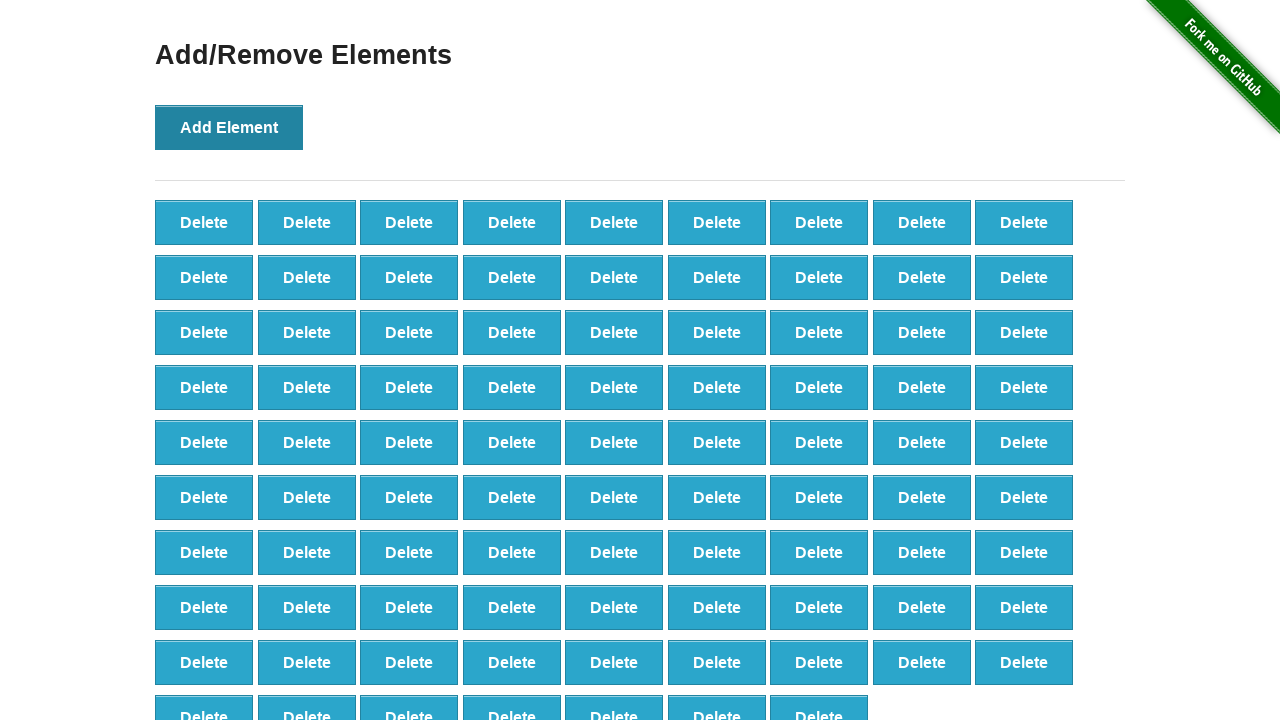

Clicked Add Element button (iteration 89/100) at (229, 127) on button[onclick='addElement()']
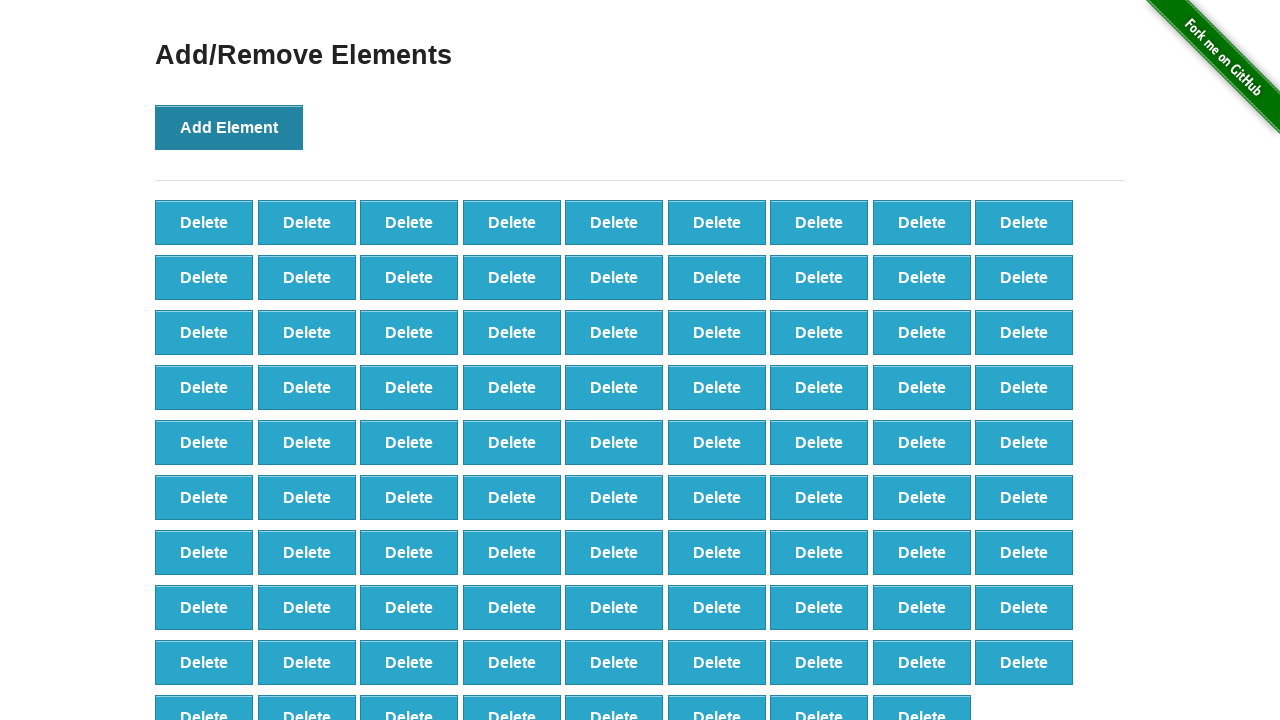

Clicked Add Element button (iteration 90/100) at (229, 127) on button[onclick='addElement()']
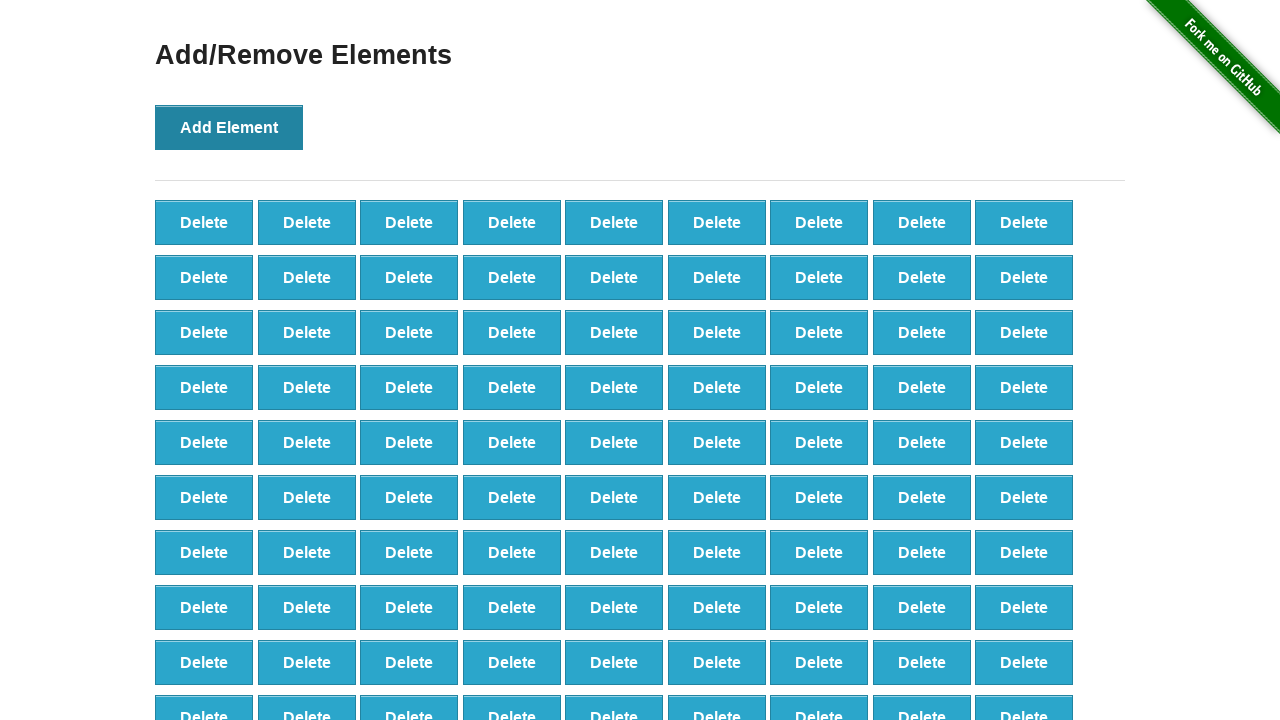

Clicked Add Element button (iteration 91/100) at (229, 127) on button[onclick='addElement()']
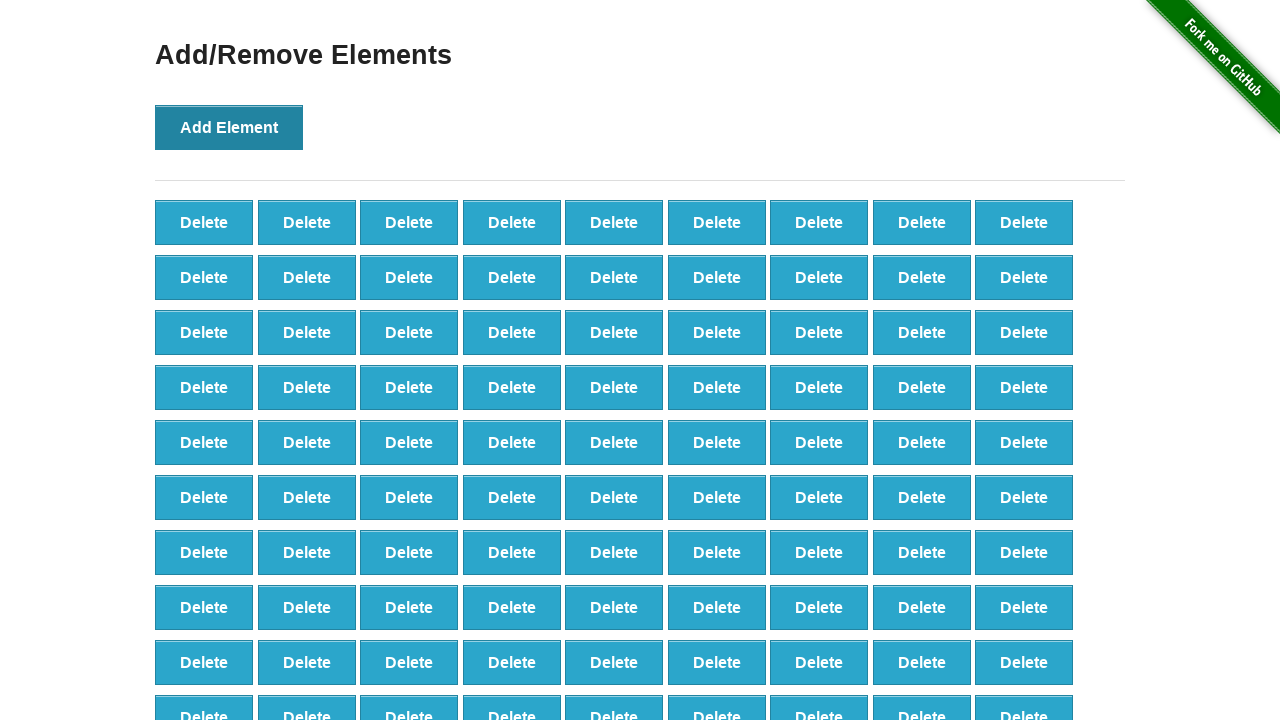

Clicked Add Element button (iteration 92/100) at (229, 127) on button[onclick='addElement()']
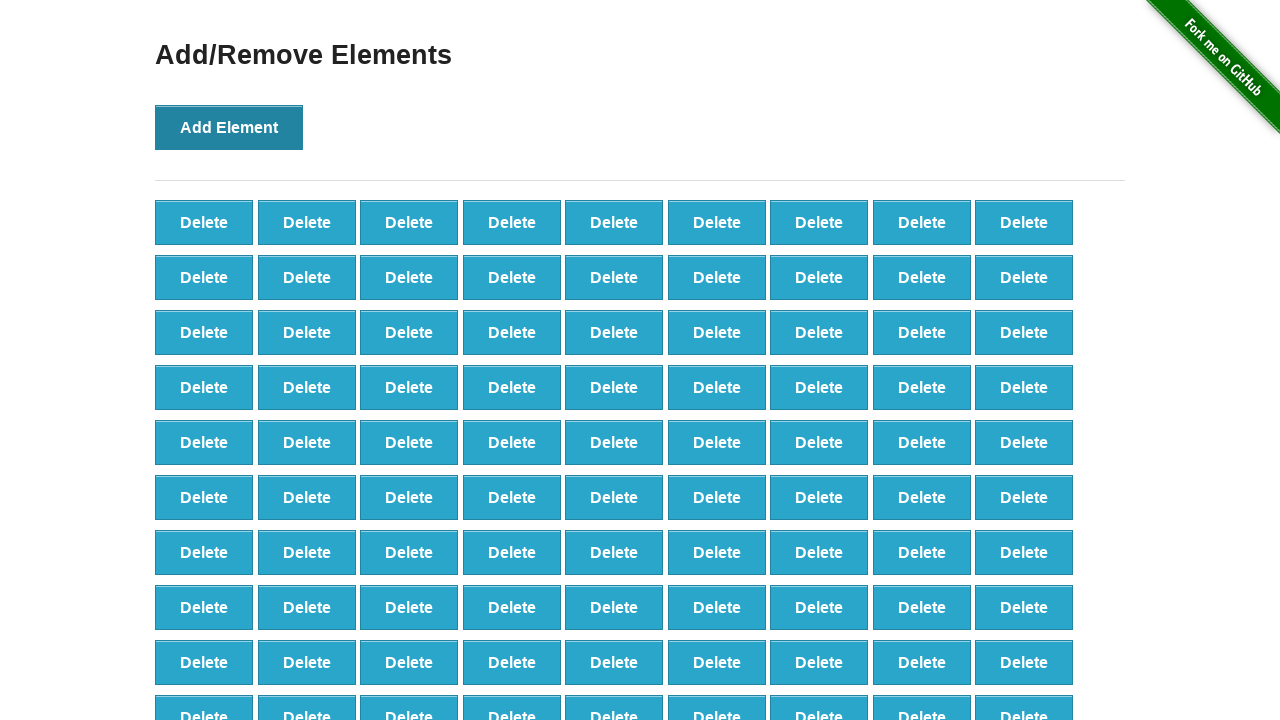

Clicked Add Element button (iteration 93/100) at (229, 127) on button[onclick='addElement()']
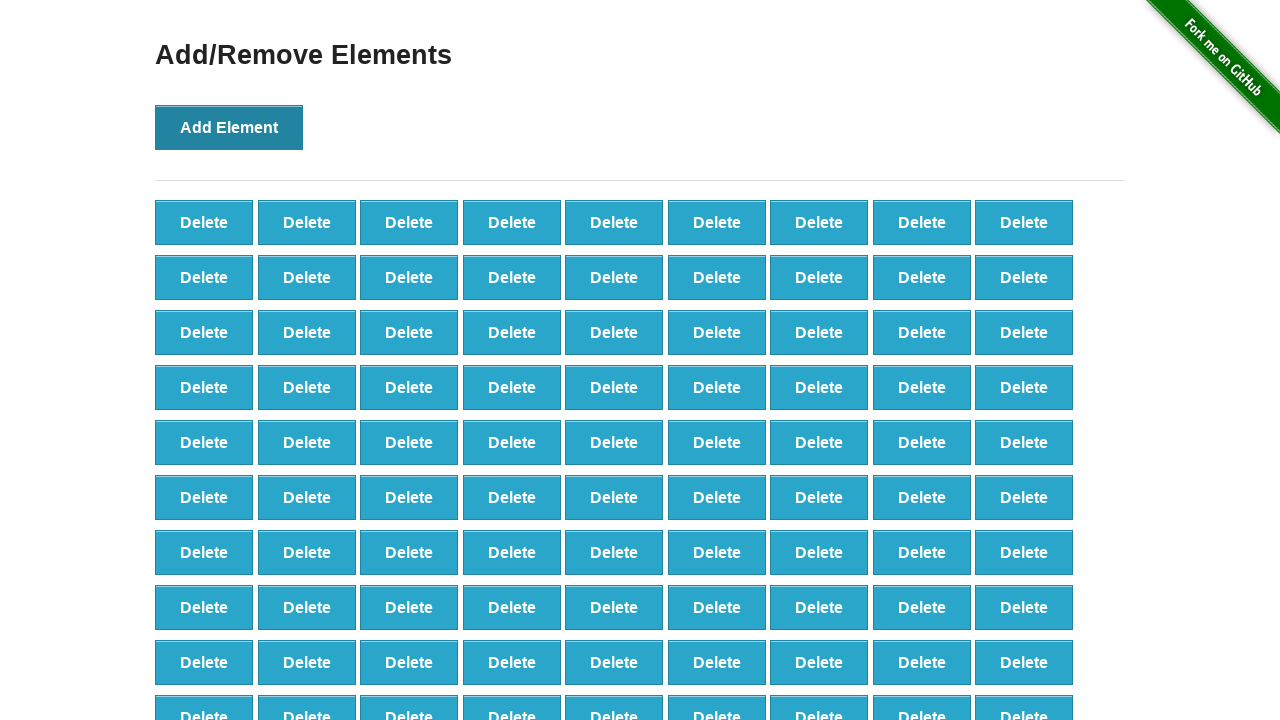

Clicked Add Element button (iteration 94/100) at (229, 127) on button[onclick='addElement()']
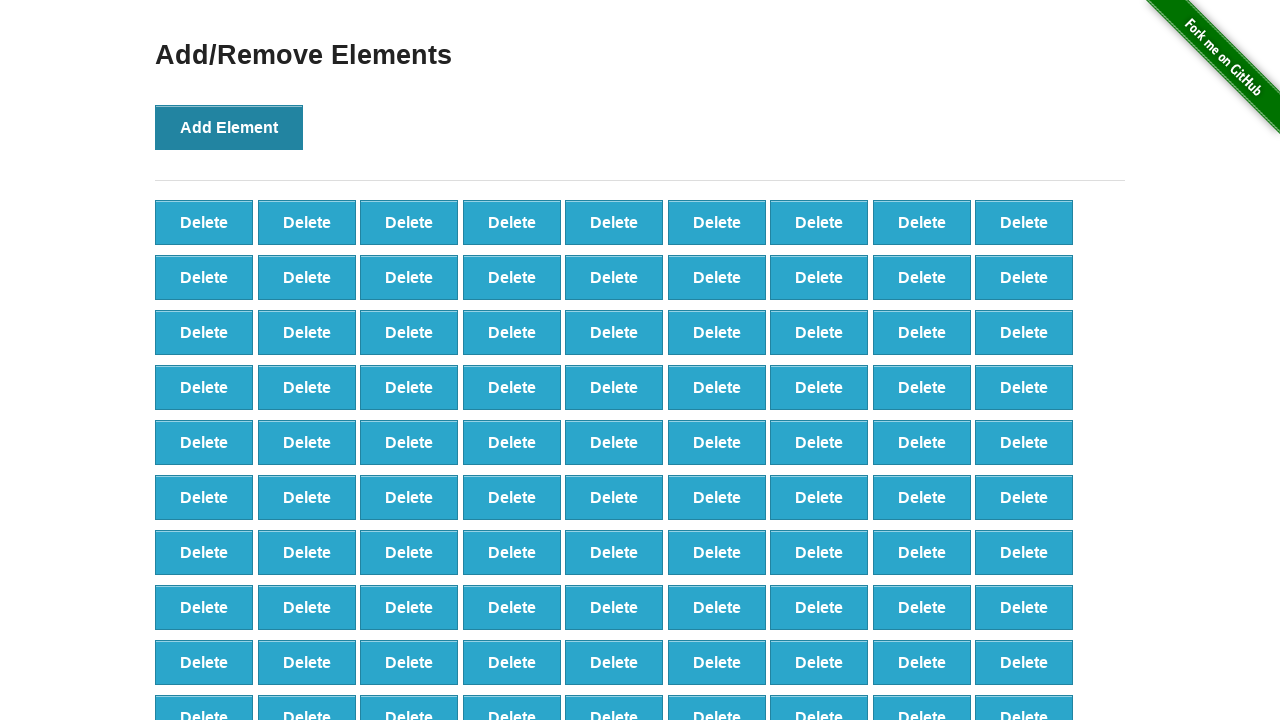

Clicked Add Element button (iteration 95/100) at (229, 127) on button[onclick='addElement()']
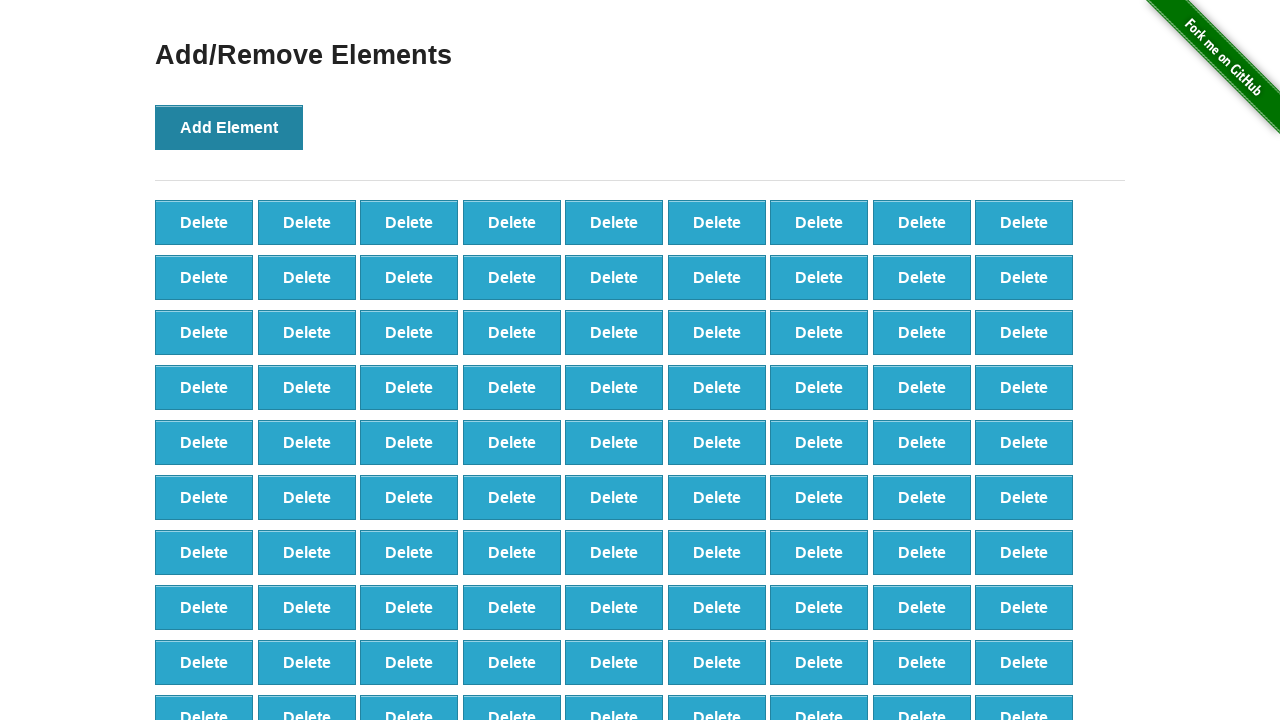

Clicked Add Element button (iteration 96/100) at (229, 127) on button[onclick='addElement()']
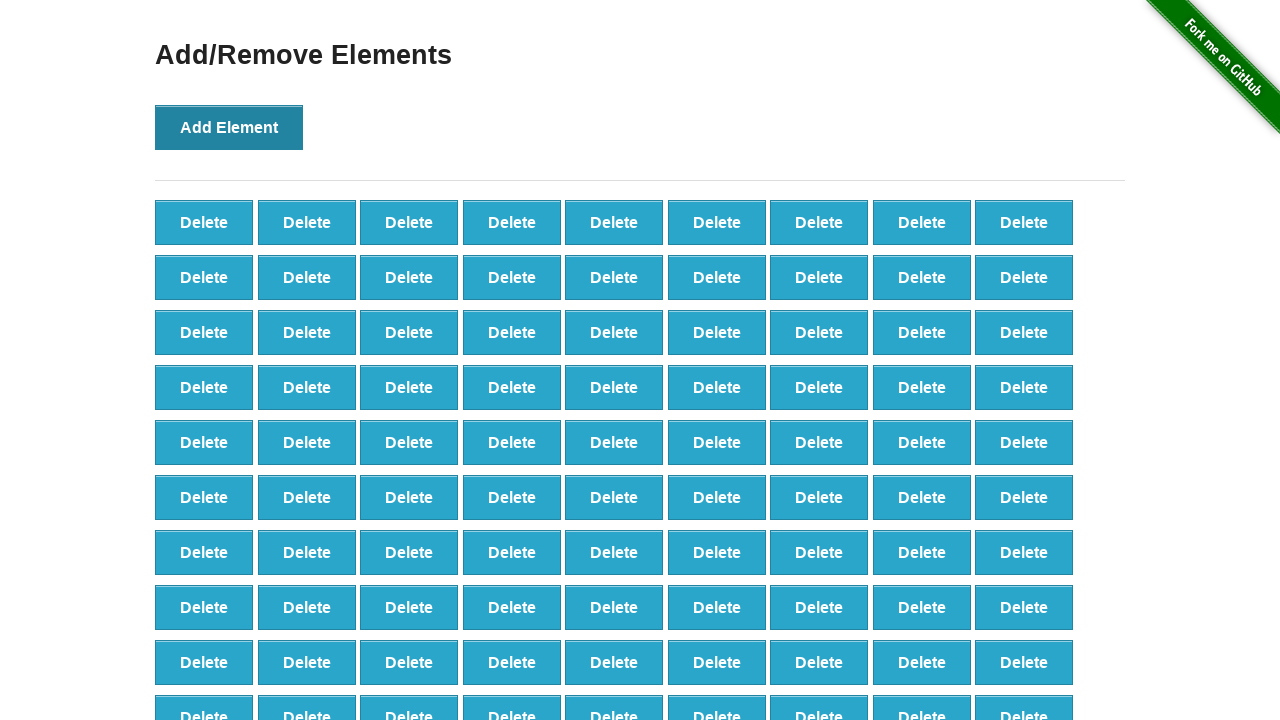

Clicked Add Element button (iteration 97/100) at (229, 127) on button[onclick='addElement()']
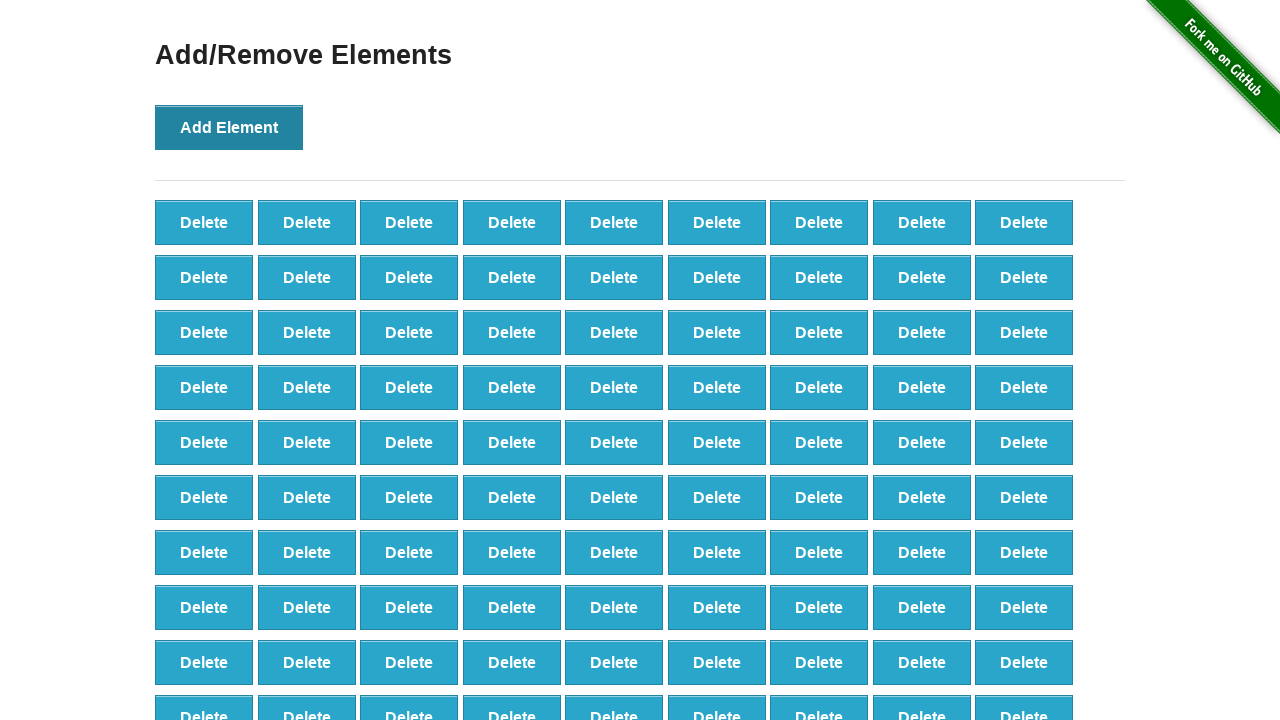

Clicked Add Element button (iteration 98/100) at (229, 127) on button[onclick='addElement()']
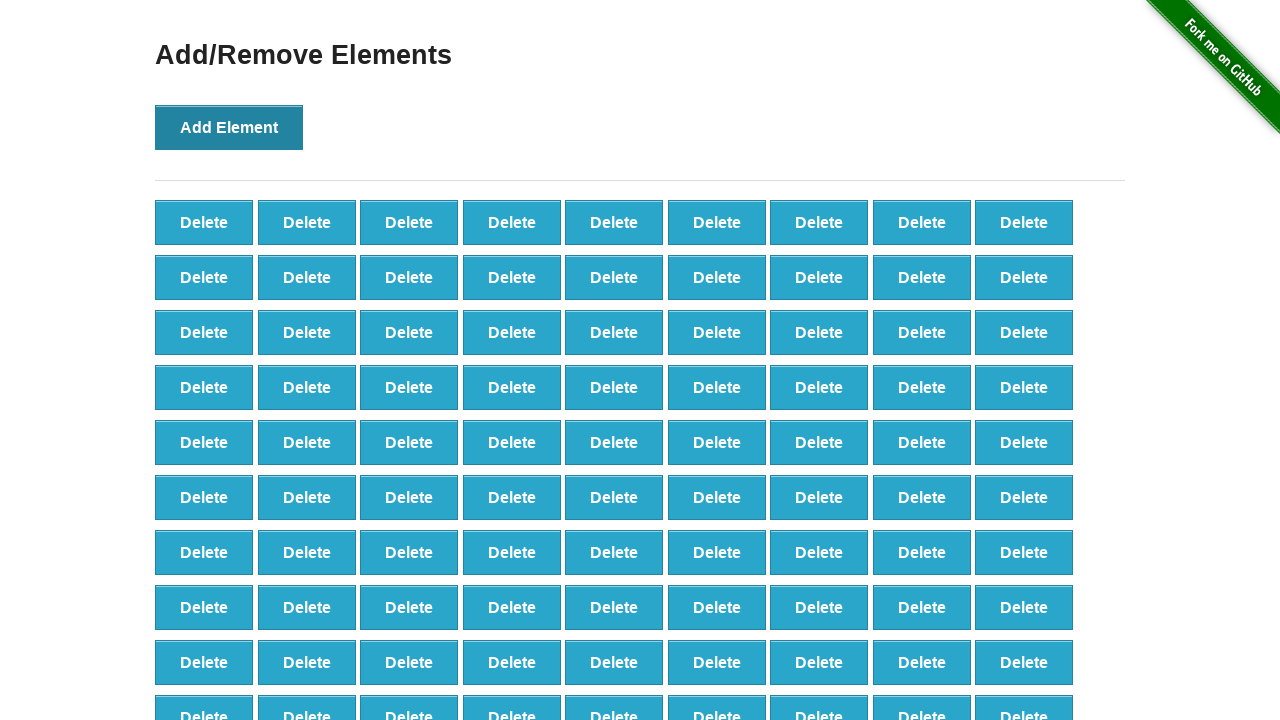

Clicked Add Element button (iteration 99/100) at (229, 127) on button[onclick='addElement()']
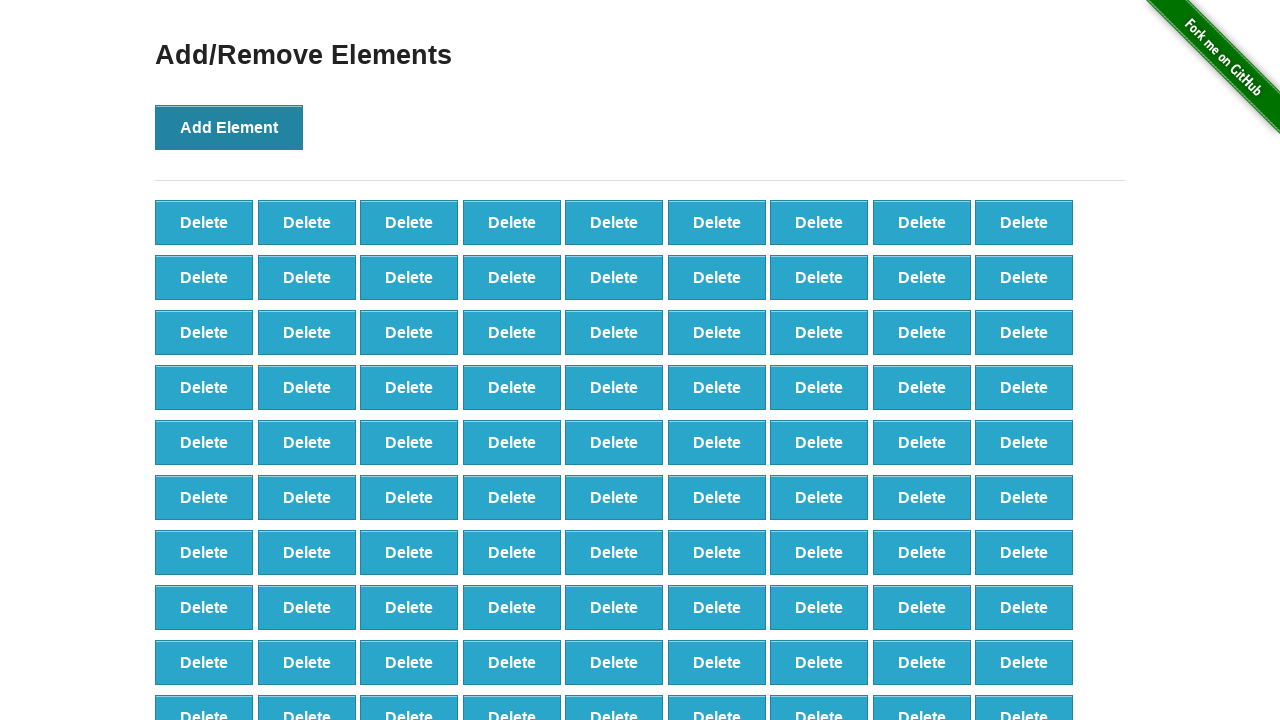

Clicked Add Element button (iteration 100/100) at (229, 127) on button[onclick='addElement()']
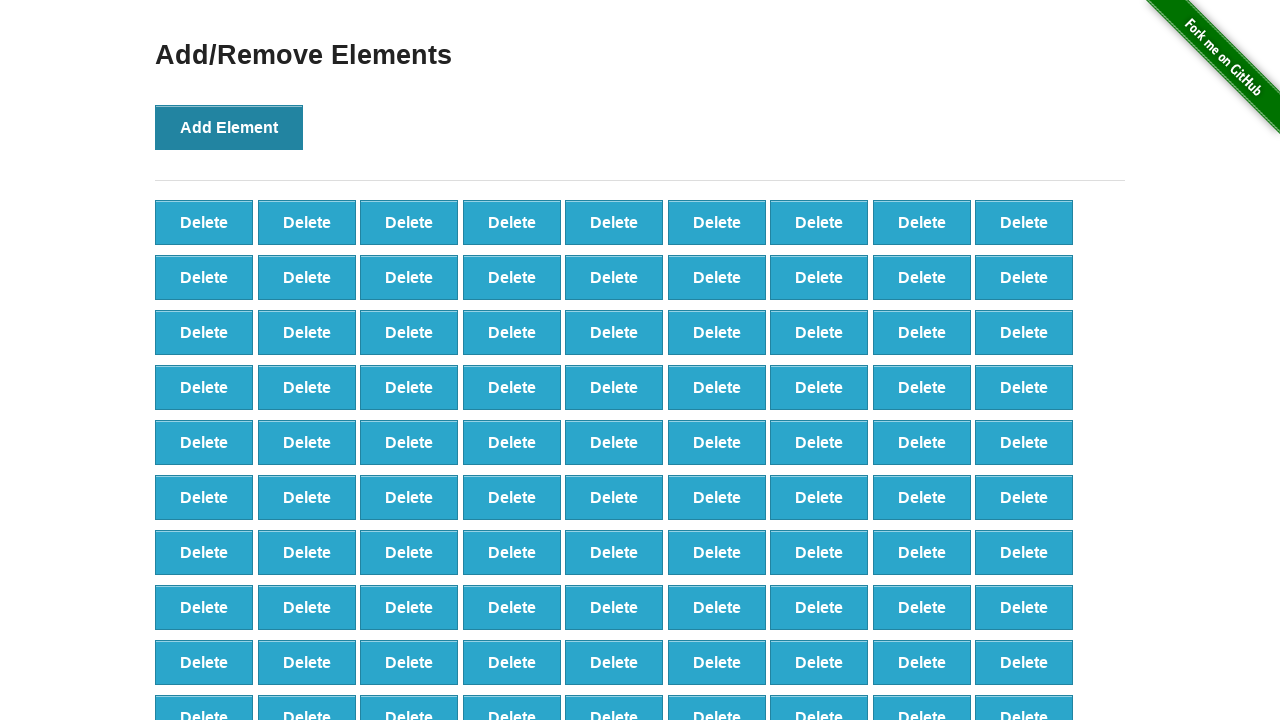

Counted 100 delete buttons after adding 100 elements
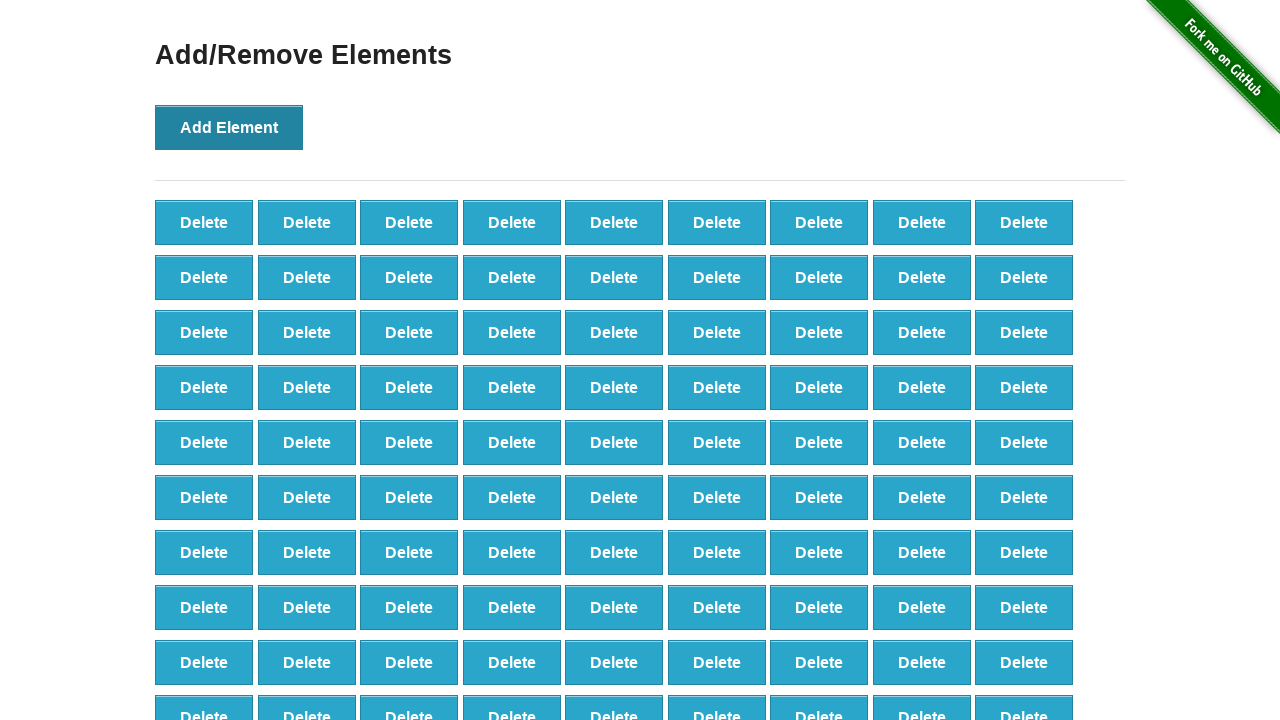

Clicked delete button (iteration 1/40) at (204, 222) on button[onclick='deleteElement()'] >> nth=0
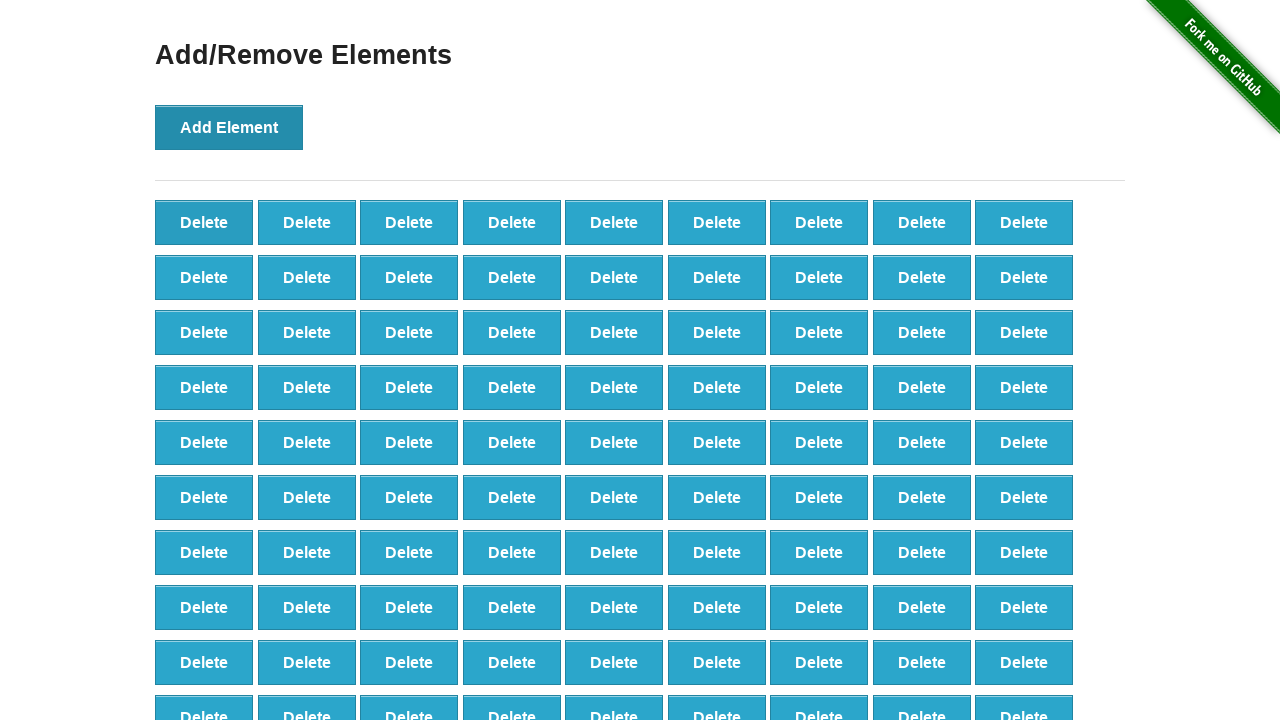

Clicked delete button (iteration 2/40) at (204, 222) on button[onclick='deleteElement()'] >> nth=0
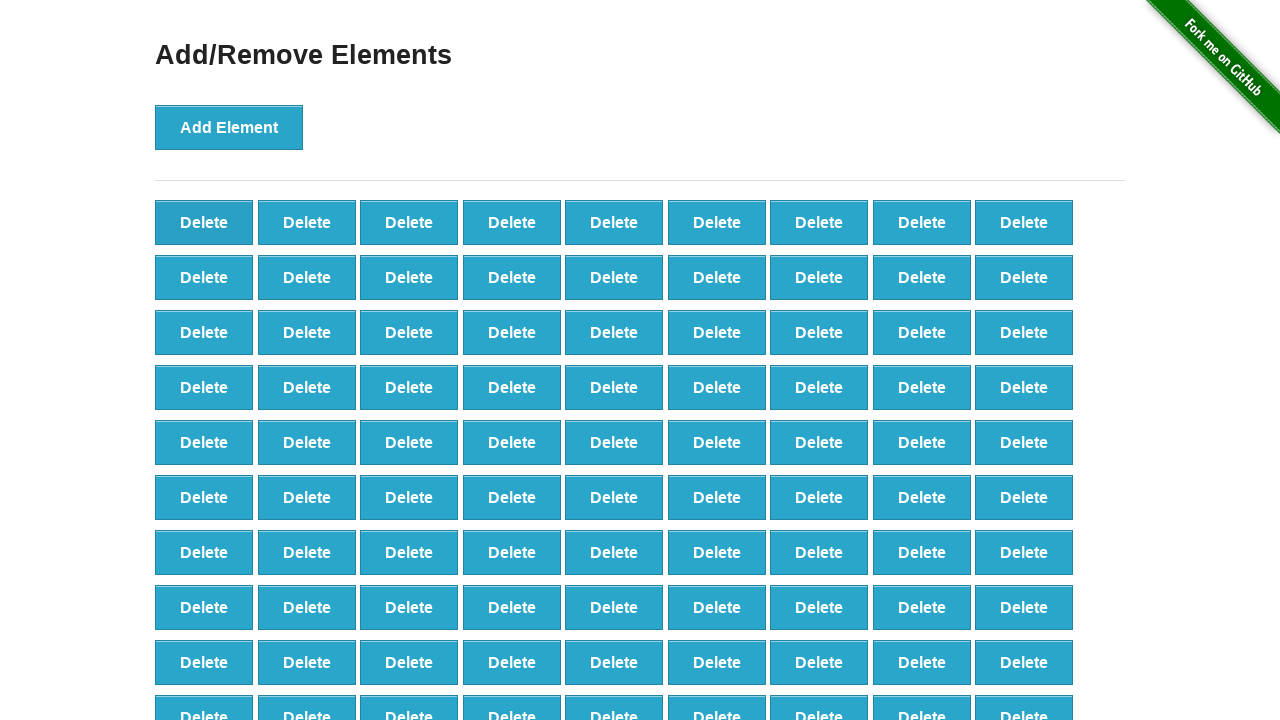

Clicked delete button (iteration 3/40) at (204, 222) on button[onclick='deleteElement()'] >> nth=0
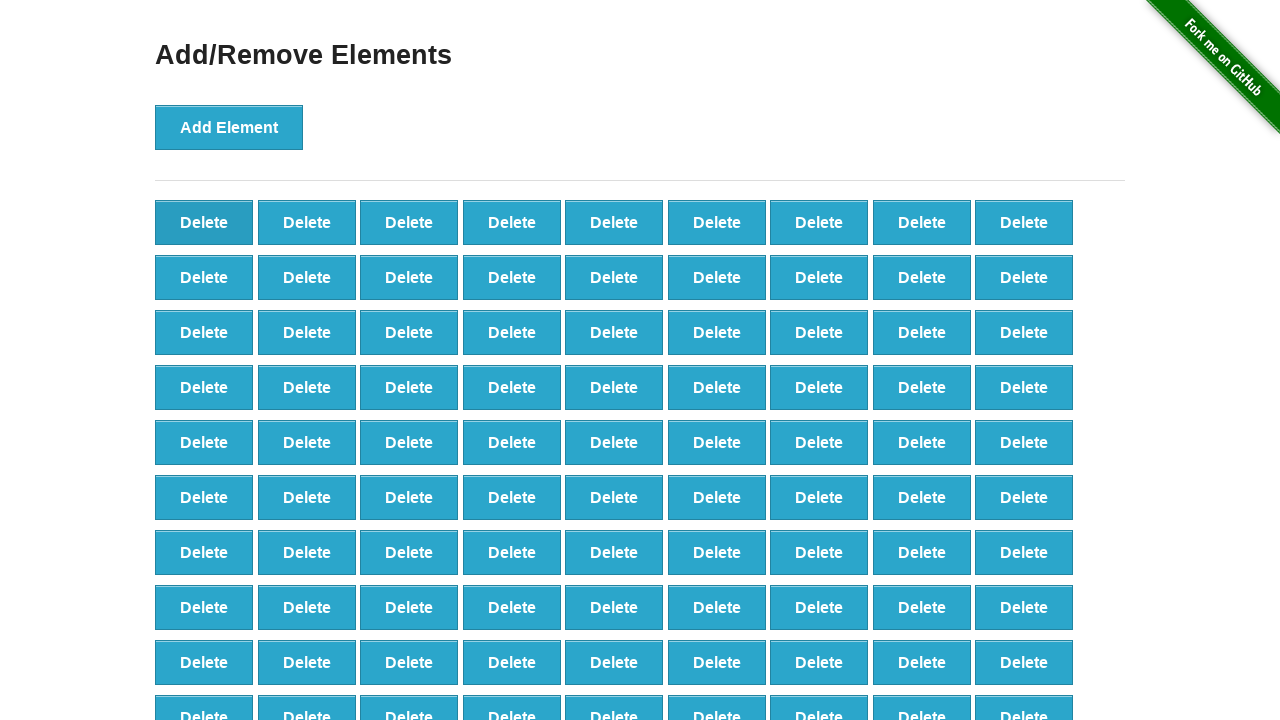

Clicked delete button (iteration 4/40) at (204, 222) on button[onclick='deleteElement()'] >> nth=0
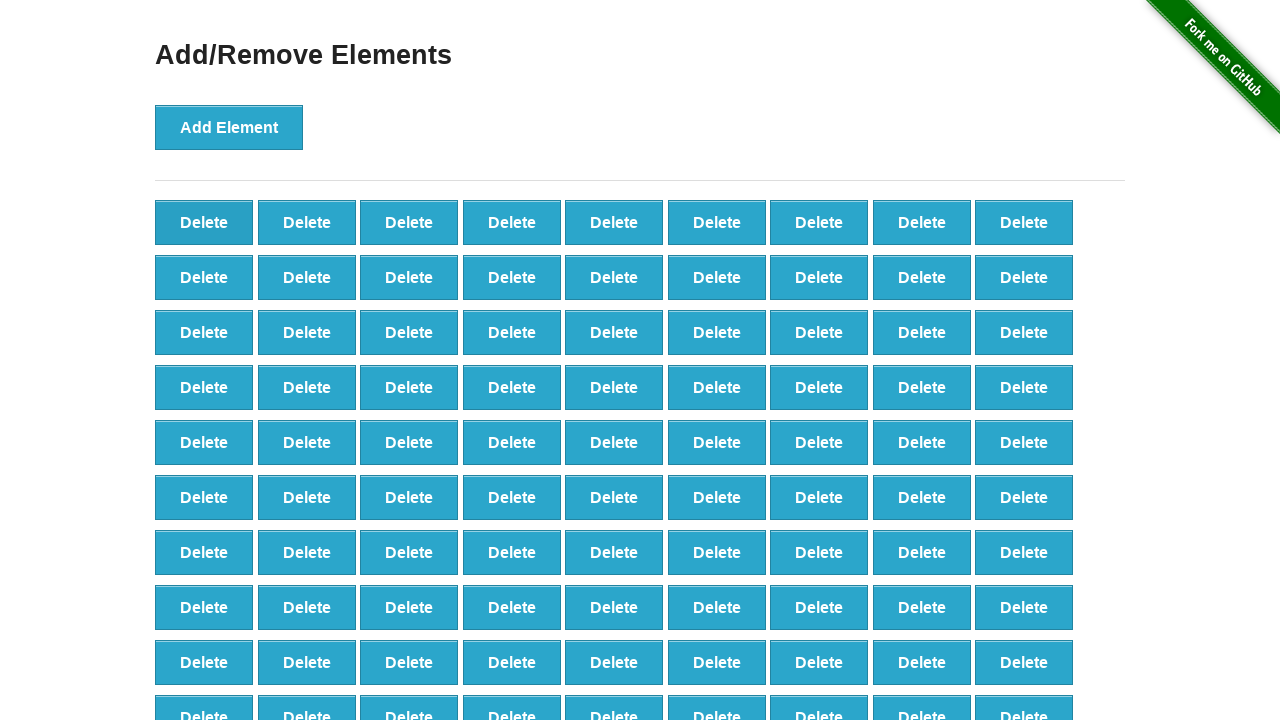

Clicked delete button (iteration 5/40) at (204, 222) on button[onclick='deleteElement()'] >> nth=0
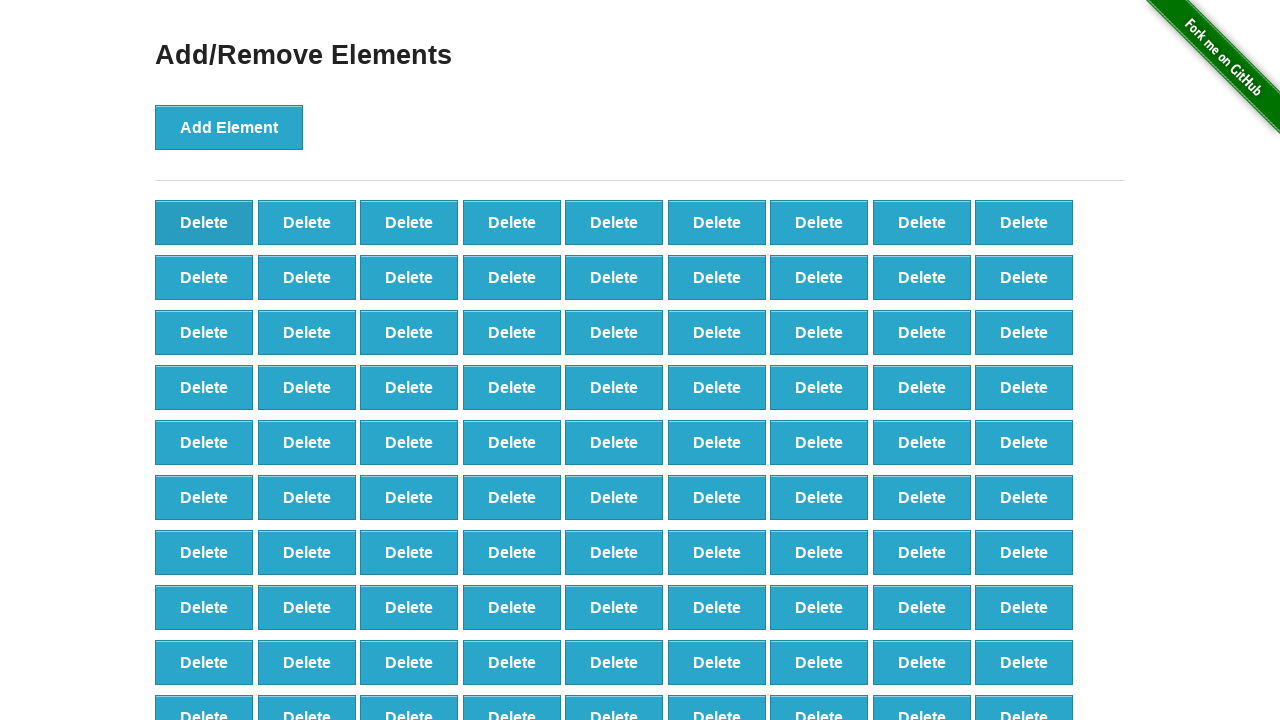

Clicked delete button (iteration 6/40) at (204, 222) on button[onclick='deleteElement()'] >> nth=0
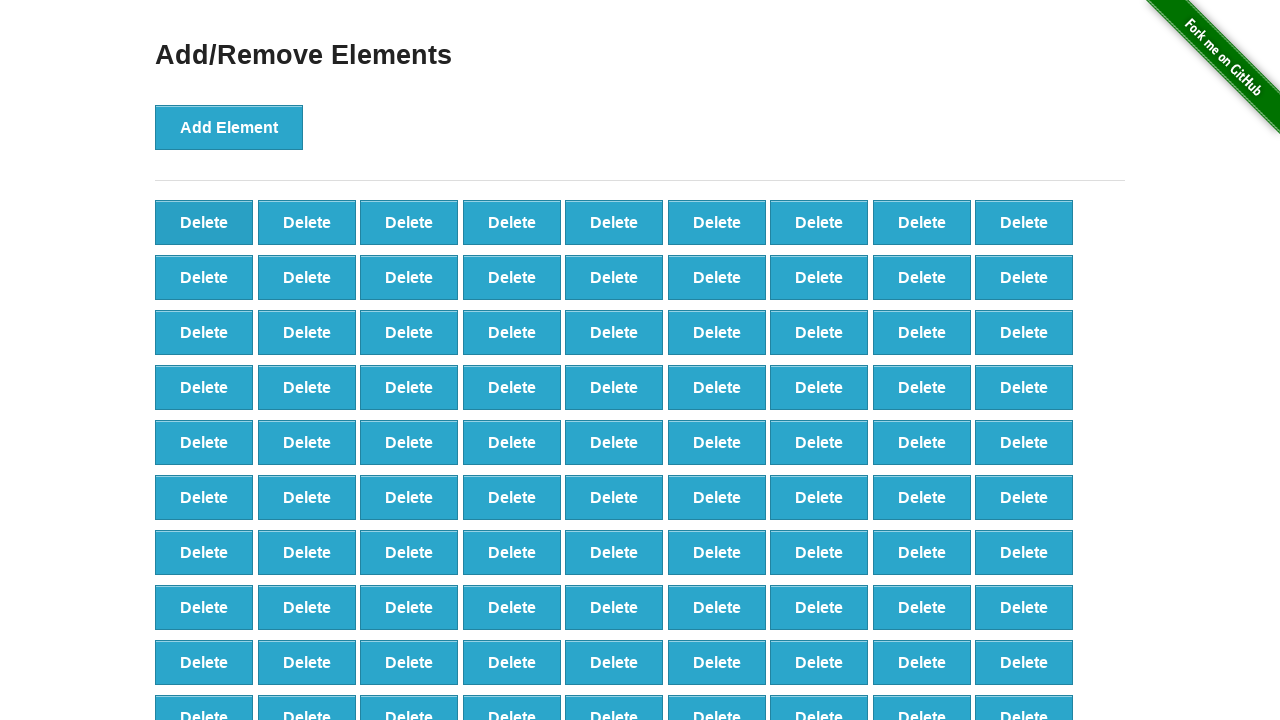

Clicked delete button (iteration 7/40) at (204, 222) on button[onclick='deleteElement()'] >> nth=0
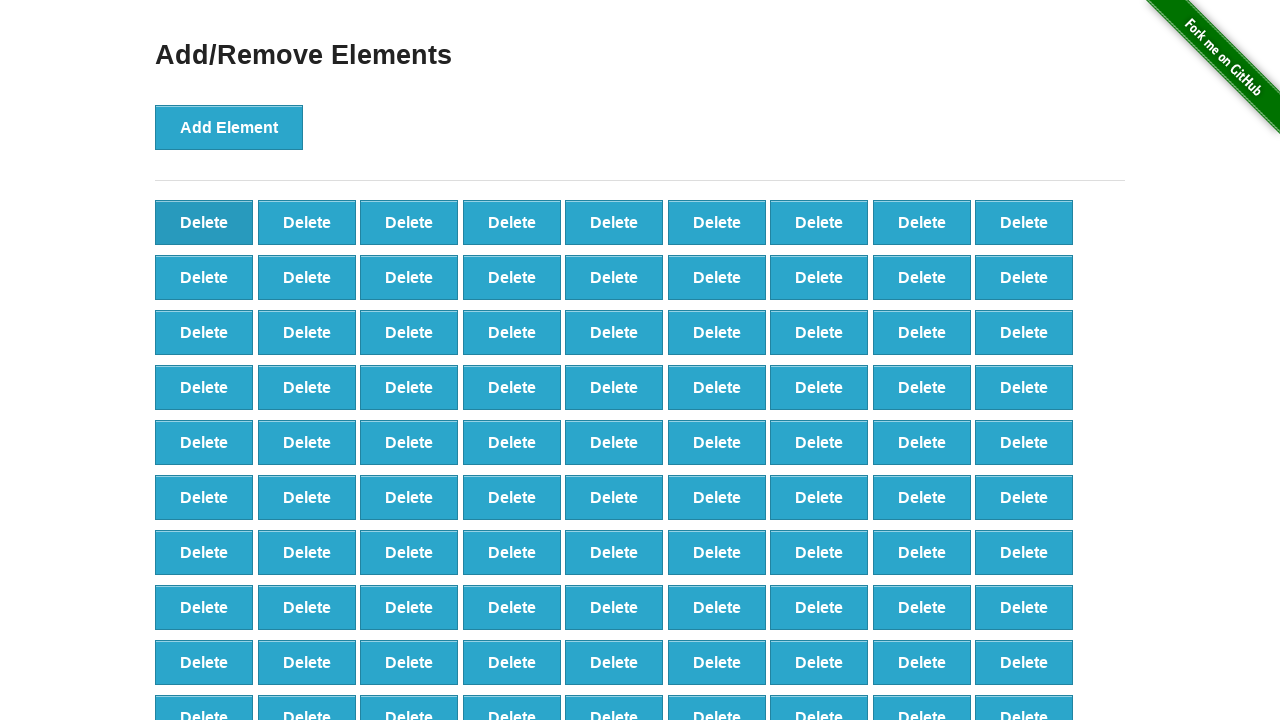

Clicked delete button (iteration 8/40) at (204, 222) on button[onclick='deleteElement()'] >> nth=0
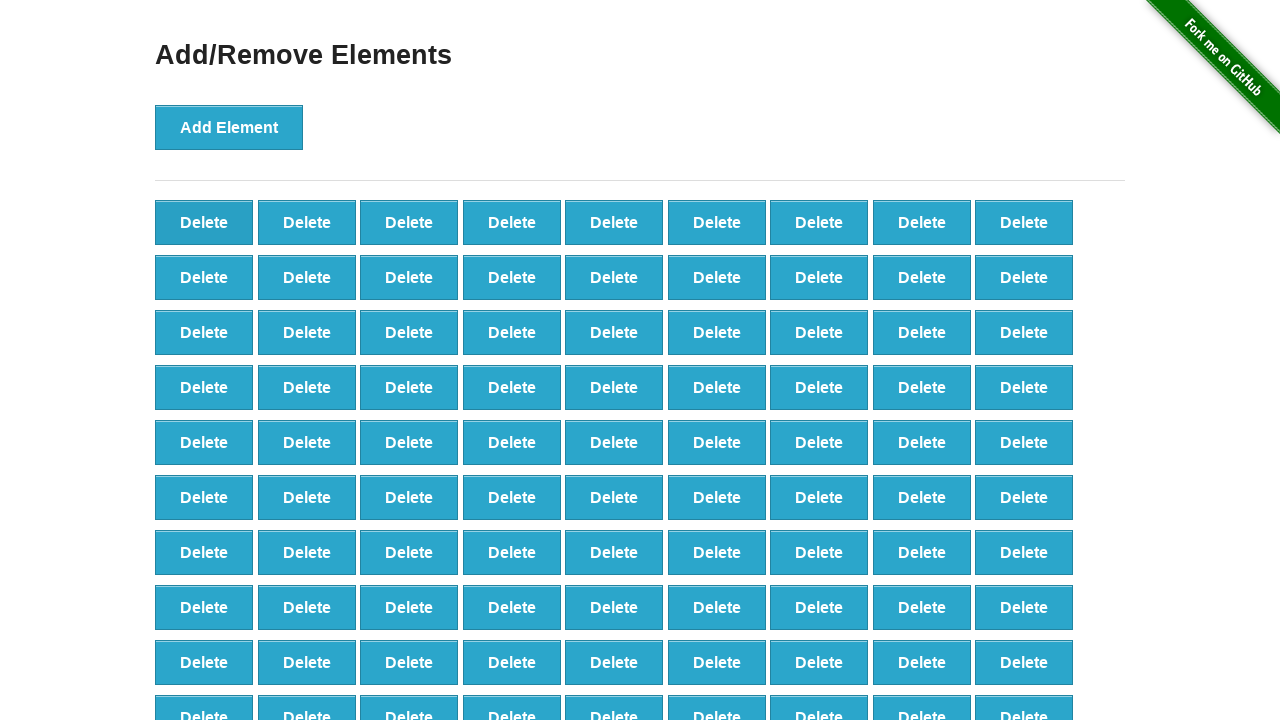

Clicked delete button (iteration 9/40) at (204, 222) on button[onclick='deleteElement()'] >> nth=0
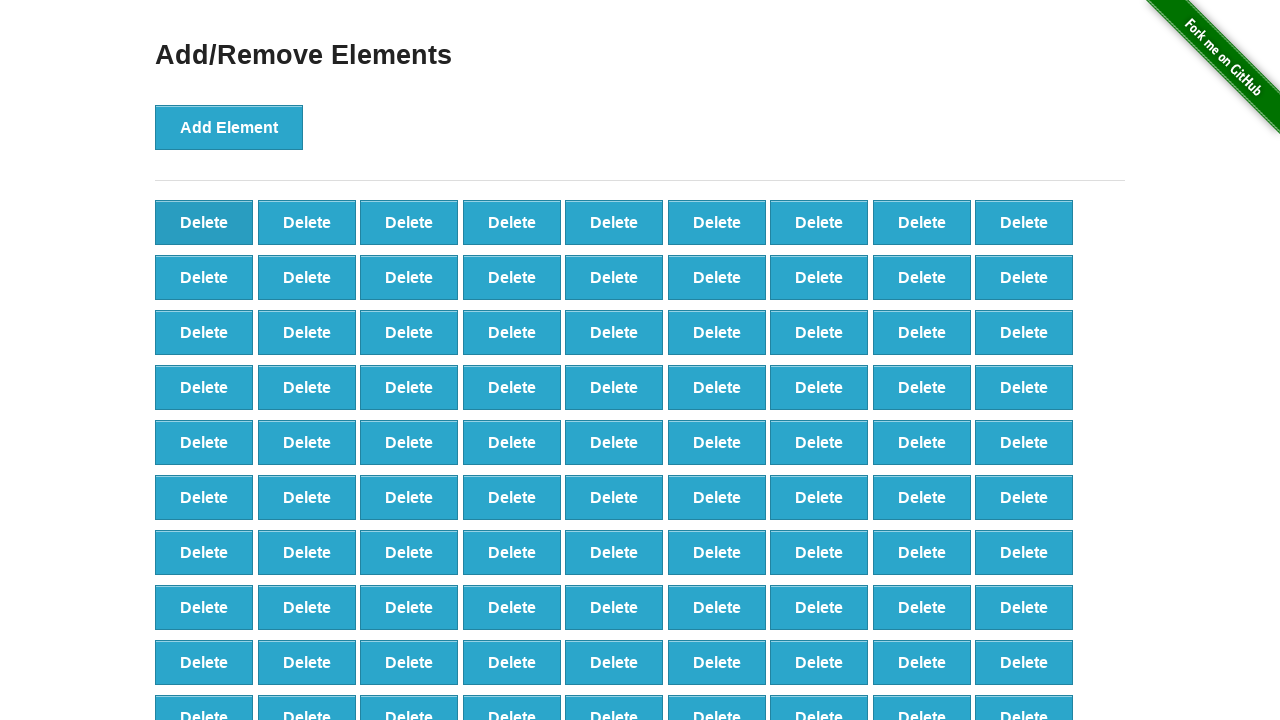

Clicked delete button (iteration 10/40) at (204, 222) on button[onclick='deleteElement()'] >> nth=0
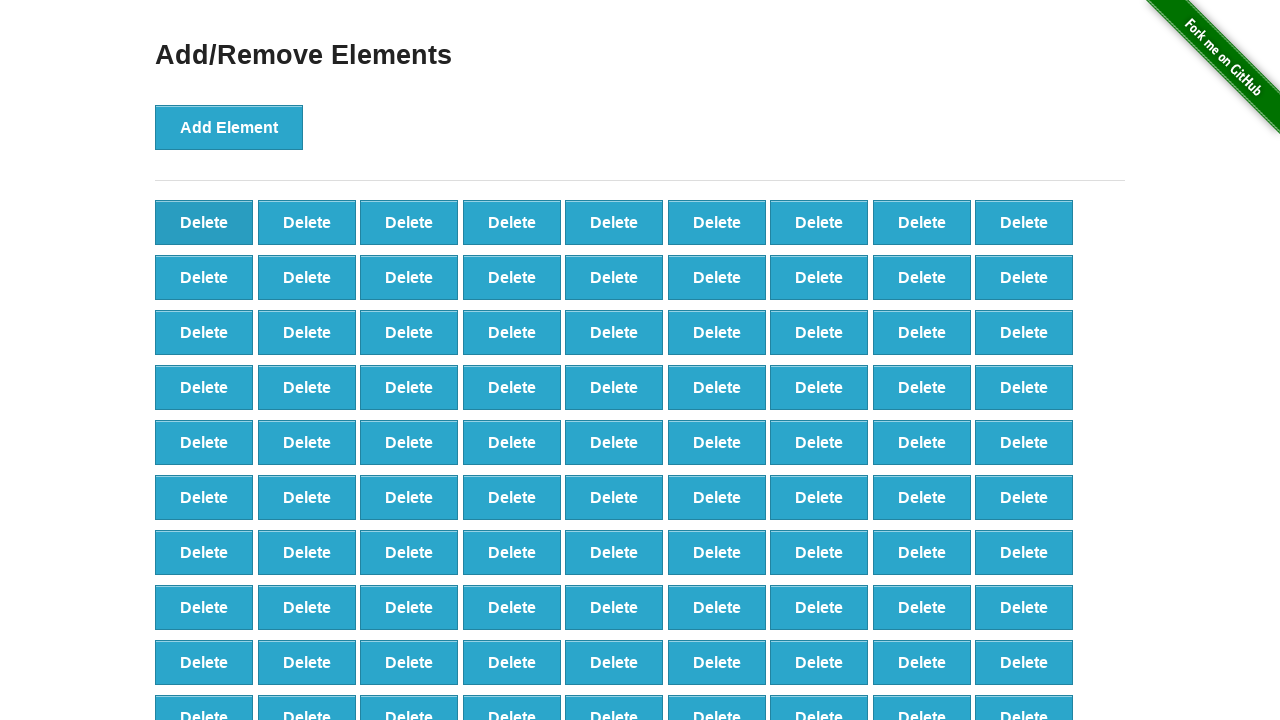

Clicked delete button (iteration 11/40) at (204, 222) on button[onclick='deleteElement()'] >> nth=0
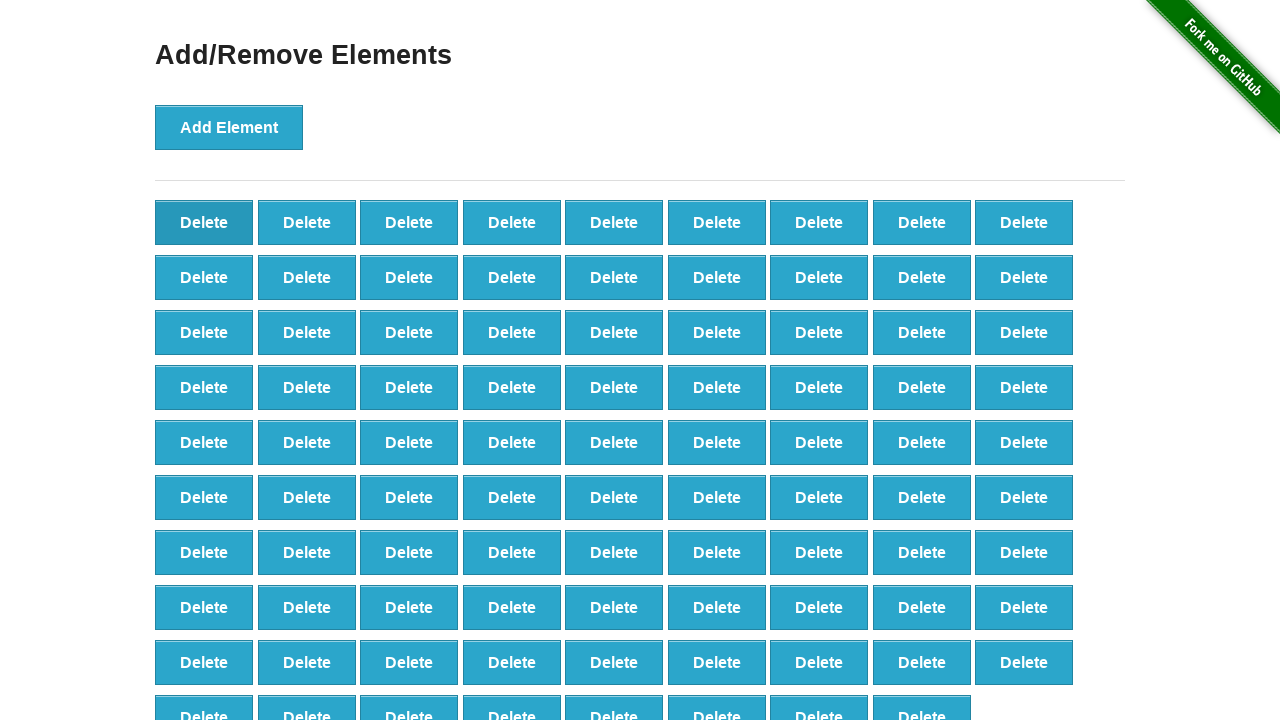

Clicked delete button (iteration 12/40) at (204, 222) on button[onclick='deleteElement()'] >> nth=0
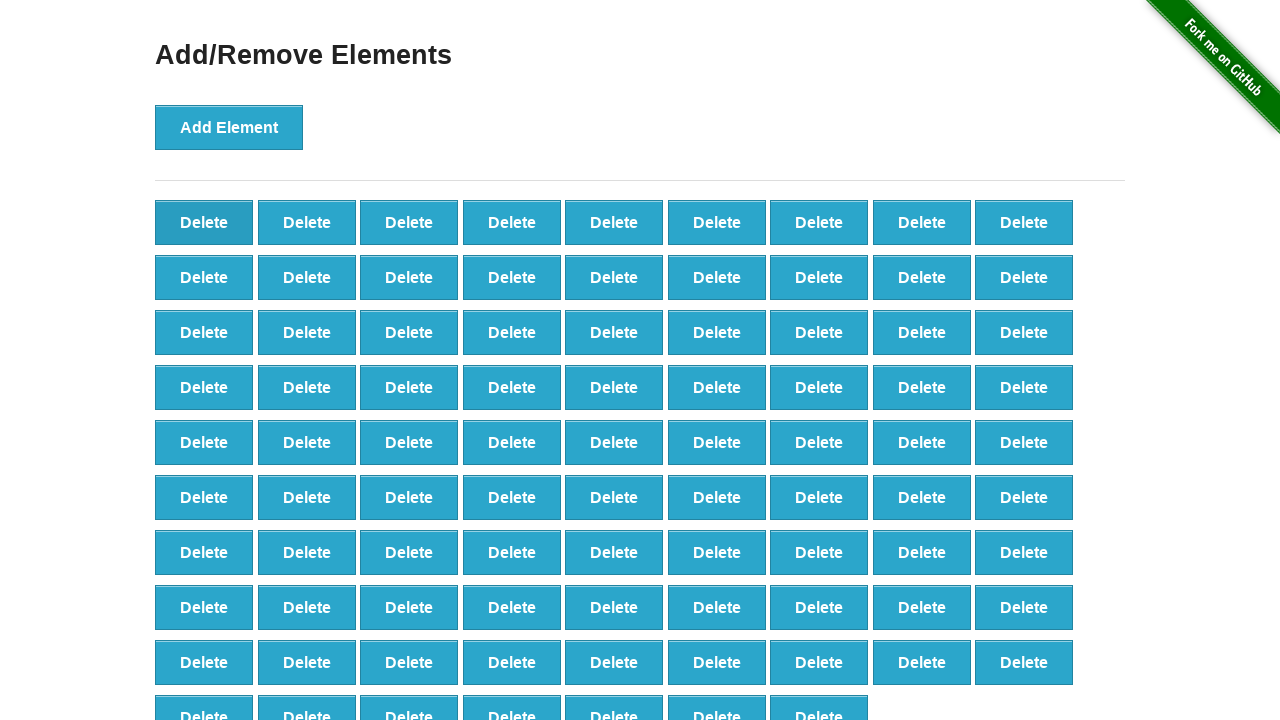

Clicked delete button (iteration 13/40) at (204, 222) on button[onclick='deleteElement()'] >> nth=0
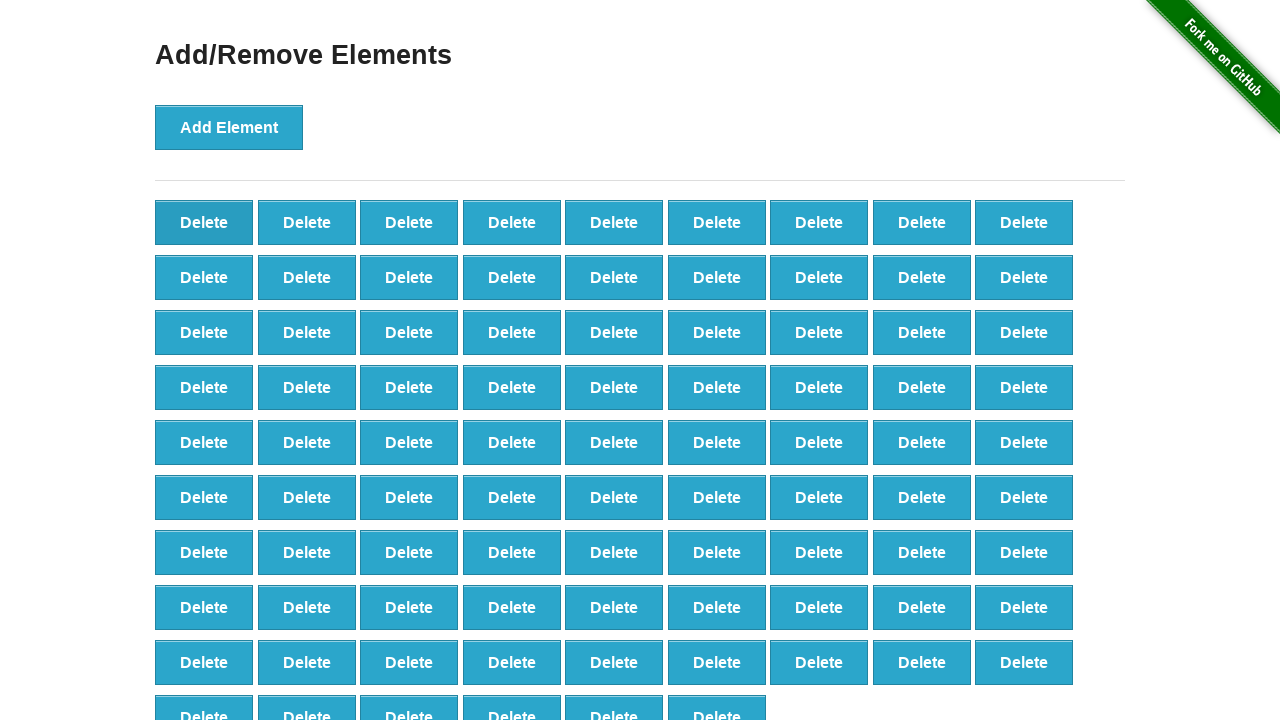

Clicked delete button (iteration 14/40) at (204, 222) on button[onclick='deleteElement()'] >> nth=0
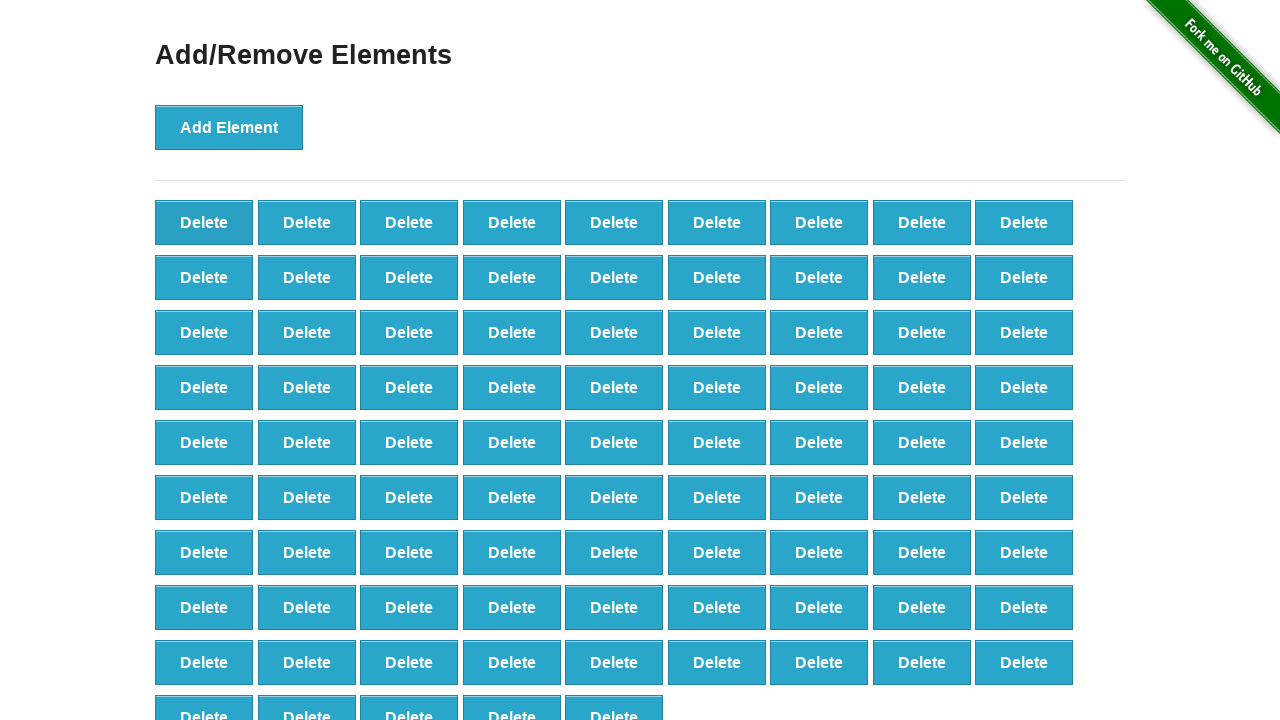

Clicked delete button (iteration 15/40) at (204, 222) on button[onclick='deleteElement()'] >> nth=0
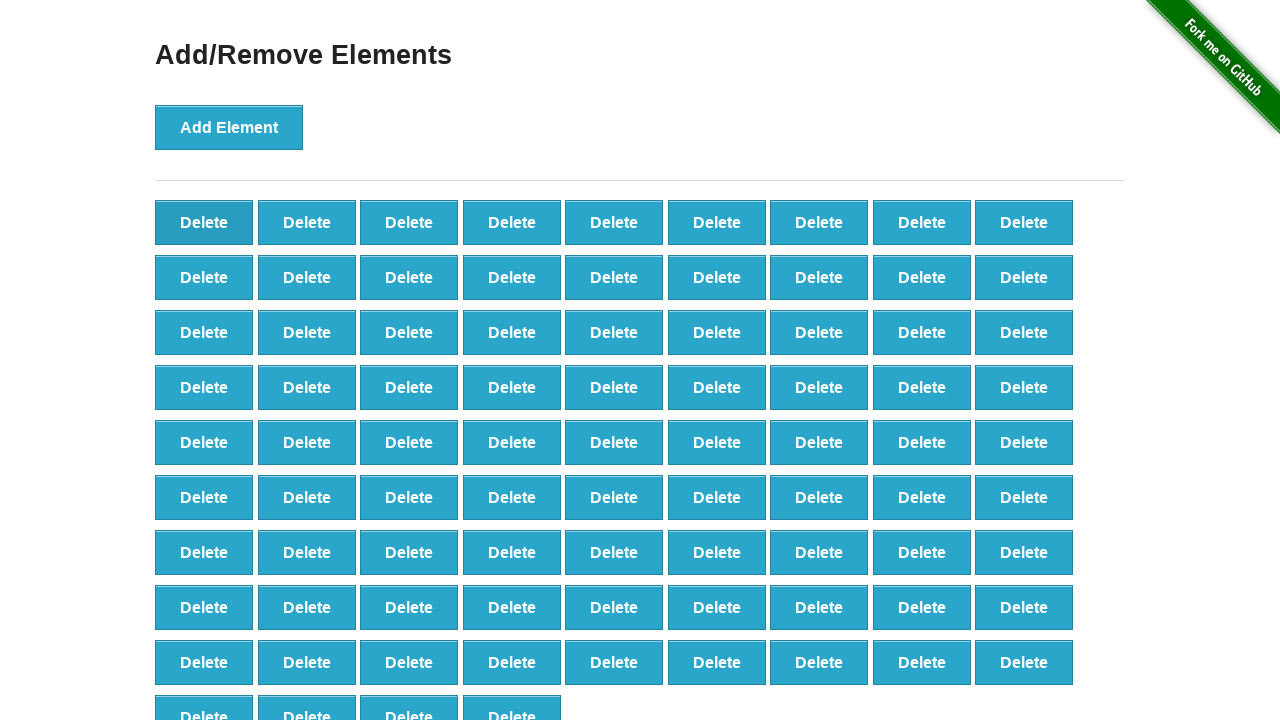

Clicked delete button (iteration 16/40) at (204, 222) on button[onclick='deleteElement()'] >> nth=0
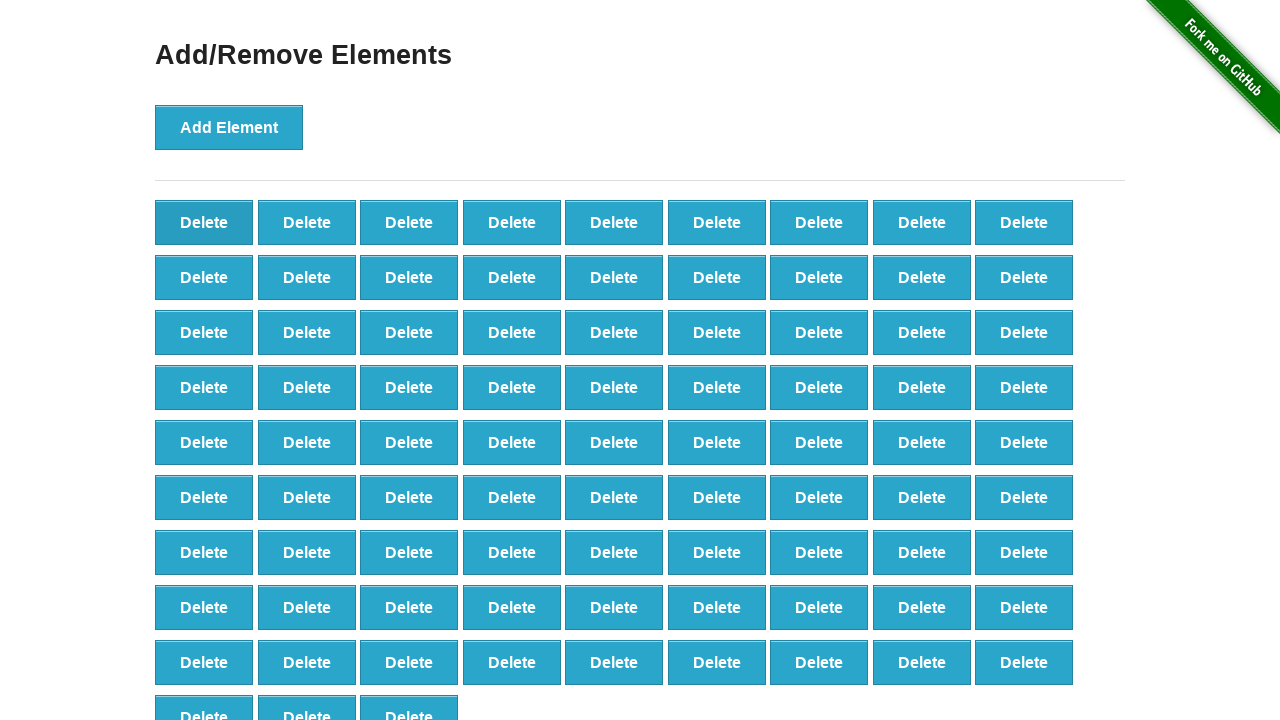

Clicked delete button (iteration 17/40) at (204, 222) on button[onclick='deleteElement()'] >> nth=0
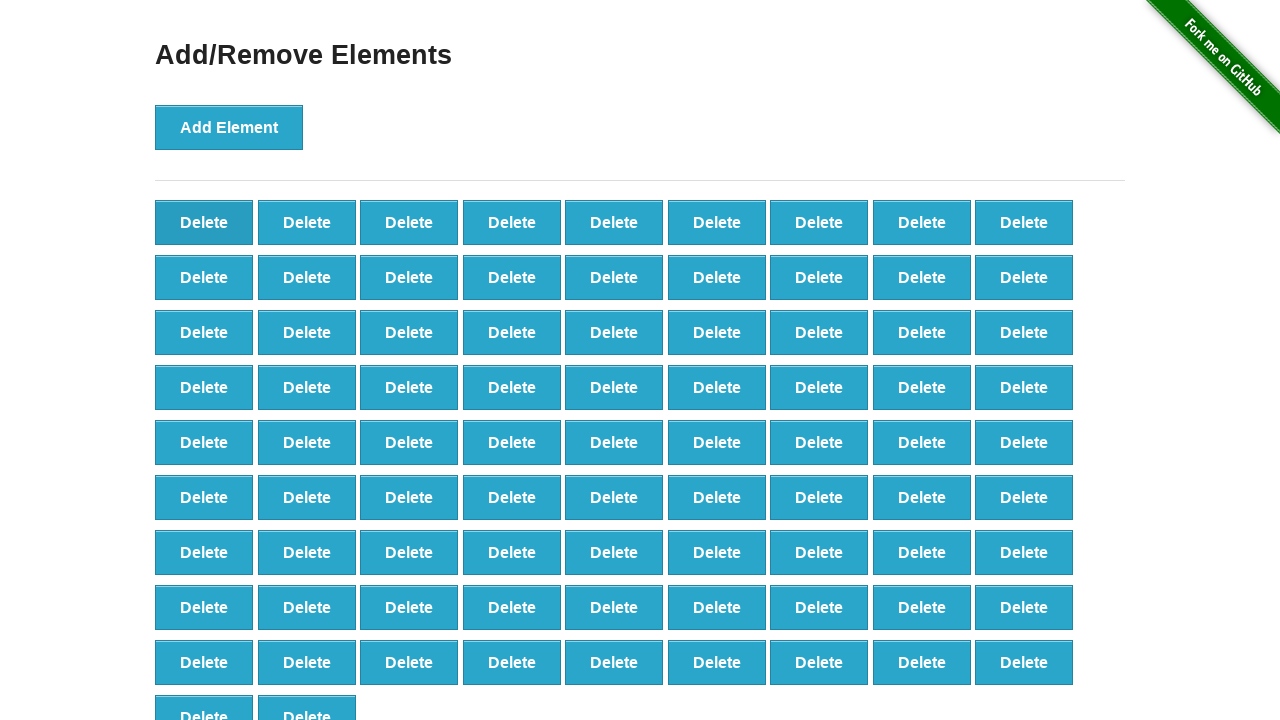

Clicked delete button (iteration 18/40) at (204, 222) on button[onclick='deleteElement()'] >> nth=0
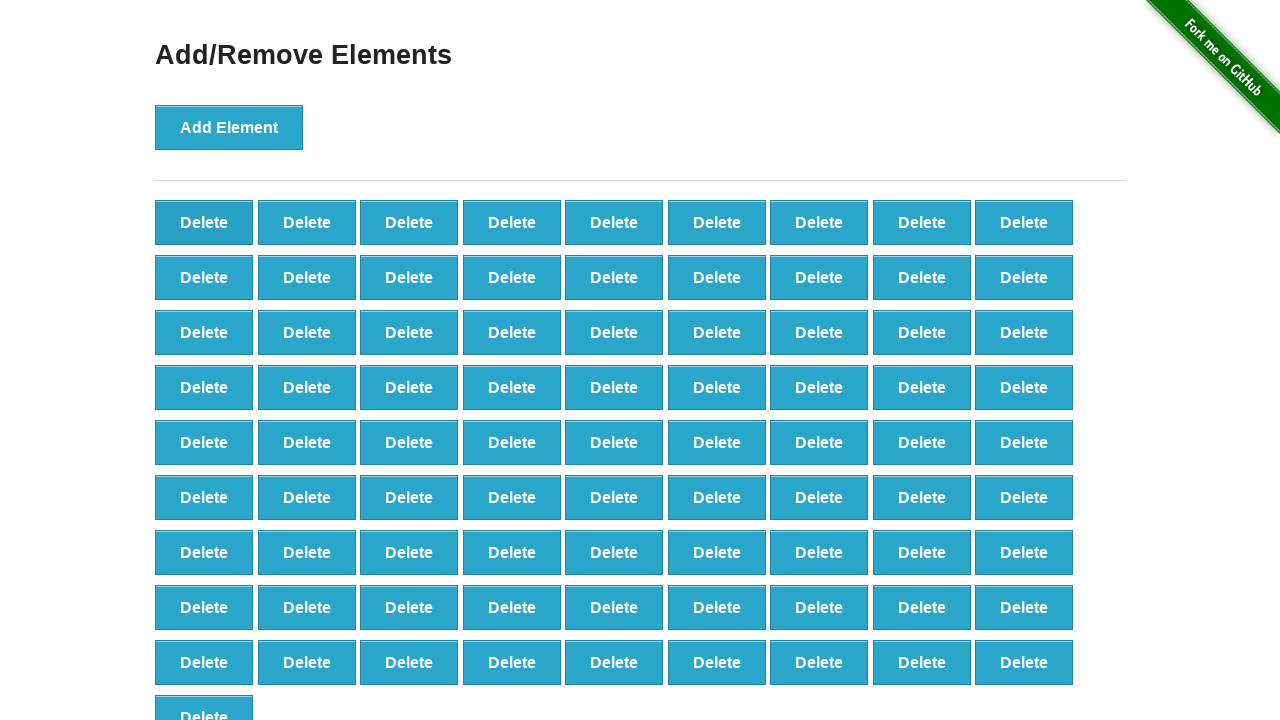

Clicked delete button (iteration 19/40) at (204, 222) on button[onclick='deleteElement()'] >> nth=0
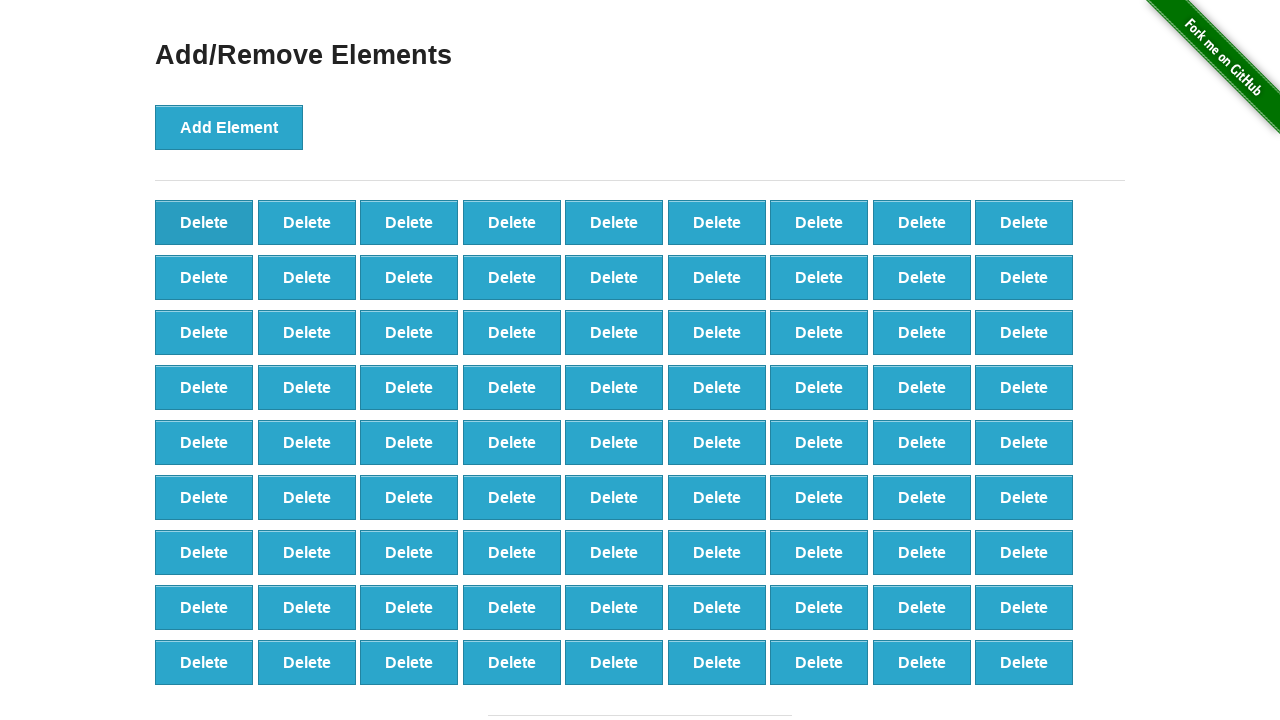

Clicked delete button (iteration 20/40) at (204, 222) on button[onclick='deleteElement()'] >> nth=0
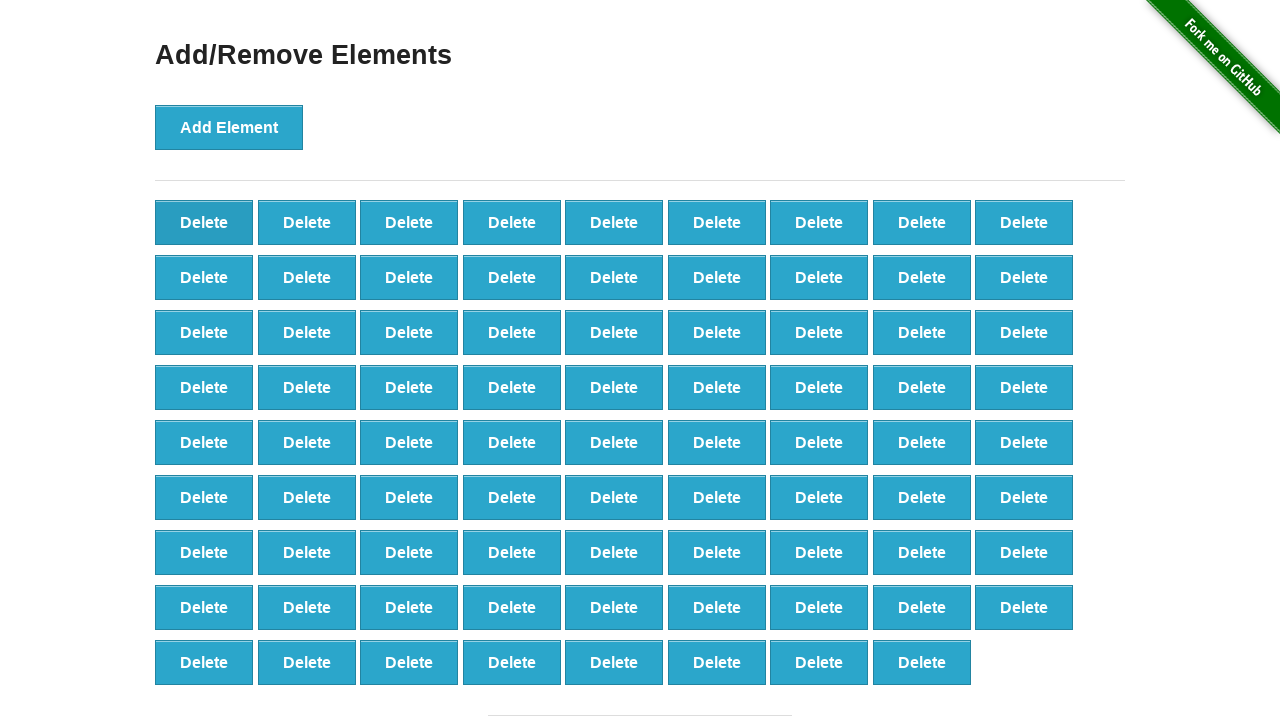

Clicked delete button (iteration 21/40) at (204, 222) on button[onclick='deleteElement()'] >> nth=0
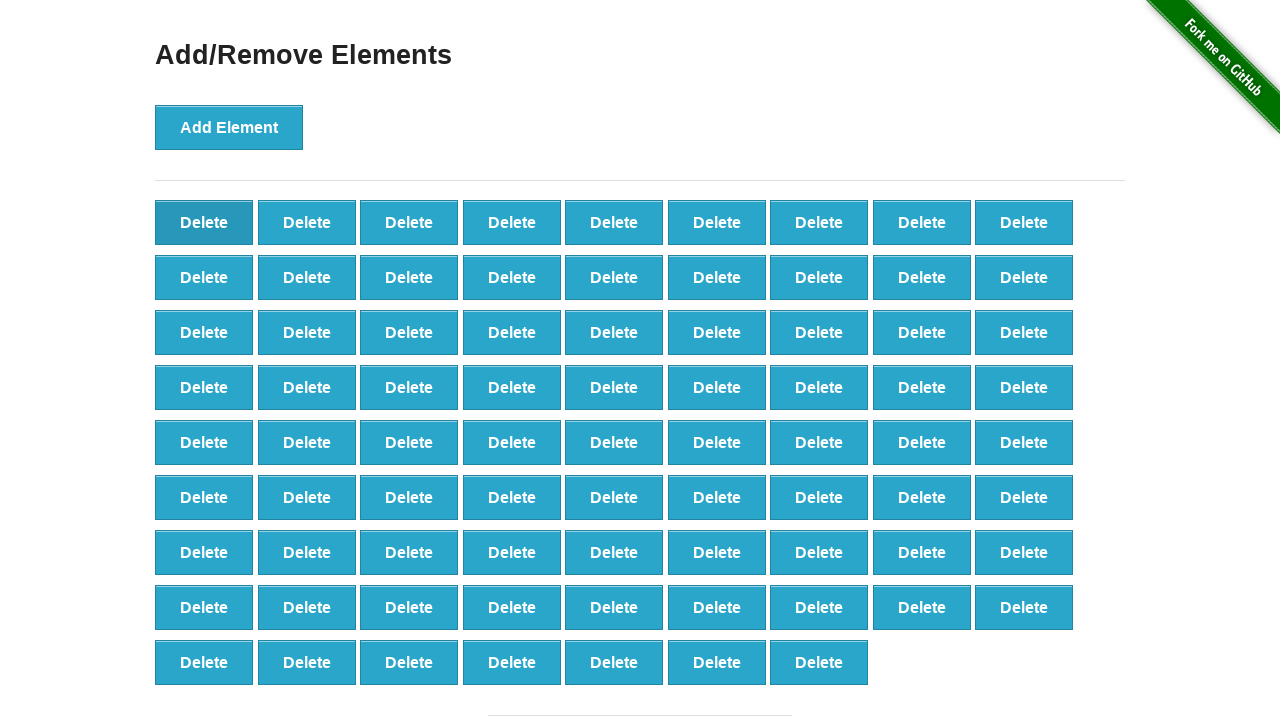

Clicked delete button (iteration 22/40) at (204, 222) on button[onclick='deleteElement()'] >> nth=0
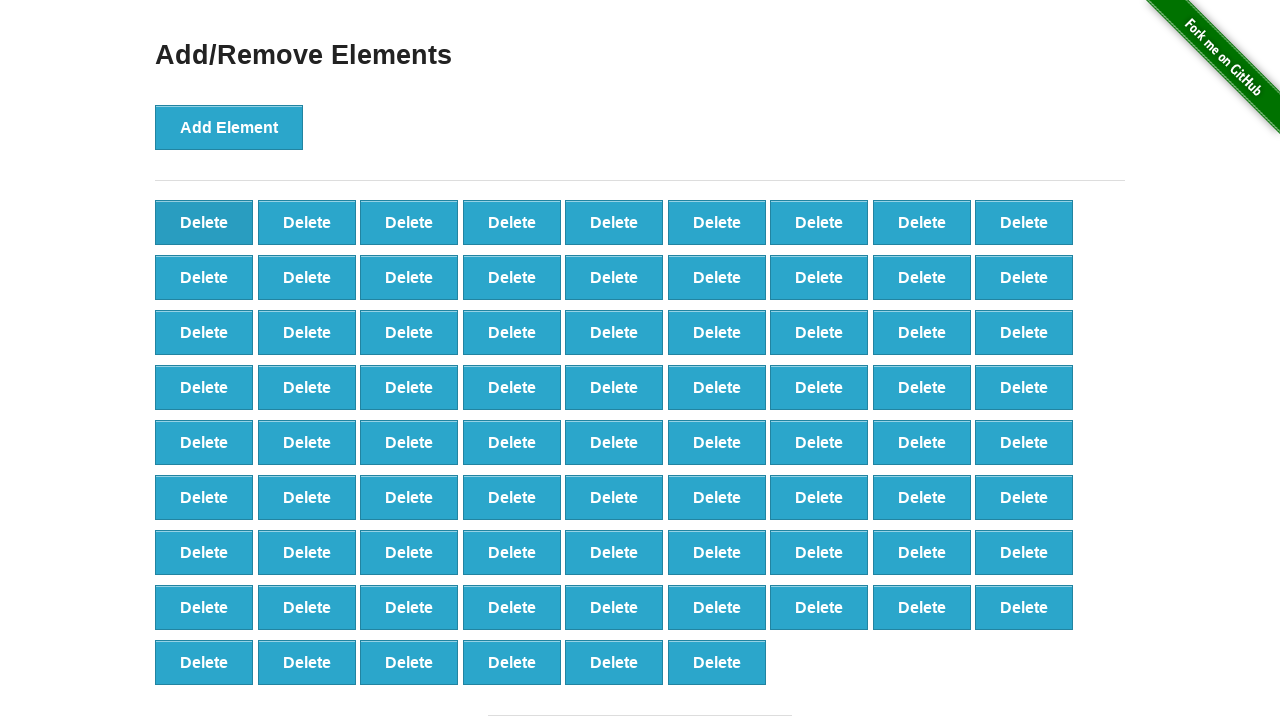

Clicked delete button (iteration 23/40) at (204, 222) on button[onclick='deleteElement()'] >> nth=0
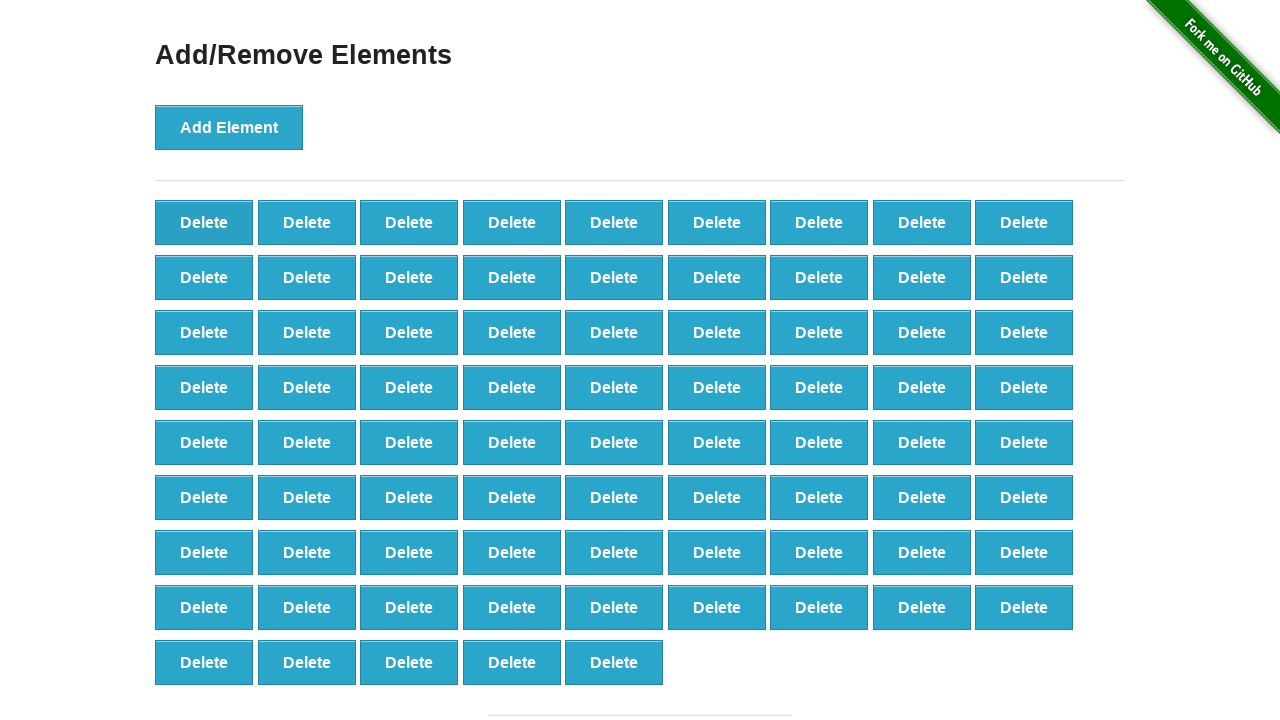

Clicked delete button (iteration 24/40) at (204, 222) on button[onclick='deleteElement()'] >> nth=0
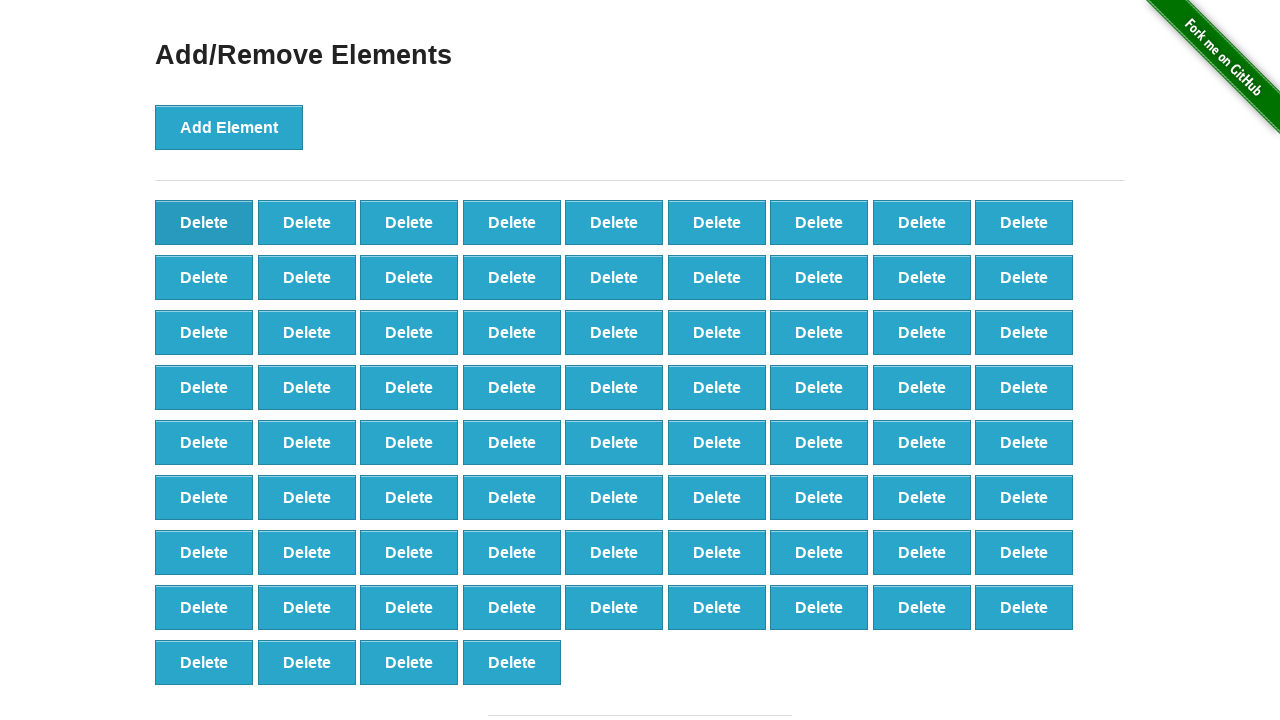

Clicked delete button (iteration 25/40) at (204, 222) on button[onclick='deleteElement()'] >> nth=0
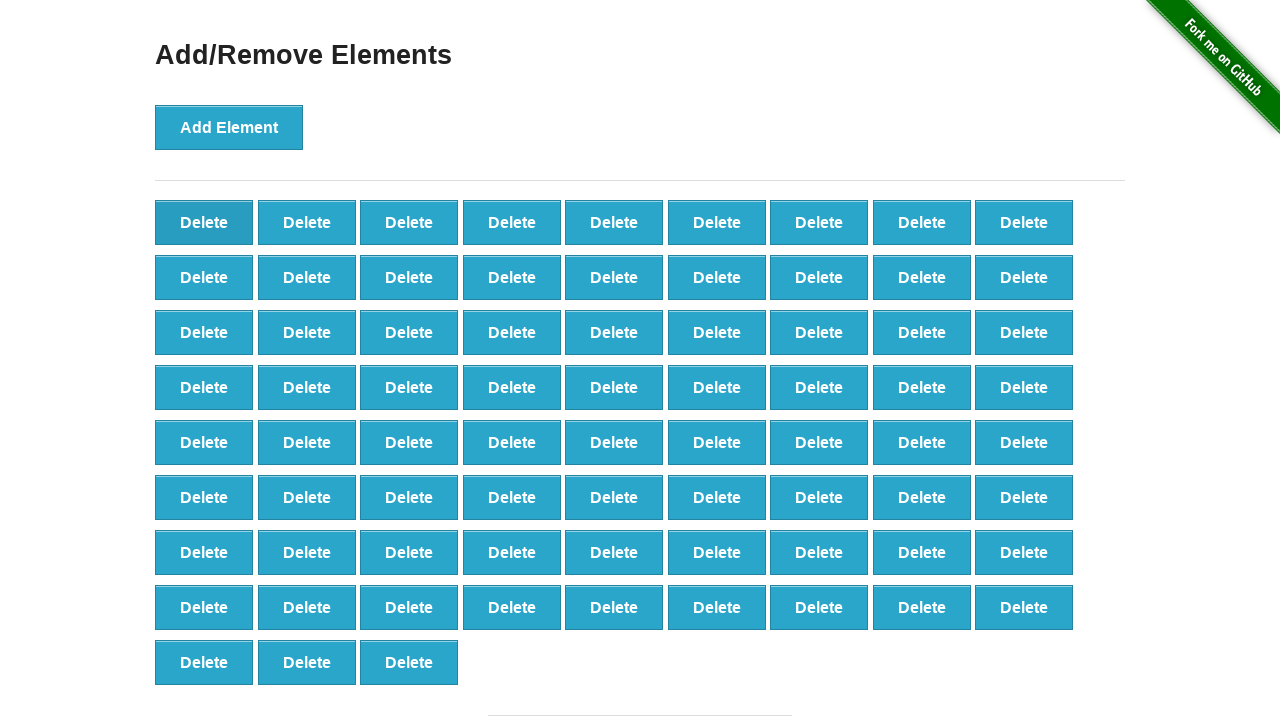

Clicked delete button (iteration 26/40) at (204, 222) on button[onclick='deleteElement()'] >> nth=0
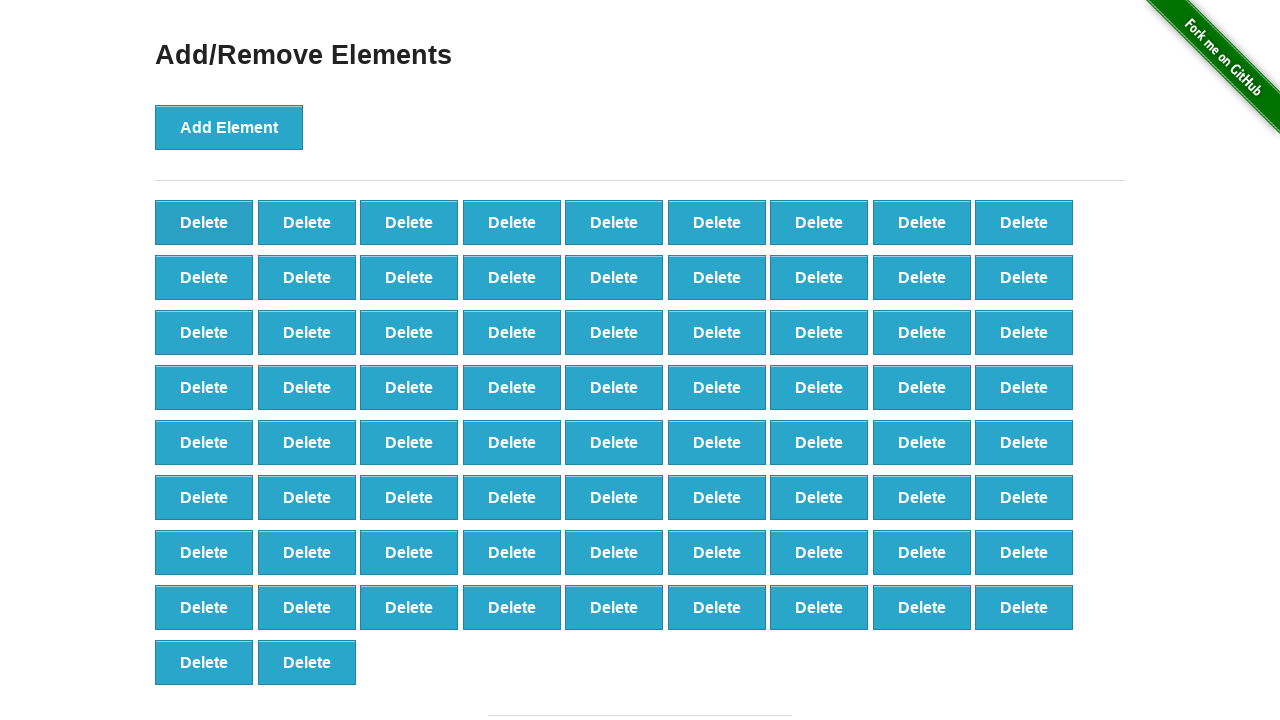

Clicked delete button (iteration 27/40) at (204, 222) on button[onclick='deleteElement()'] >> nth=0
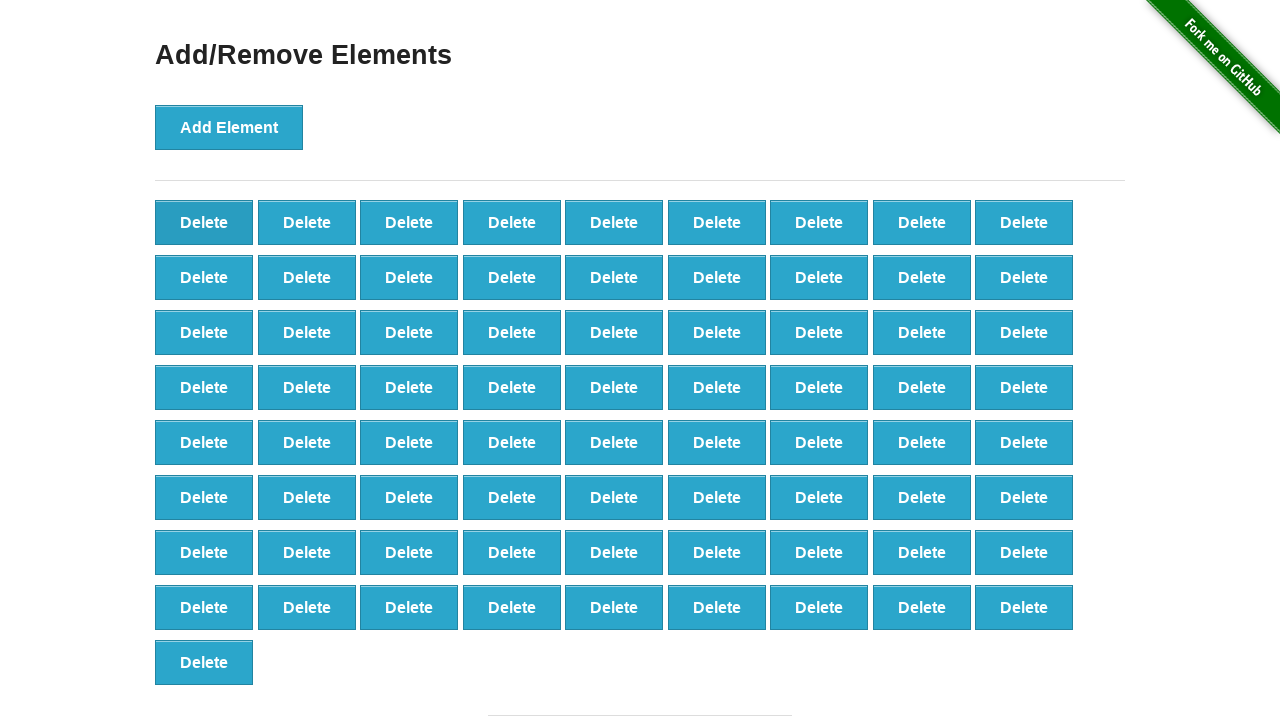

Clicked delete button (iteration 28/40) at (204, 222) on button[onclick='deleteElement()'] >> nth=0
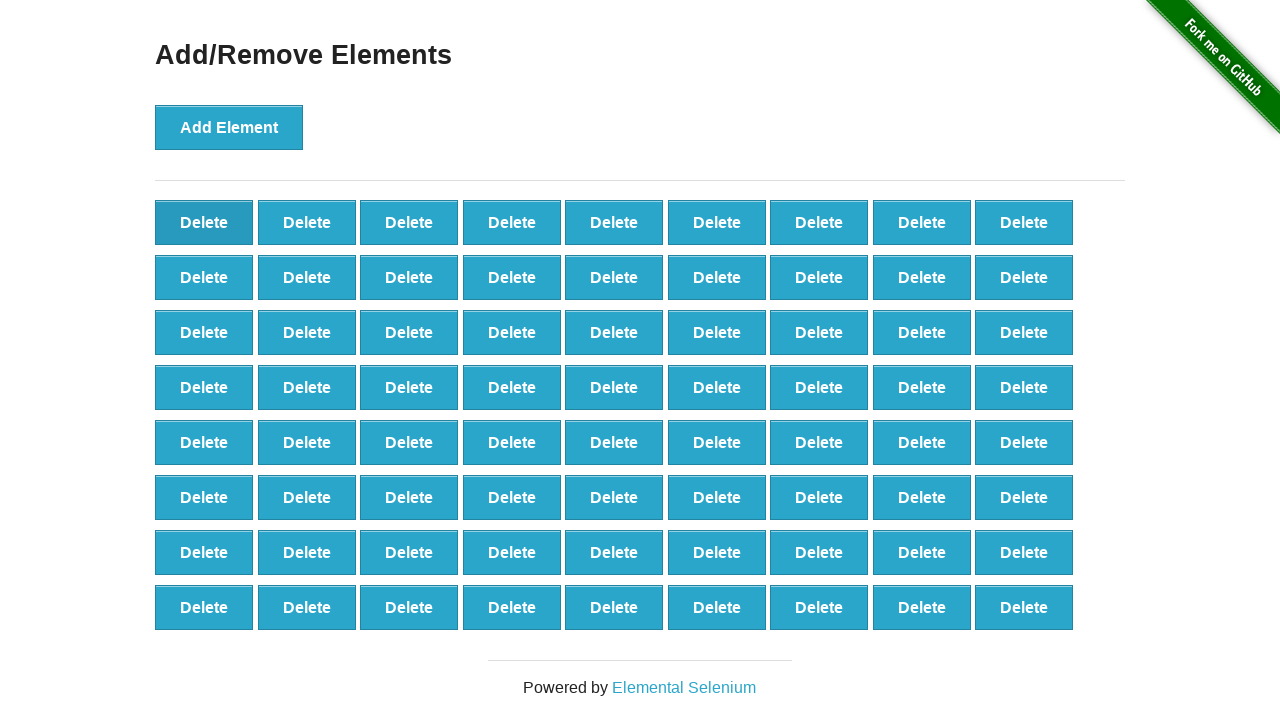

Clicked delete button (iteration 29/40) at (204, 222) on button[onclick='deleteElement()'] >> nth=0
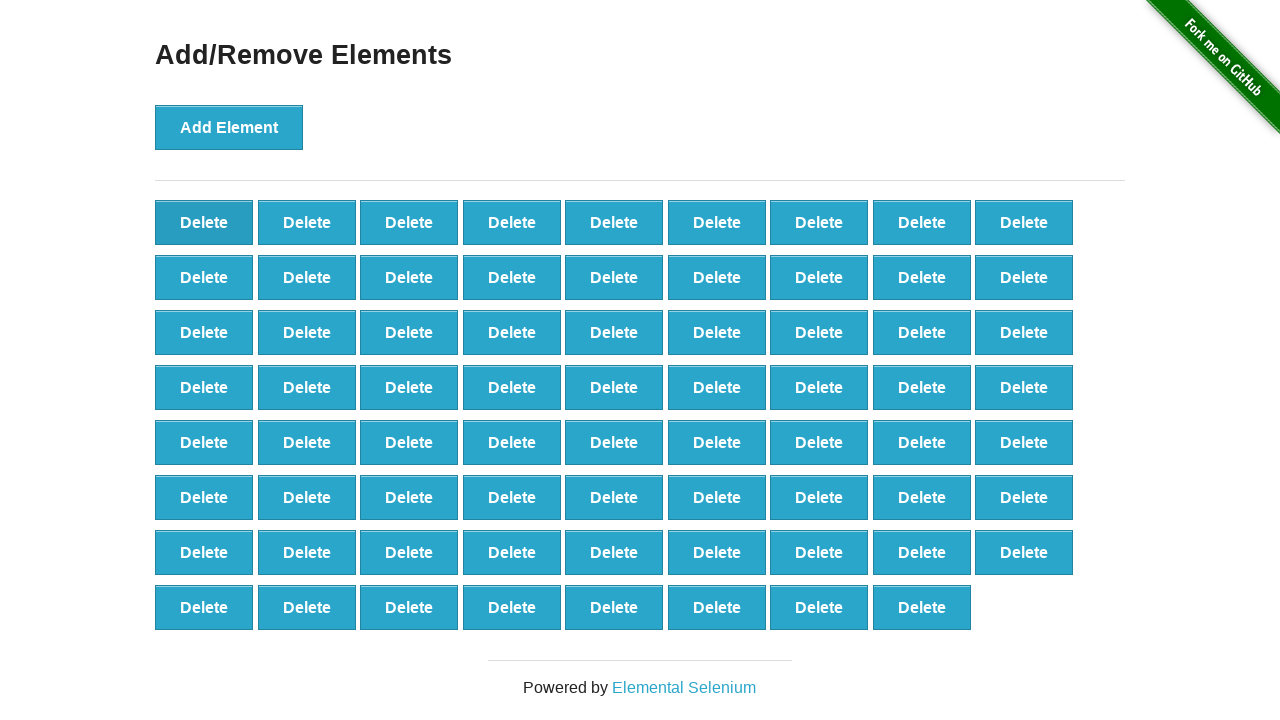

Clicked delete button (iteration 30/40) at (204, 222) on button[onclick='deleteElement()'] >> nth=0
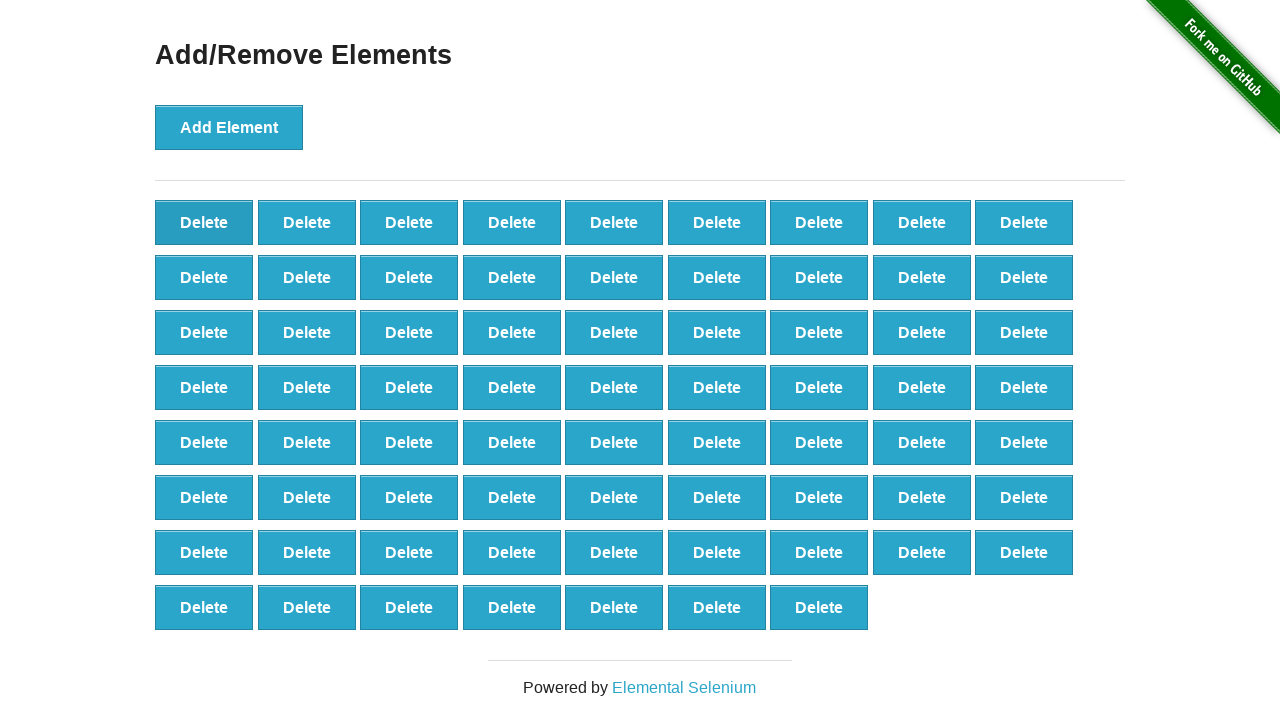

Clicked delete button (iteration 31/40) at (204, 222) on button[onclick='deleteElement()'] >> nth=0
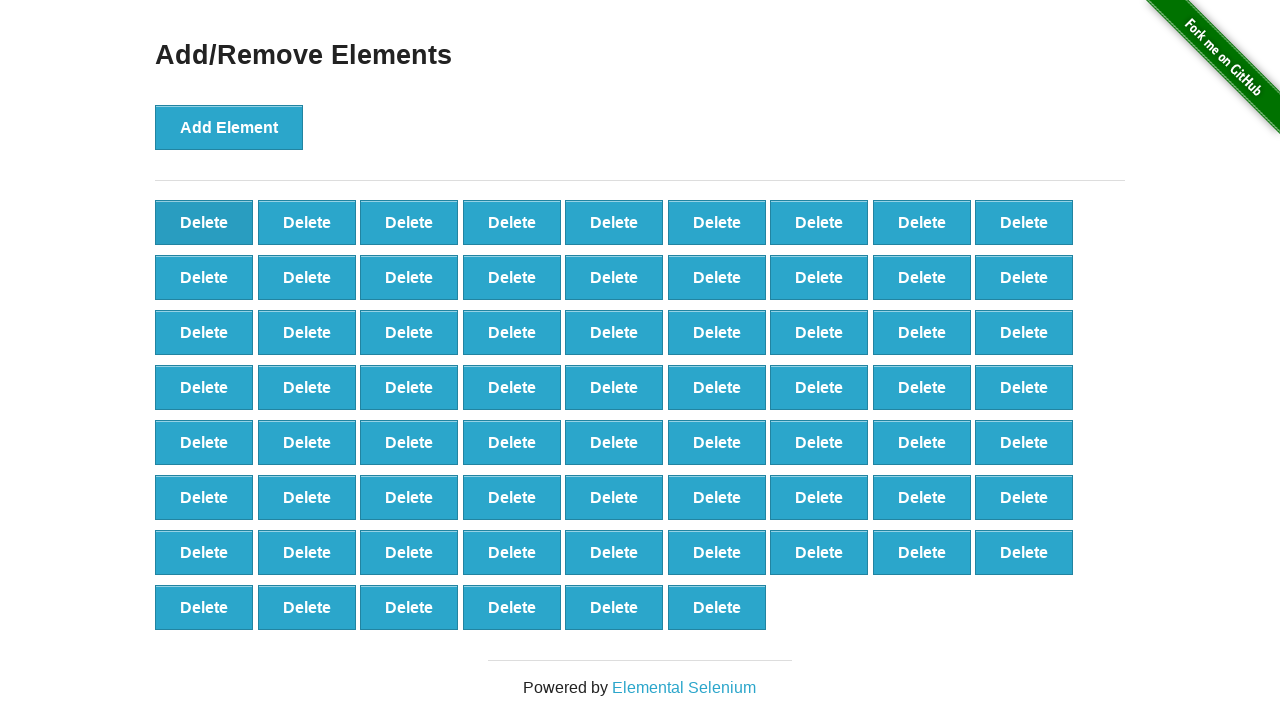

Clicked delete button (iteration 32/40) at (204, 222) on button[onclick='deleteElement()'] >> nth=0
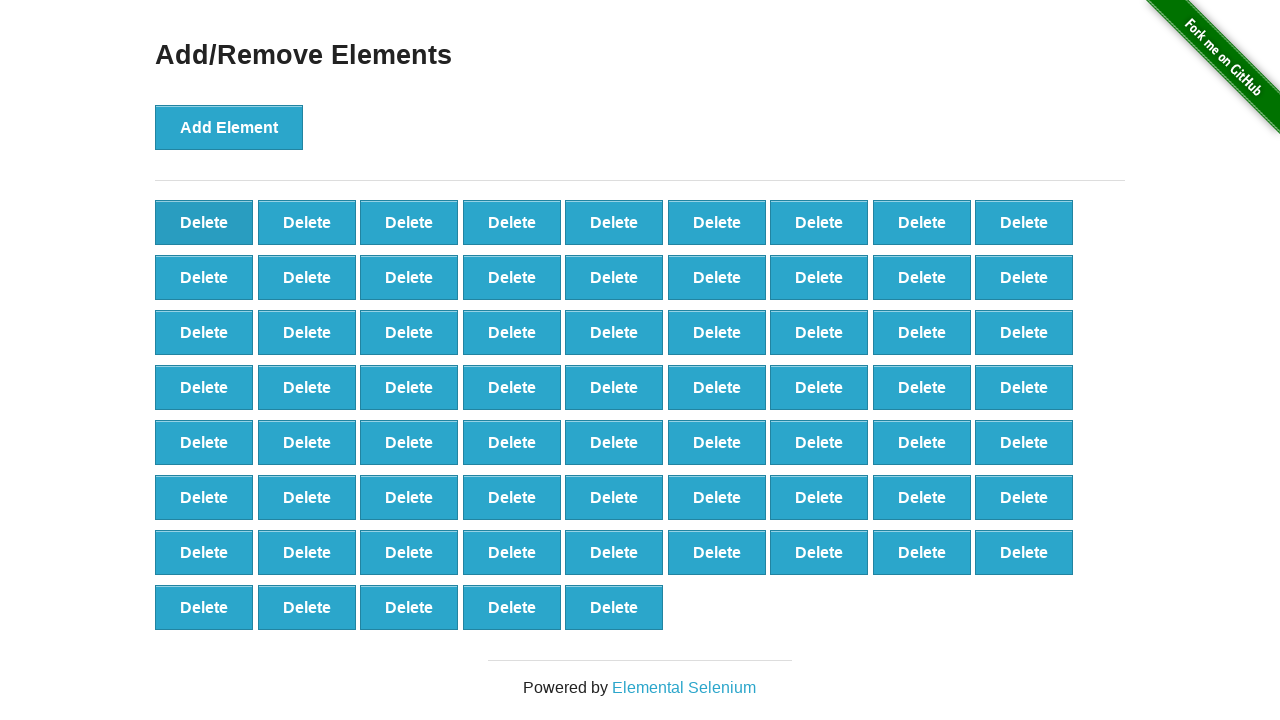

Clicked delete button (iteration 33/40) at (204, 222) on button[onclick='deleteElement()'] >> nth=0
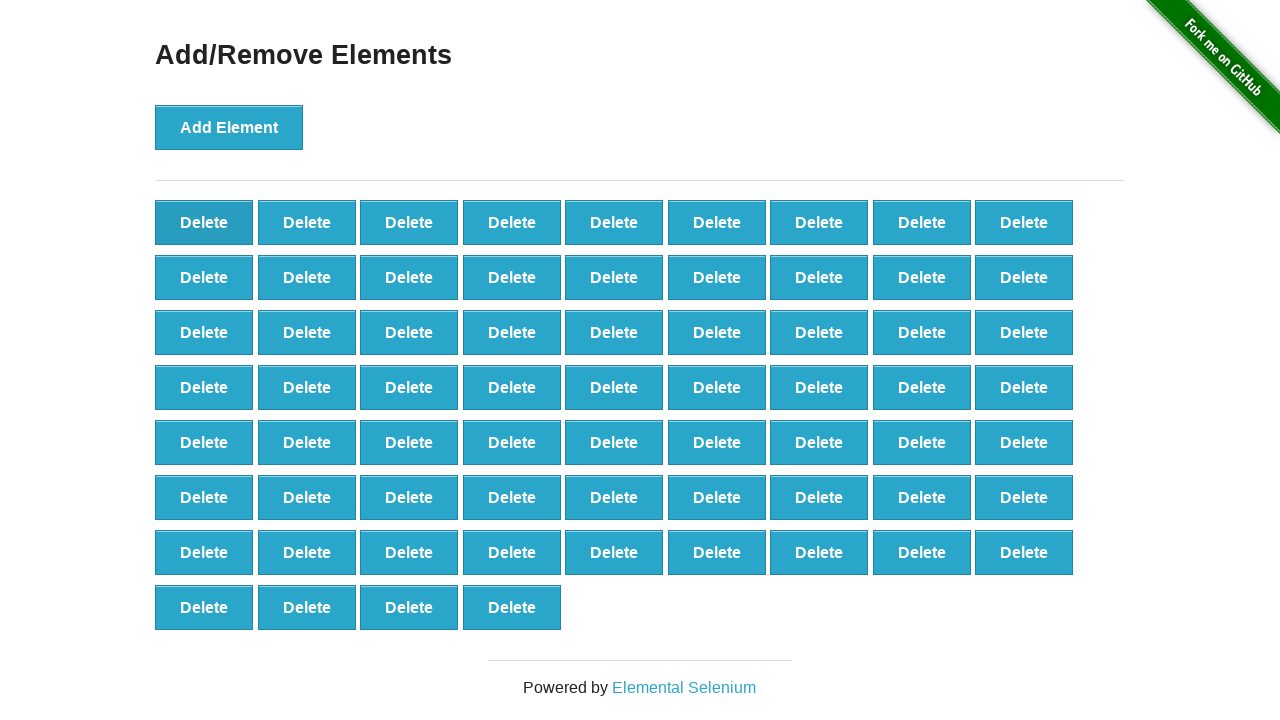

Clicked delete button (iteration 34/40) at (204, 222) on button[onclick='deleteElement()'] >> nth=0
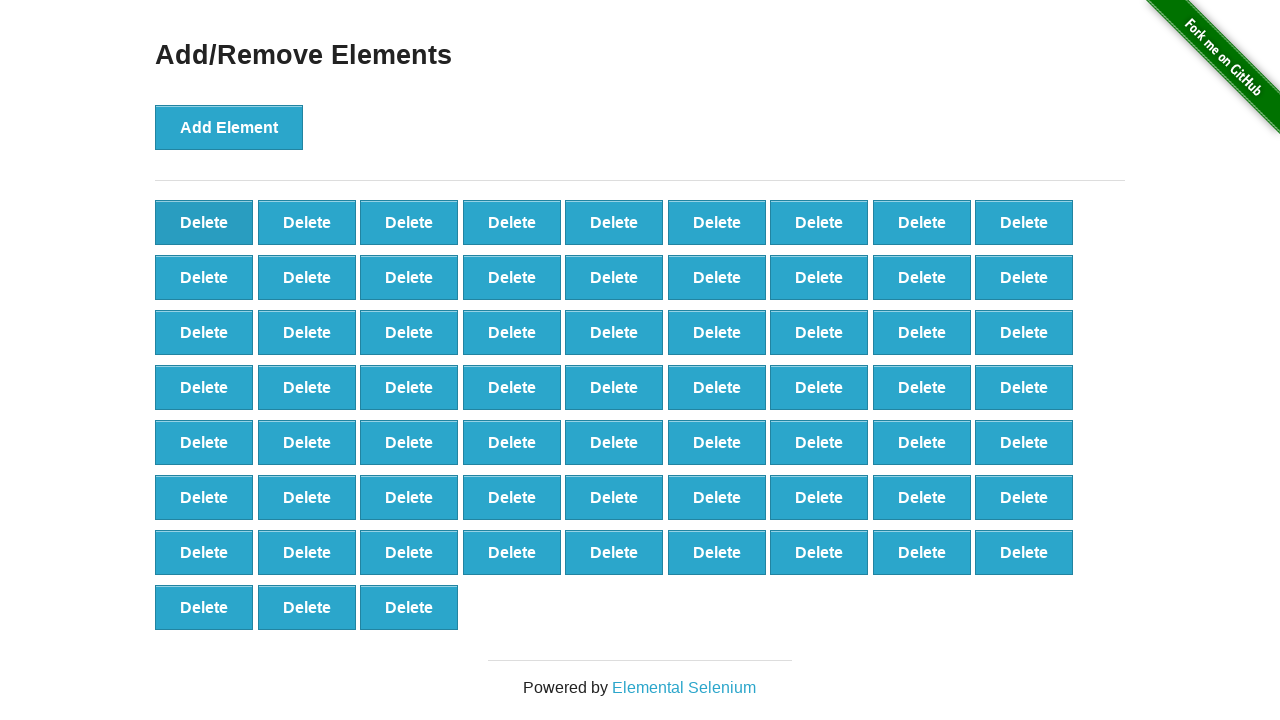

Clicked delete button (iteration 35/40) at (204, 222) on button[onclick='deleteElement()'] >> nth=0
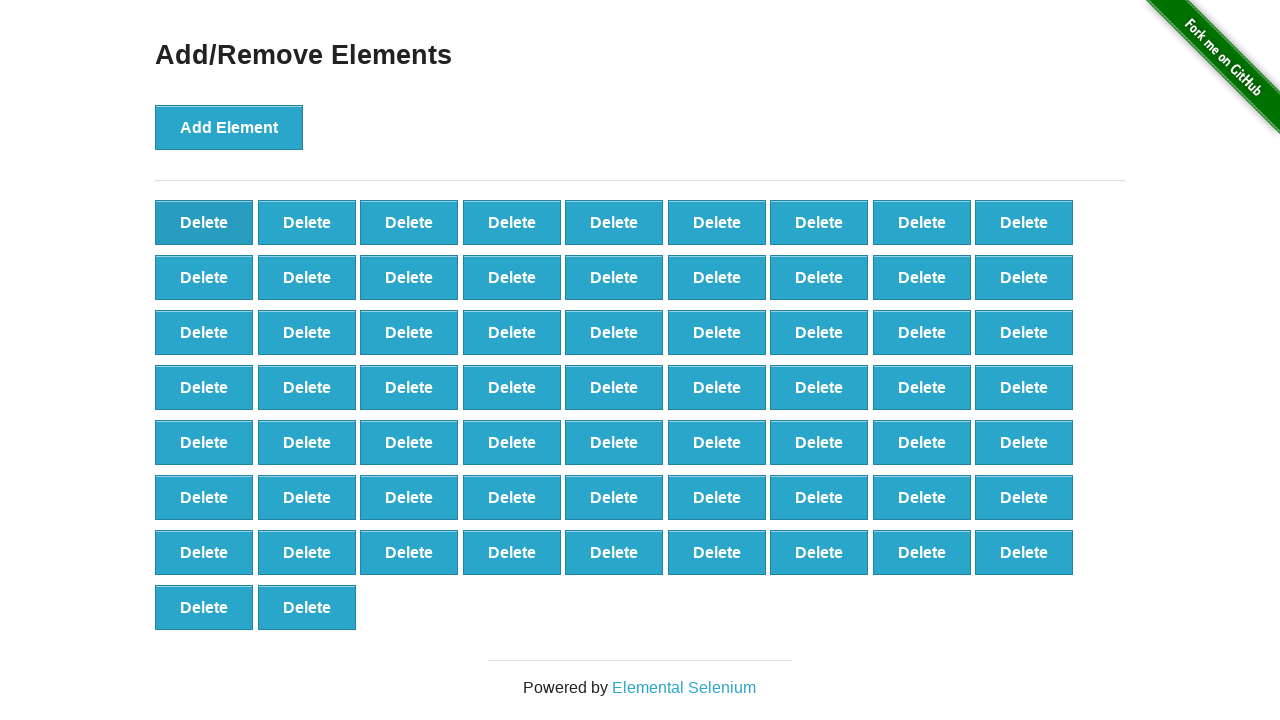

Clicked delete button (iteration 36/40) at (204, 222) on button[onclick='deleteElement()'] >> nth=0
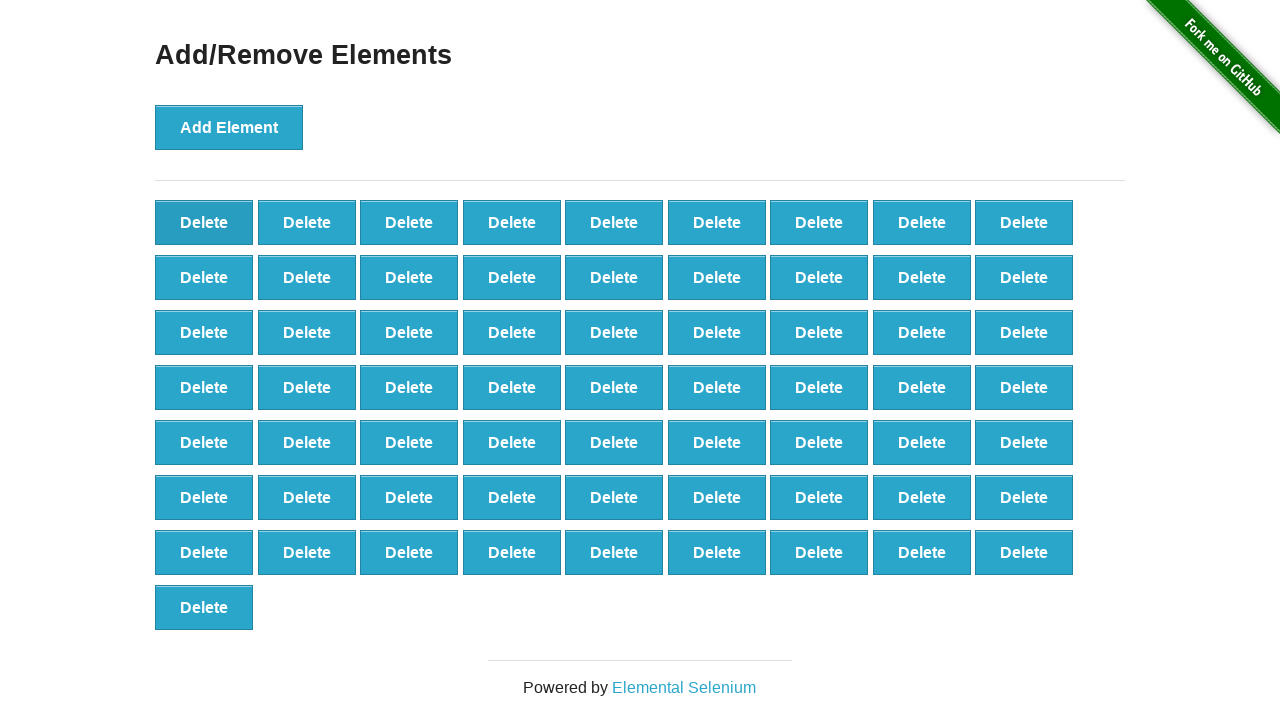

Clicked delete button (iteration 37/40) at (204, 222) on button[onclick='deleteElement()'] >> nth=0
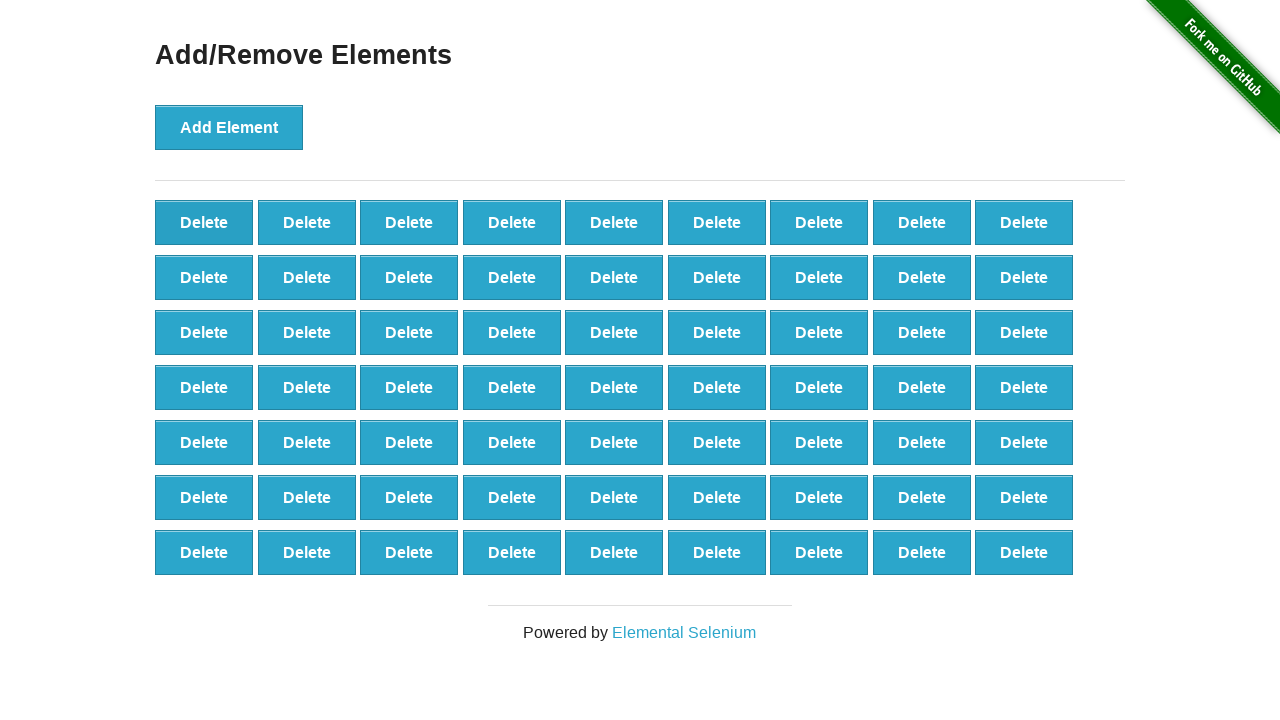

Clicked delete button (iteration 38/40) at (204, 222) on button[onclick='deleteElement()'] >> nth=0
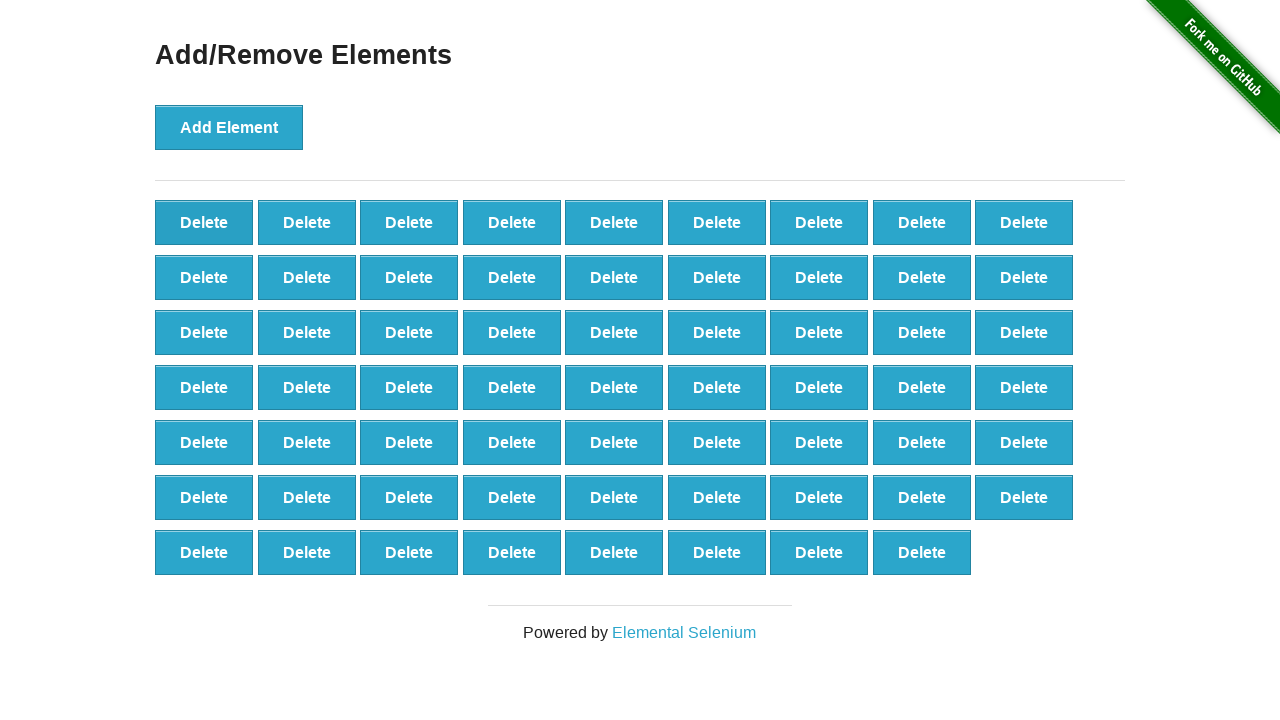

Clicked delete button (iteration 39/40) at (204, 222) on button[onclick='deleteElement()'] >> nth=0
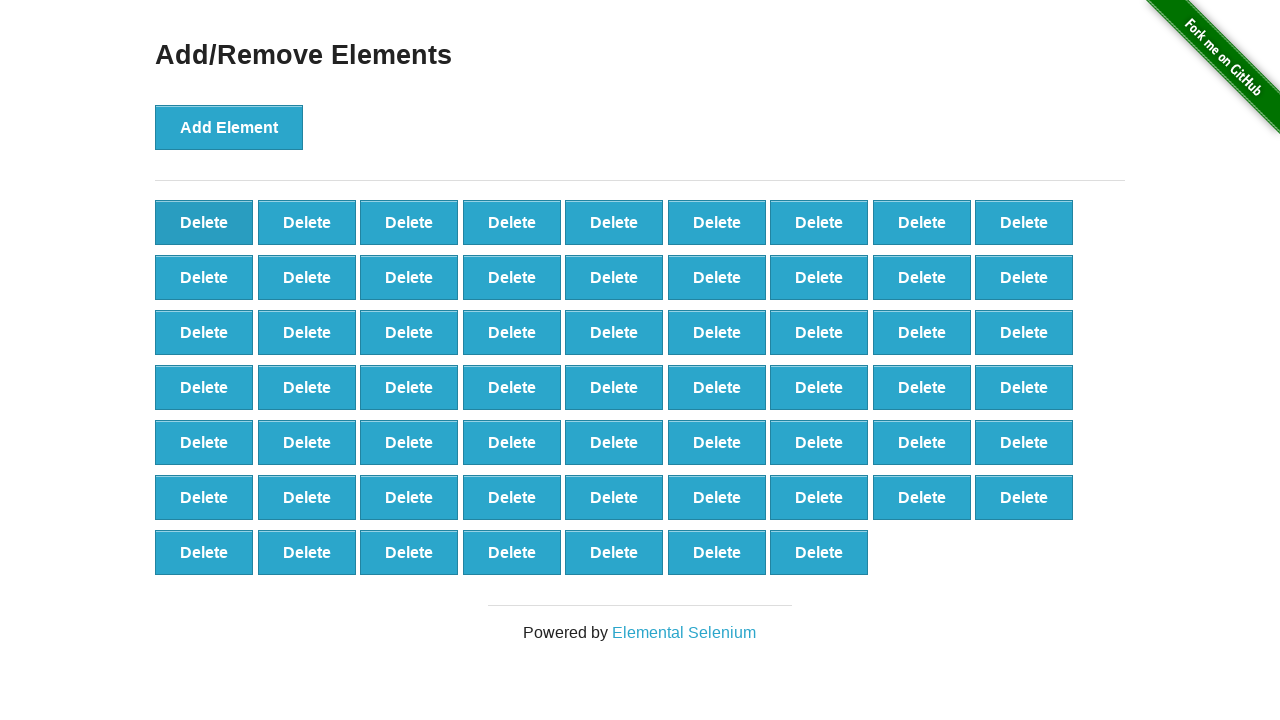

Clicked delete button (iteration 40/40) at (204, 222) on button[onclick='deleteElement()'] >> nth=0
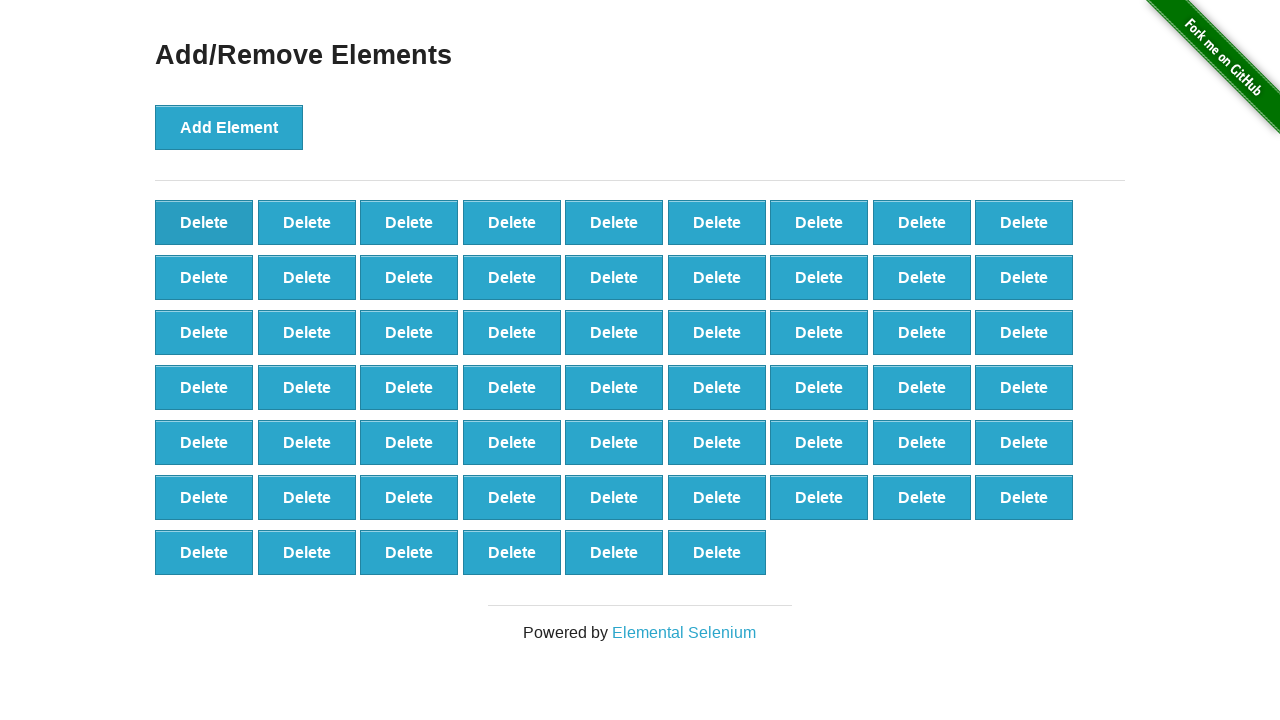

Counted remaining delete buttons: 60
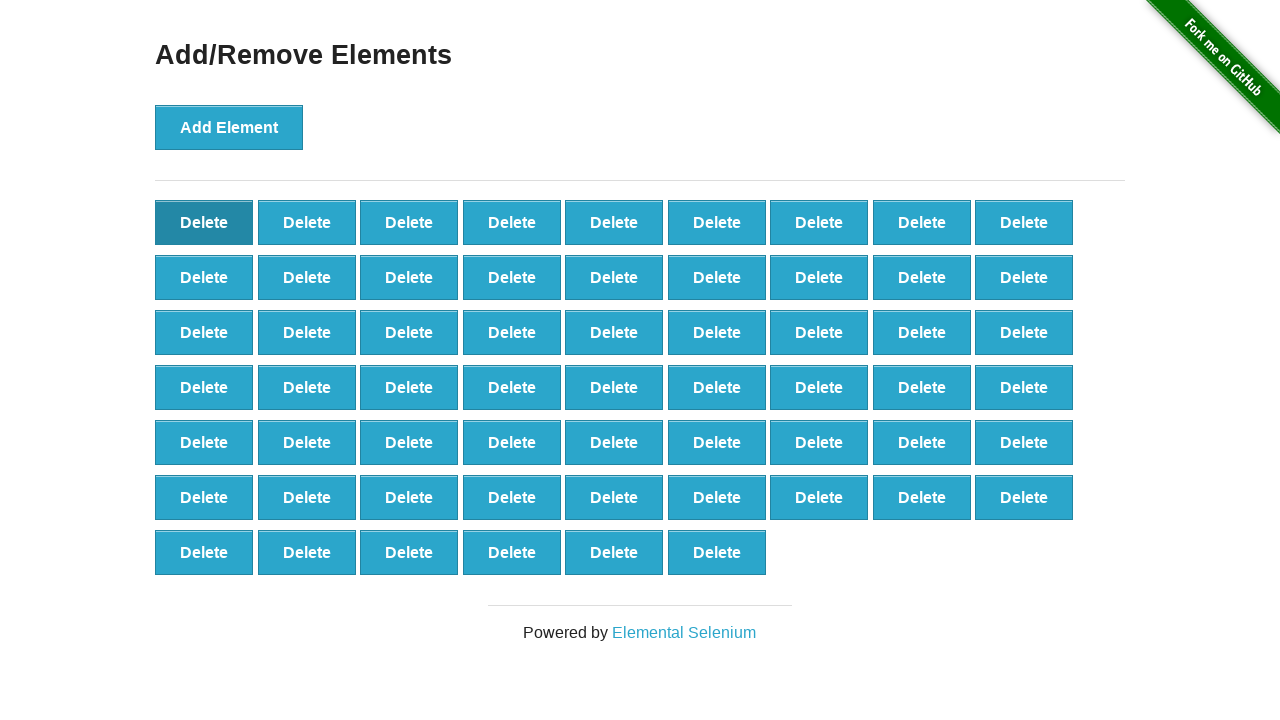

Validated that 60 buttons remain (expected 60)
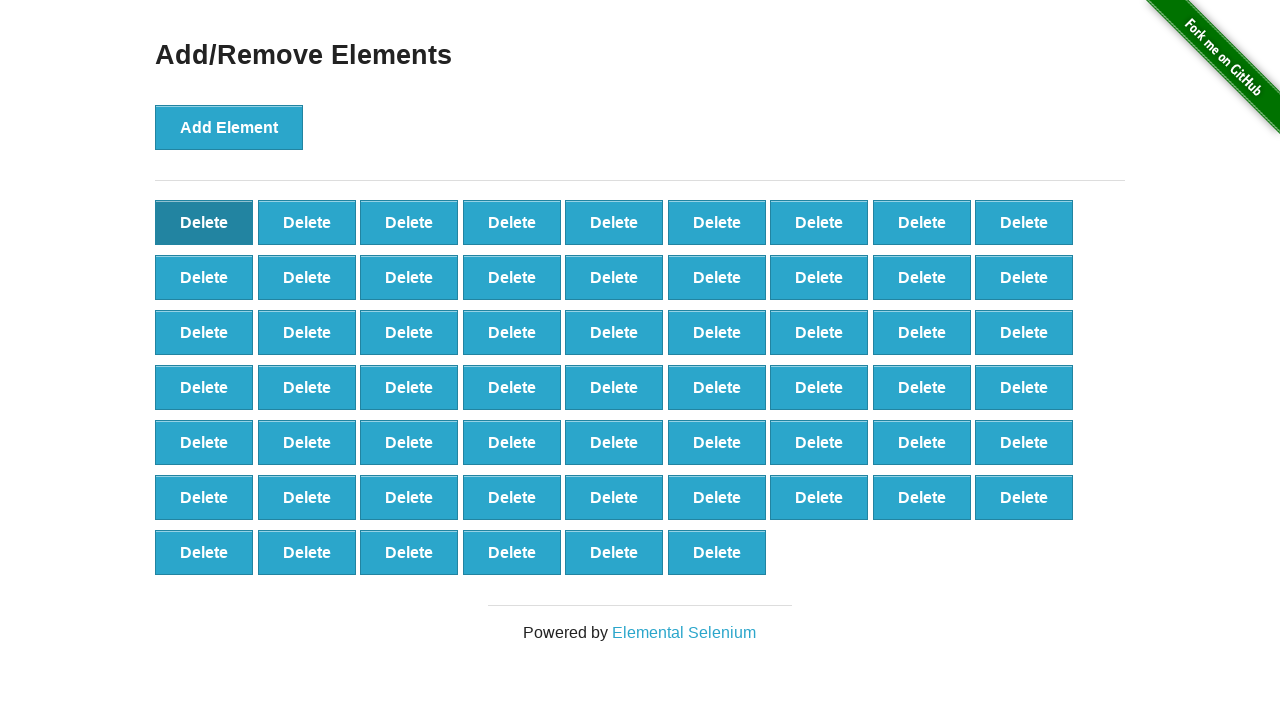

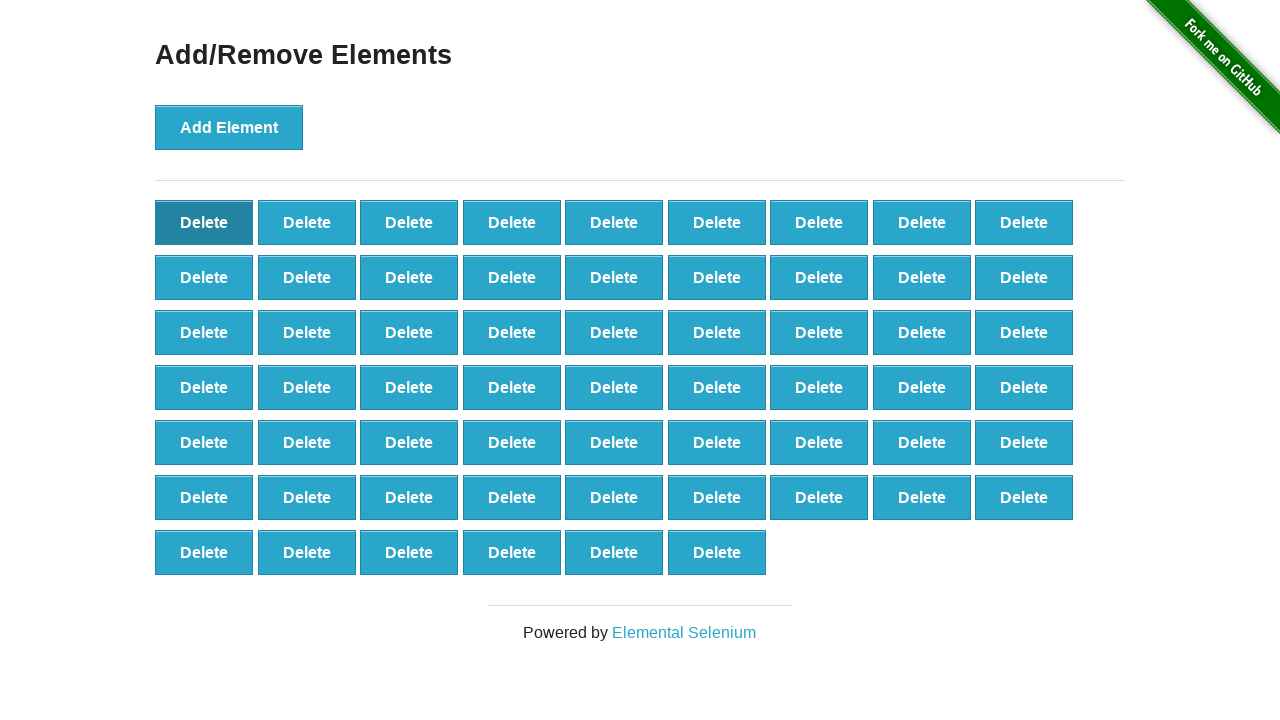